Tests selecting all checkboxes on a form, then refreshing and selecting only the "Gout" checkbox while verifying states

Starting URL: https://automationfc.github.io/multiple-fields/

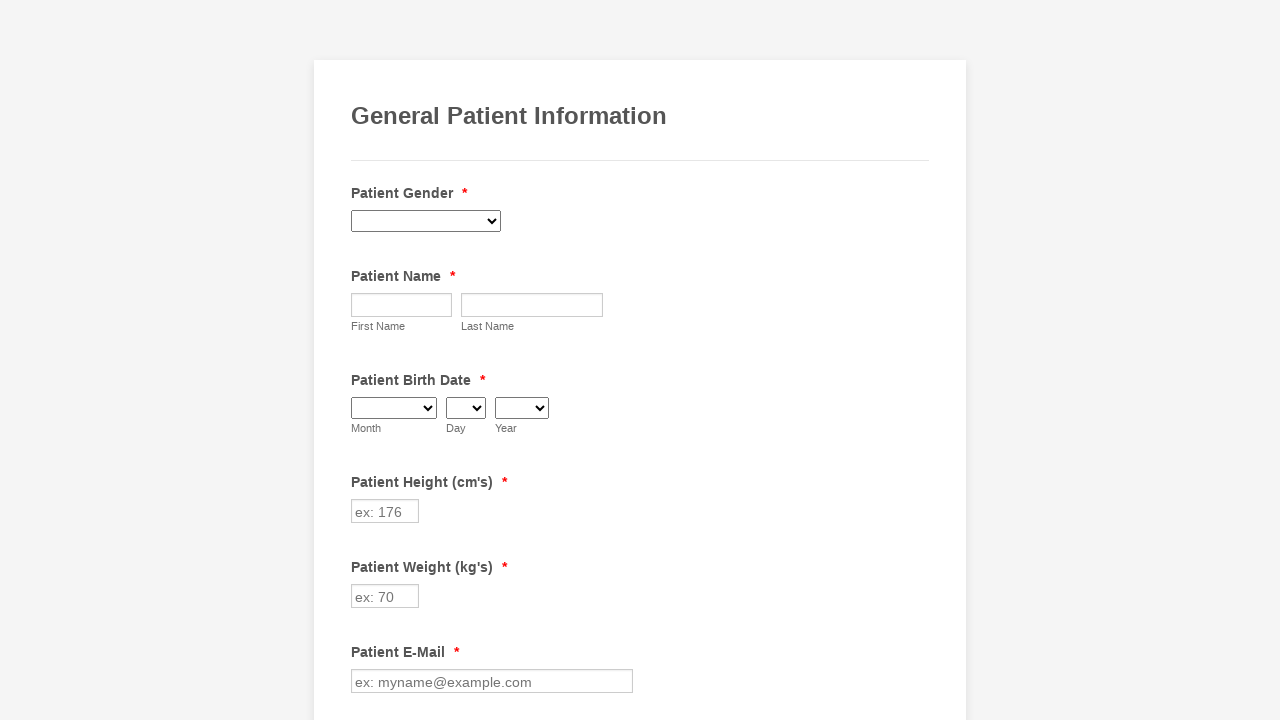

Retrieved all checkboxes from the form
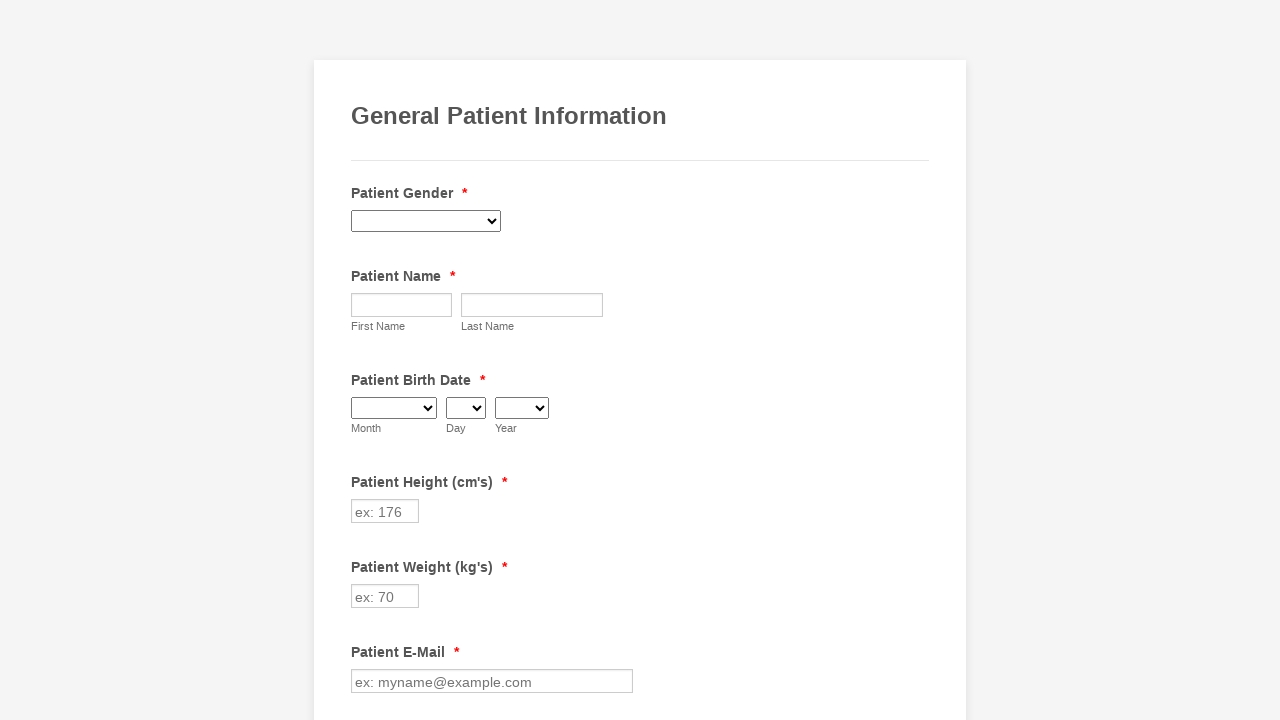

Clicked checkbox to select it at (362, 360) on div.form-single-column input[type='checkbox'] >> nth=0
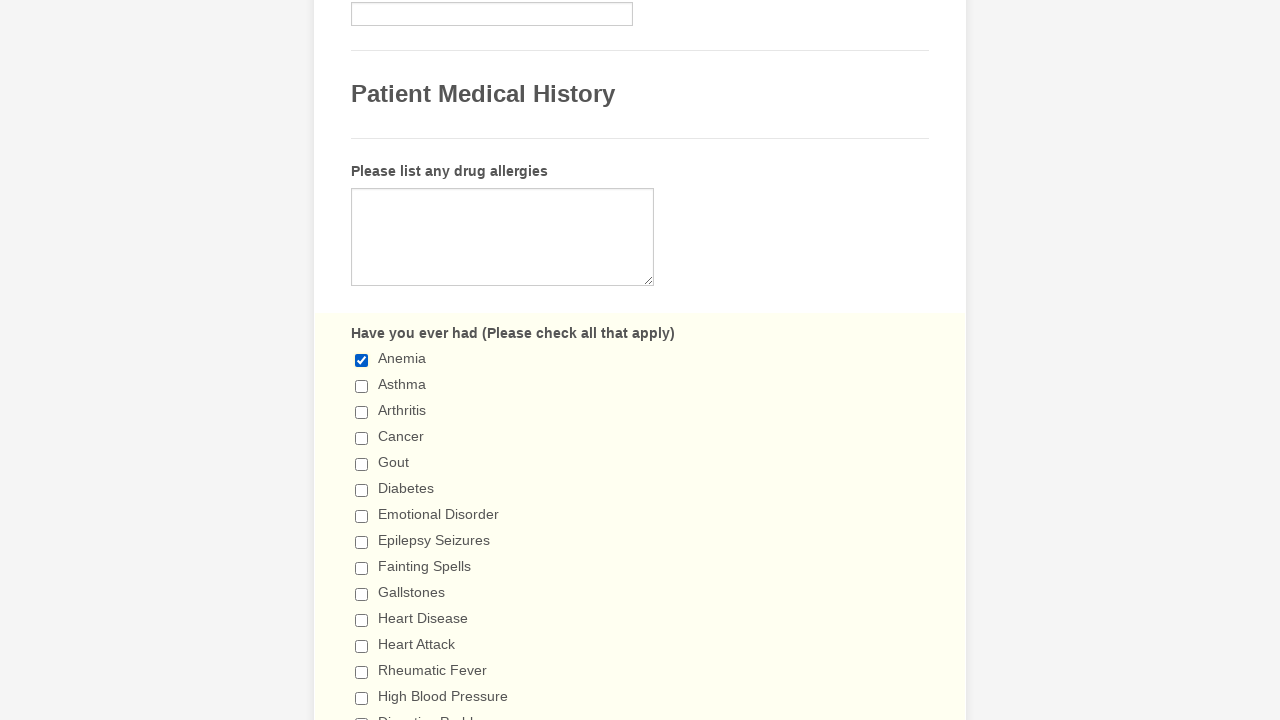

Waited 1000ms after checkbox click
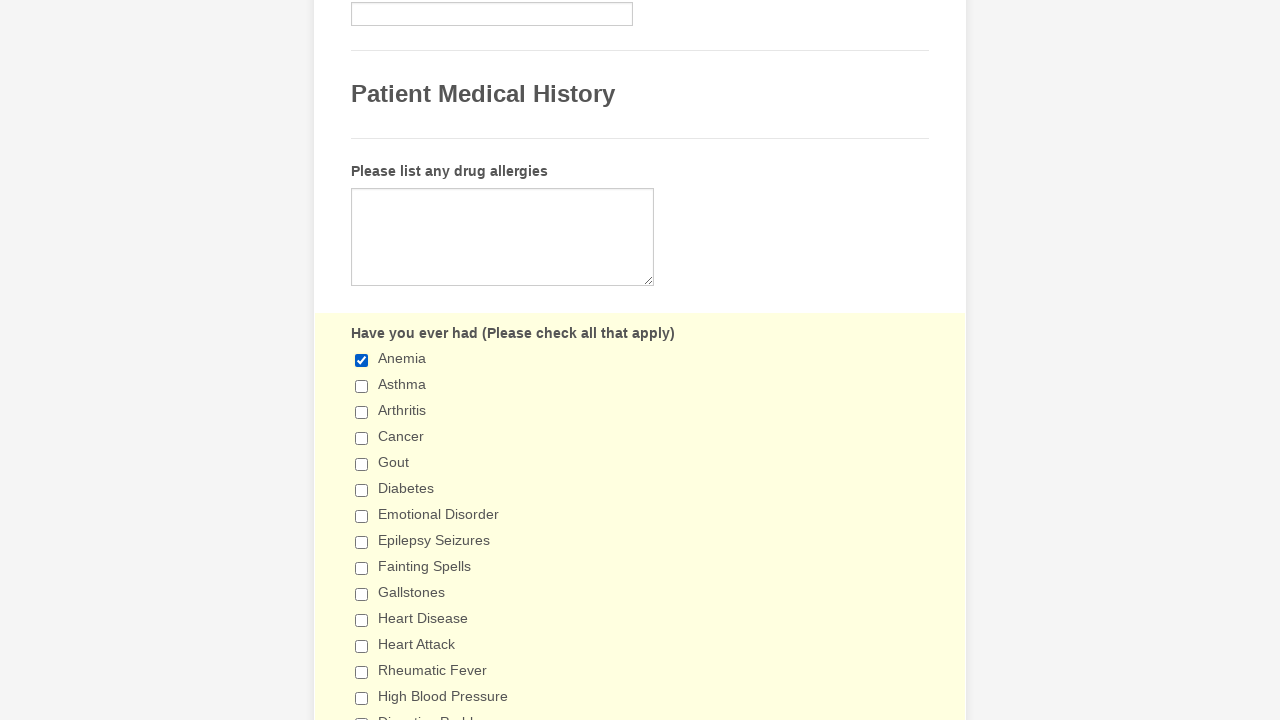

Clicked checkbox to select it at (362, 386) on div.form-single-column input[type='checkbox'] >> nth=1
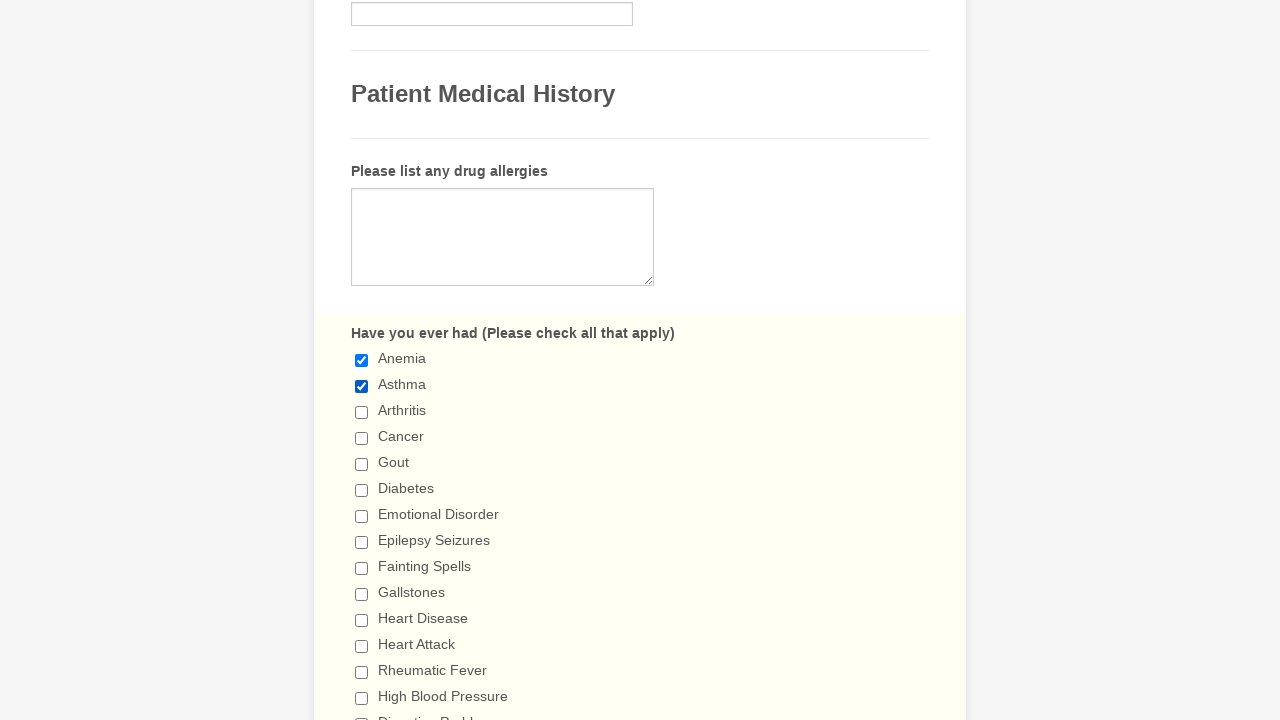

Waited 1000ms after checkbox click
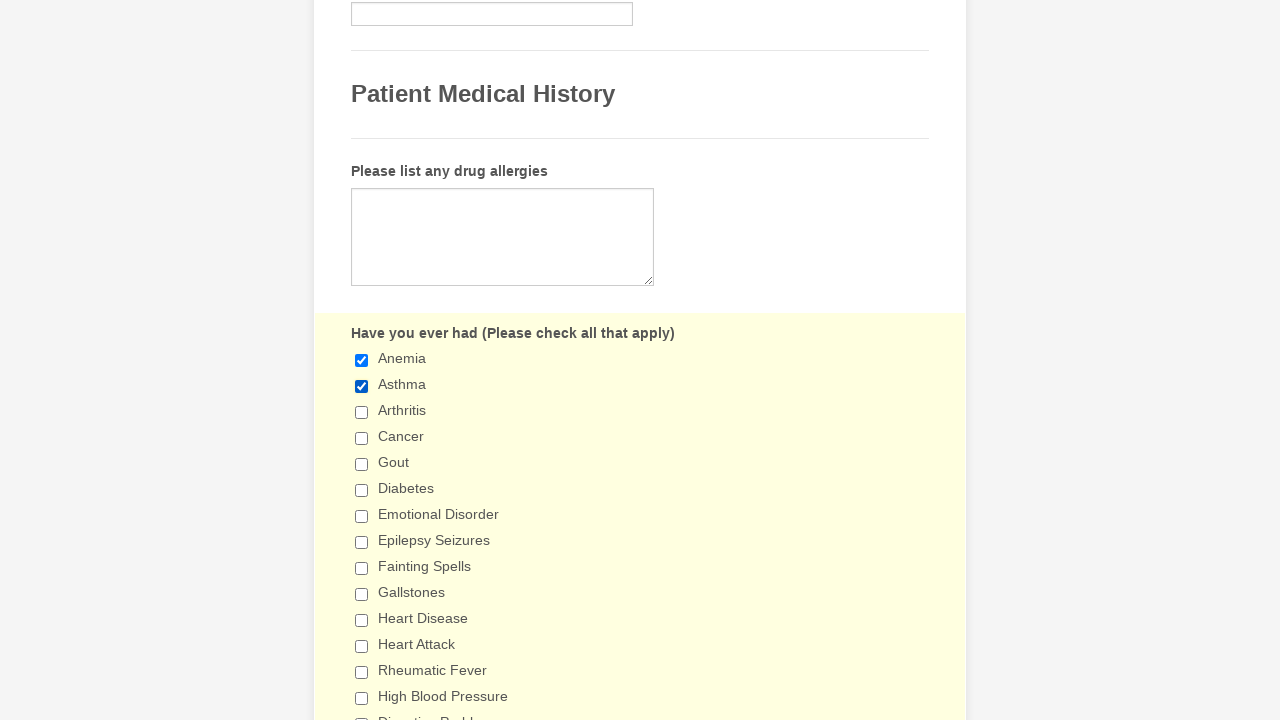

Clicked checkbox to select it at (362, 412) on div.form-single-column input[type='checkbox'] >> nth=2
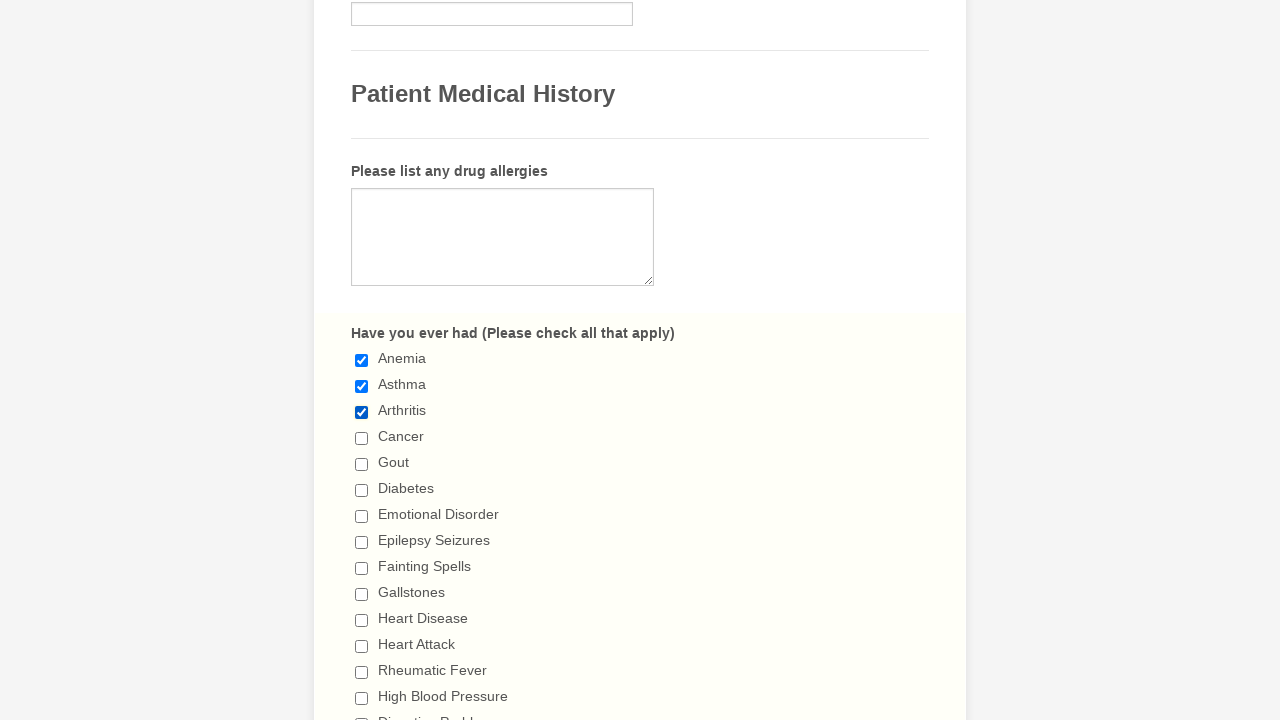

Waited 1000ms after checkbox click
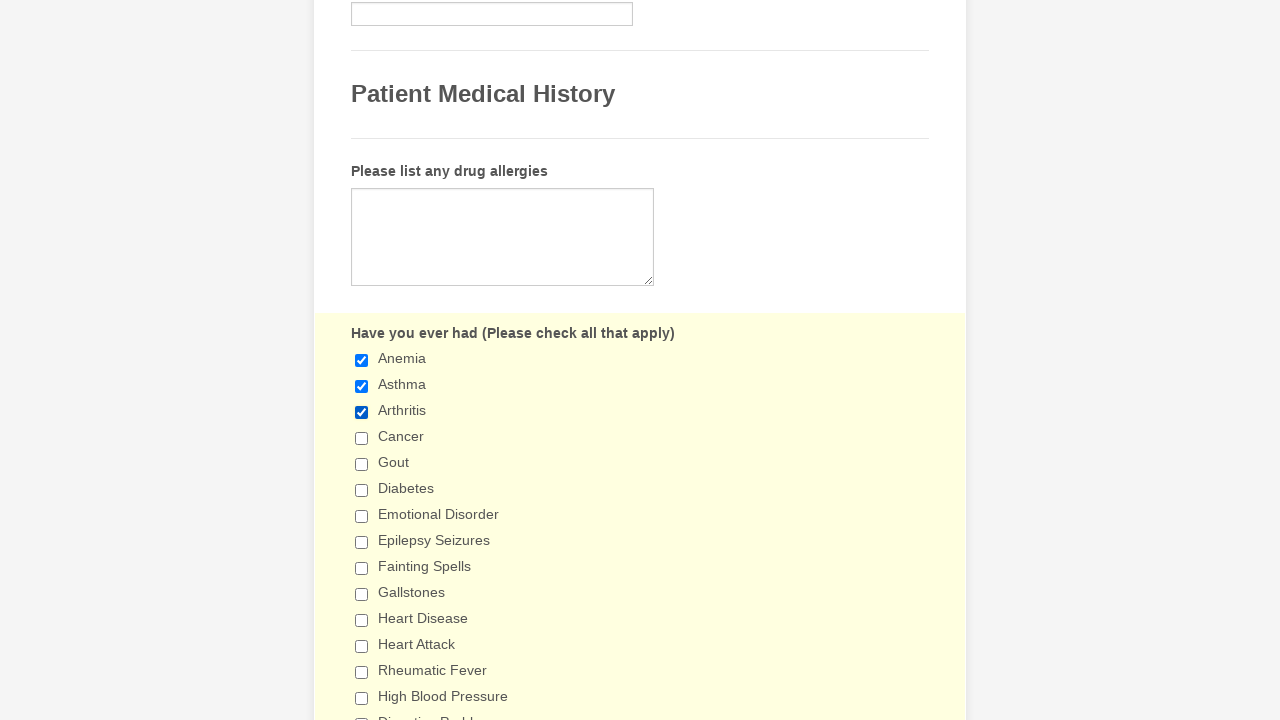

Clicked checkbox to select it at (362, 438) on div.form-single-column input[type='checkbox'] >> nth=3
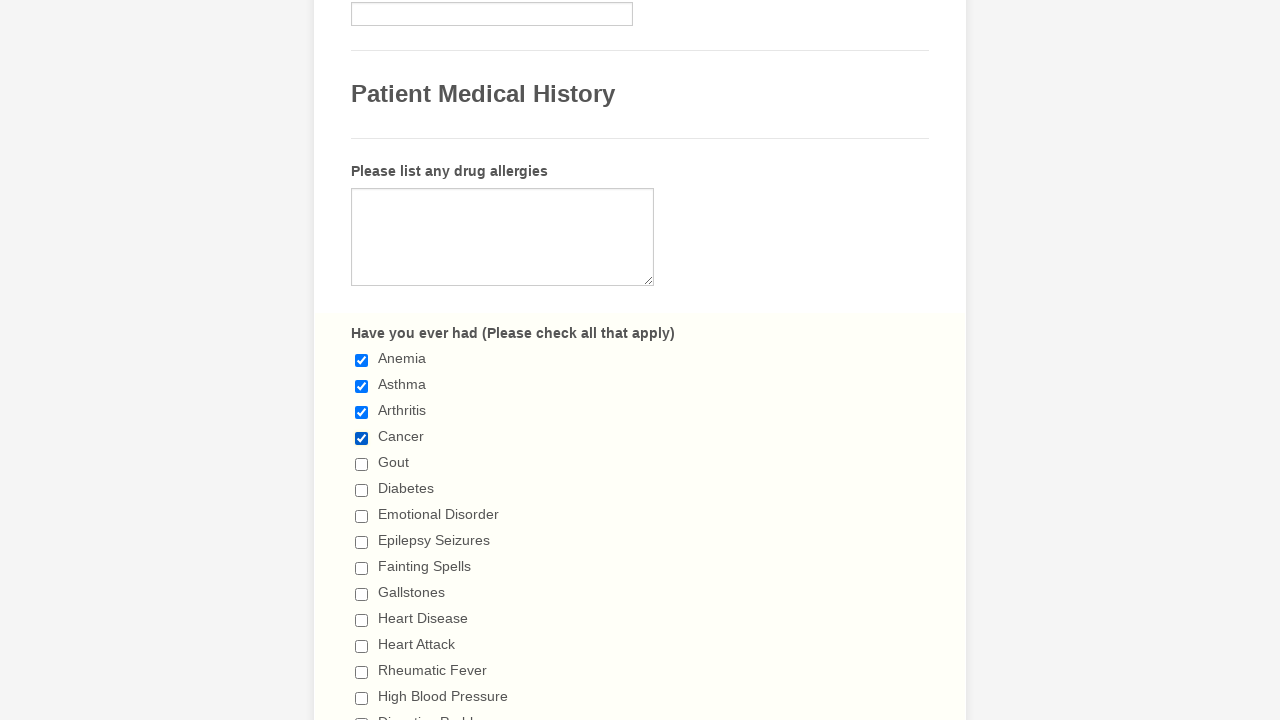

Waited 1000ms after checkbox click
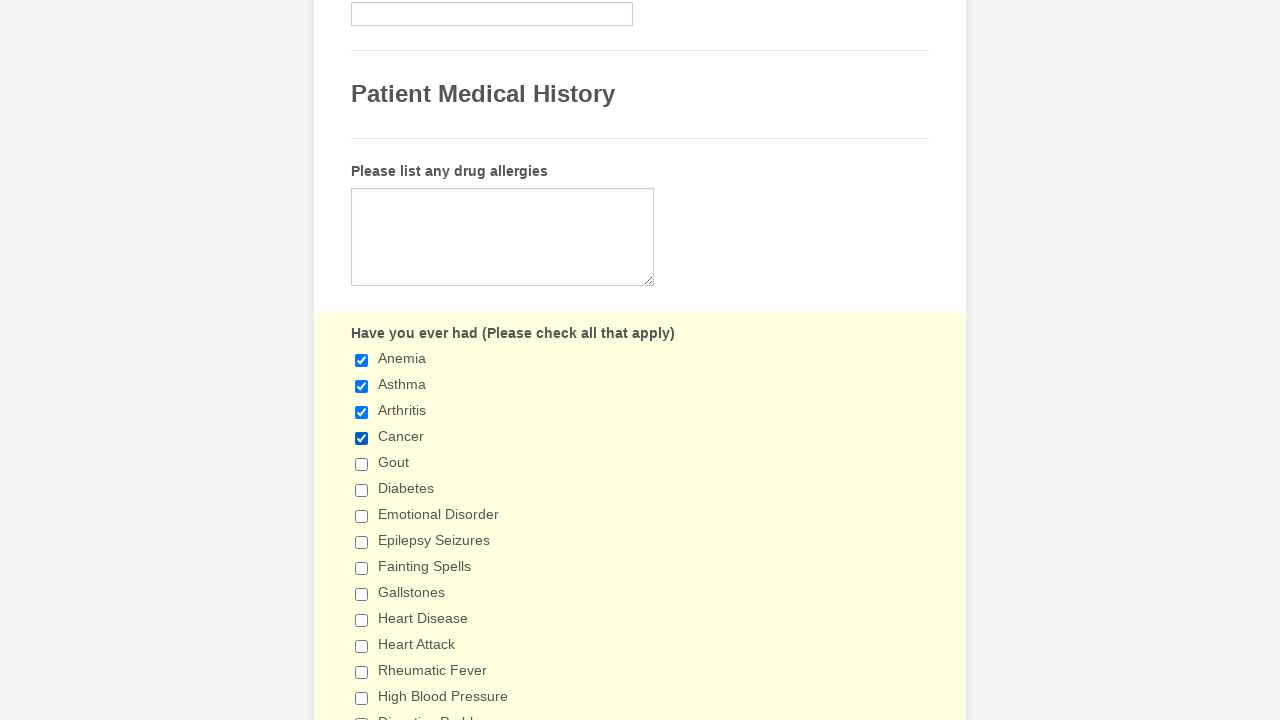

Clicked checkbox to select it at (362, 464) on div.form-single-column input[type='checkbox'] >> nth=4
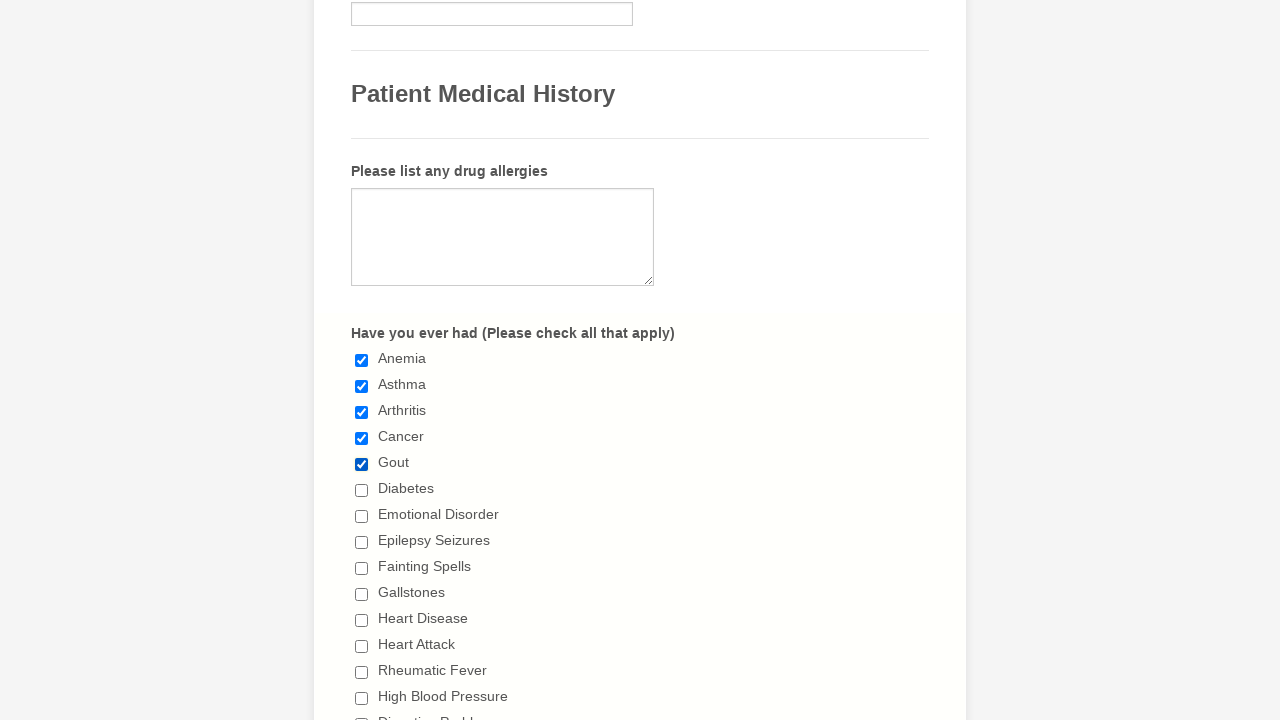

Waited 1000ms after checkbox click
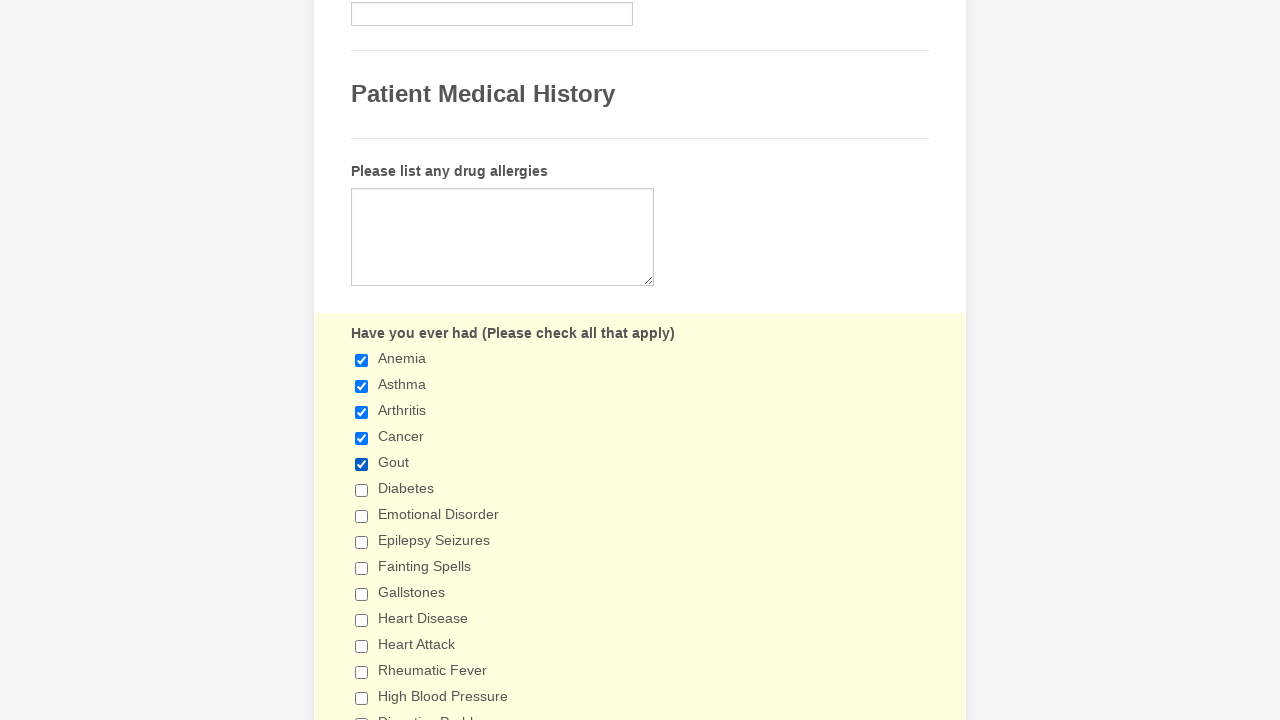

Clicked checkbox to select it at (362, 490) on div.form-single-column input[type='checkbox'] >> nth=5
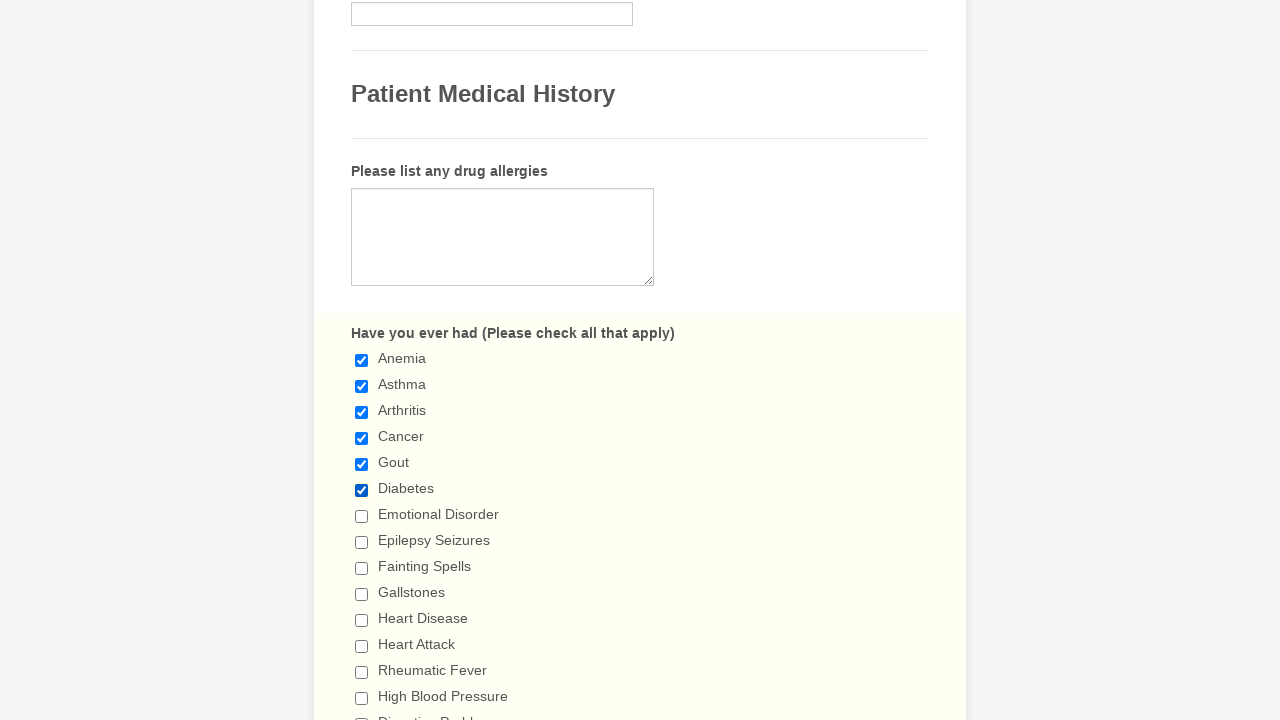

Waited 1000ms after checkbox click
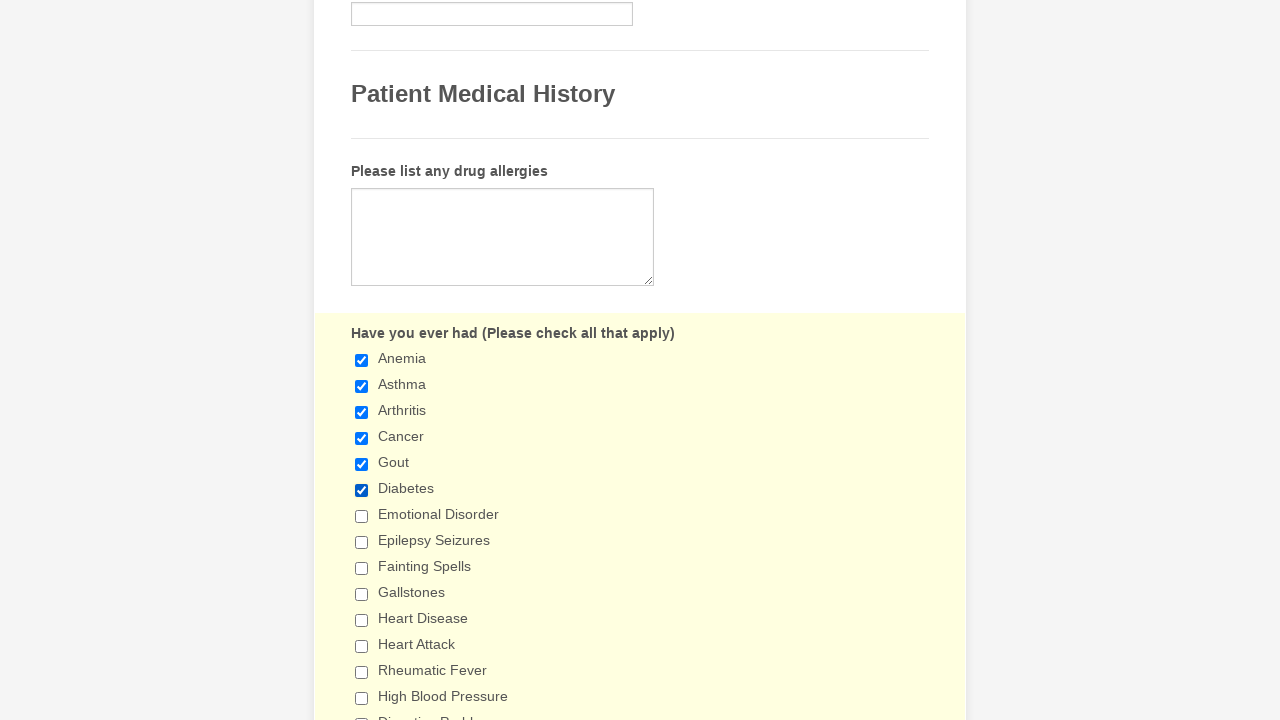

Clicked checkbox to select it at (362, 516) on div.form-single-column input[type='checkbox'] >> nth=6
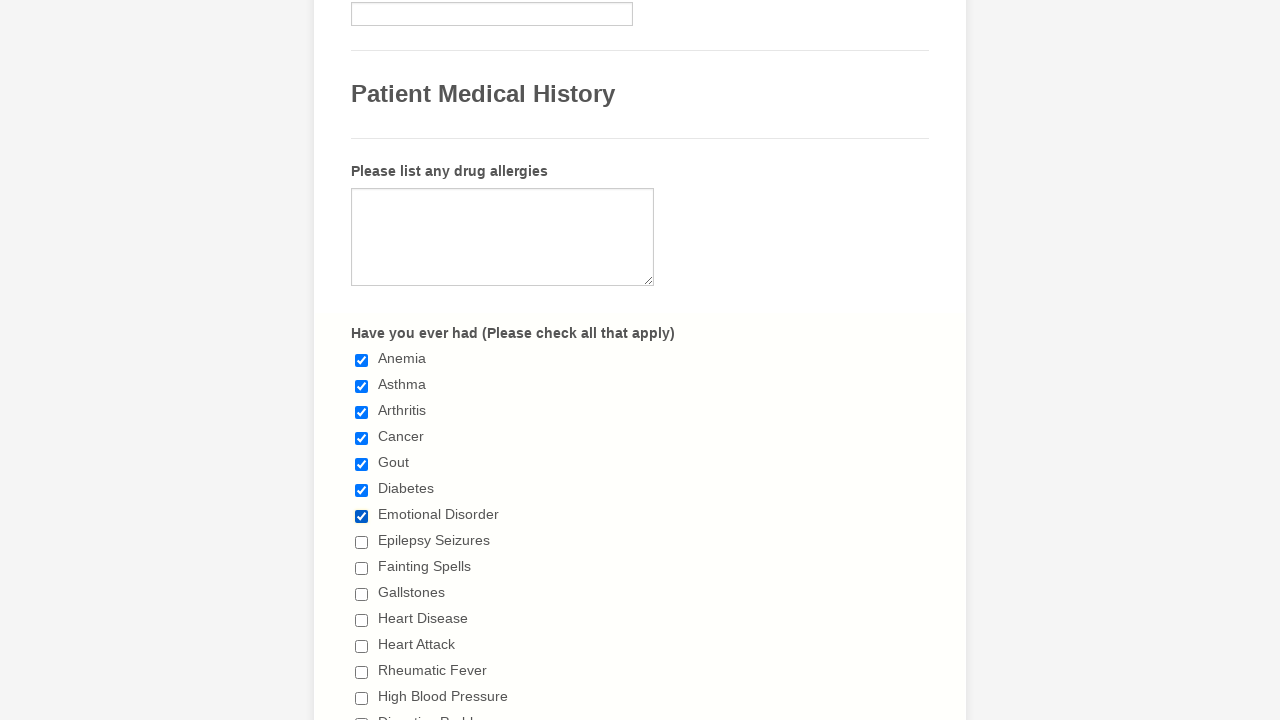

Waited 1000ms after checkbox click
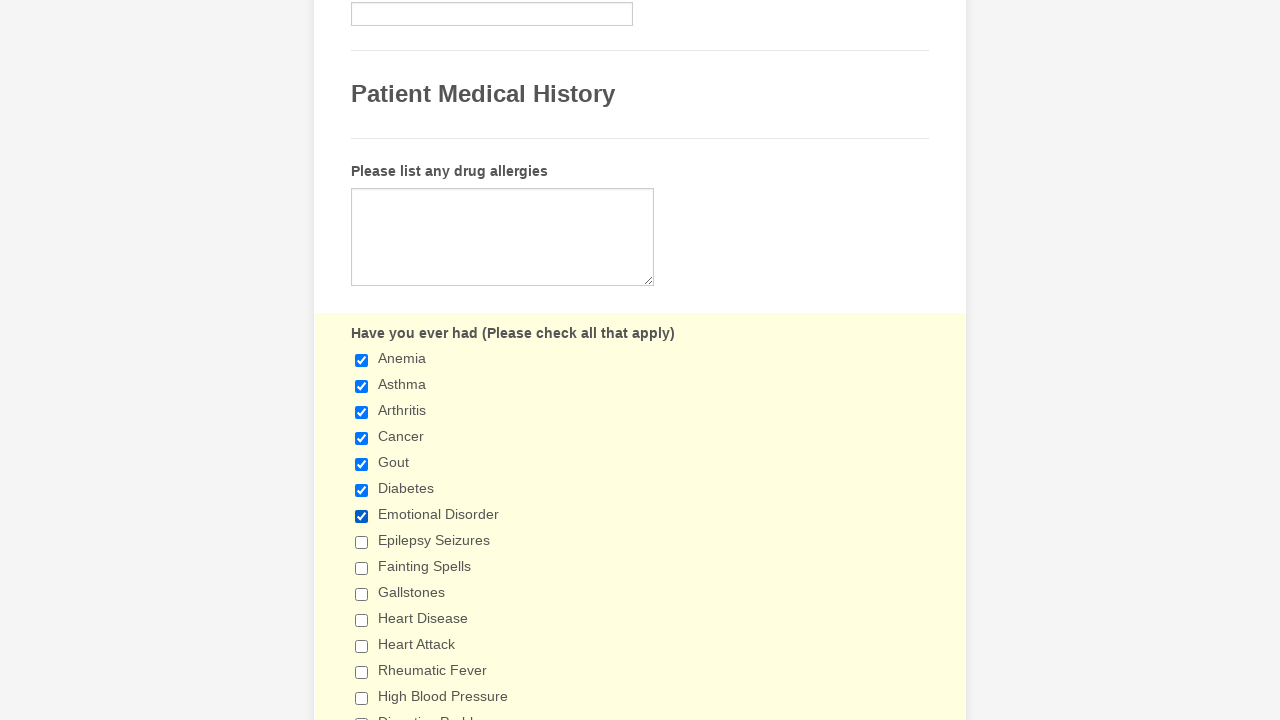

Clicked checkbox to select it at (362, 542) on div.form-single-column input[type='checkbox'] >> nth=7
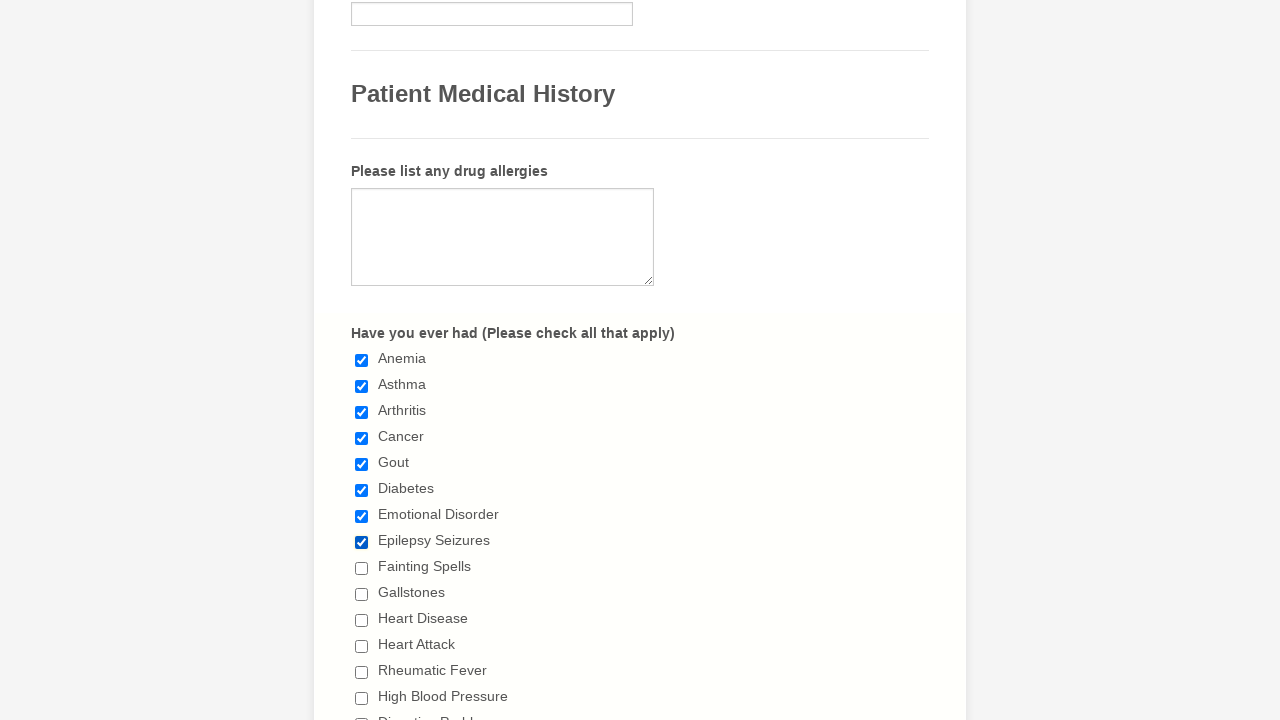

Waited 1000ms after checkbox click
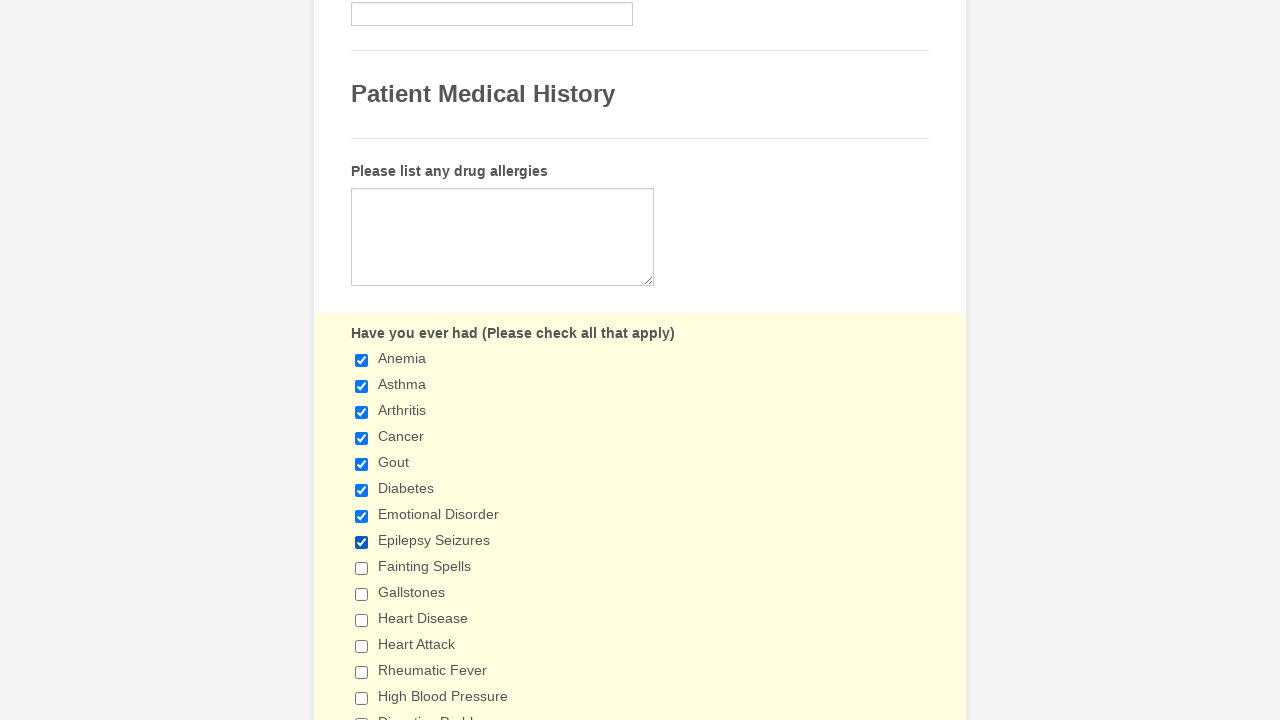

Clicked checkbox to select it at (362, 568) on div.form-single-column input[type='checkbox'] >> nth=8
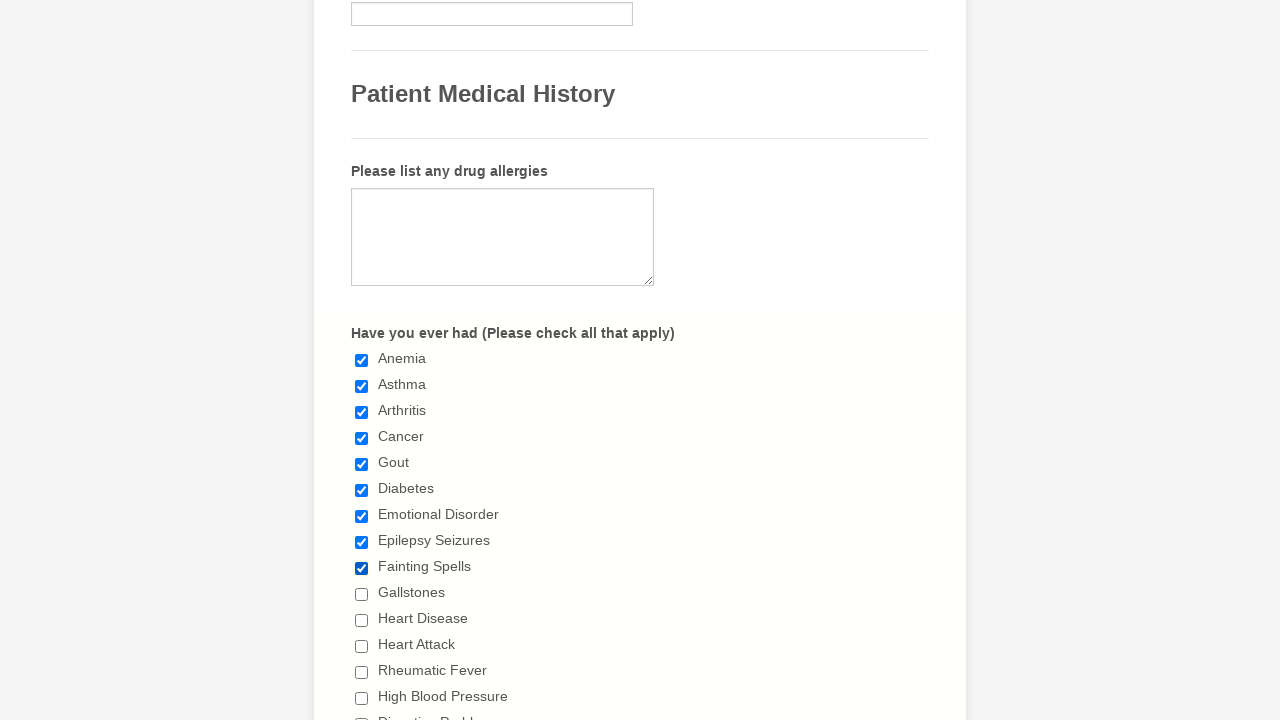

Waited 1000ms after checkbox click
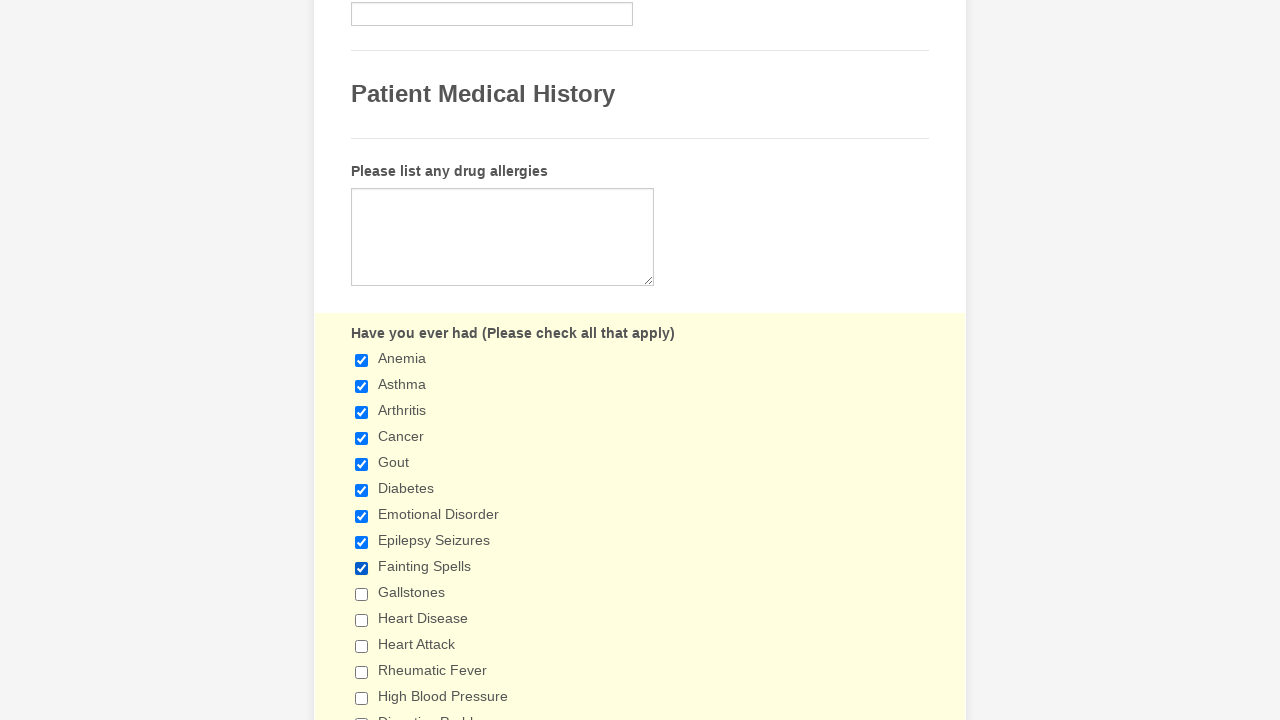

Clicked checkbox to select it at (362, 594) on div.form-single-column input[type='checkbox'] >> nth=9
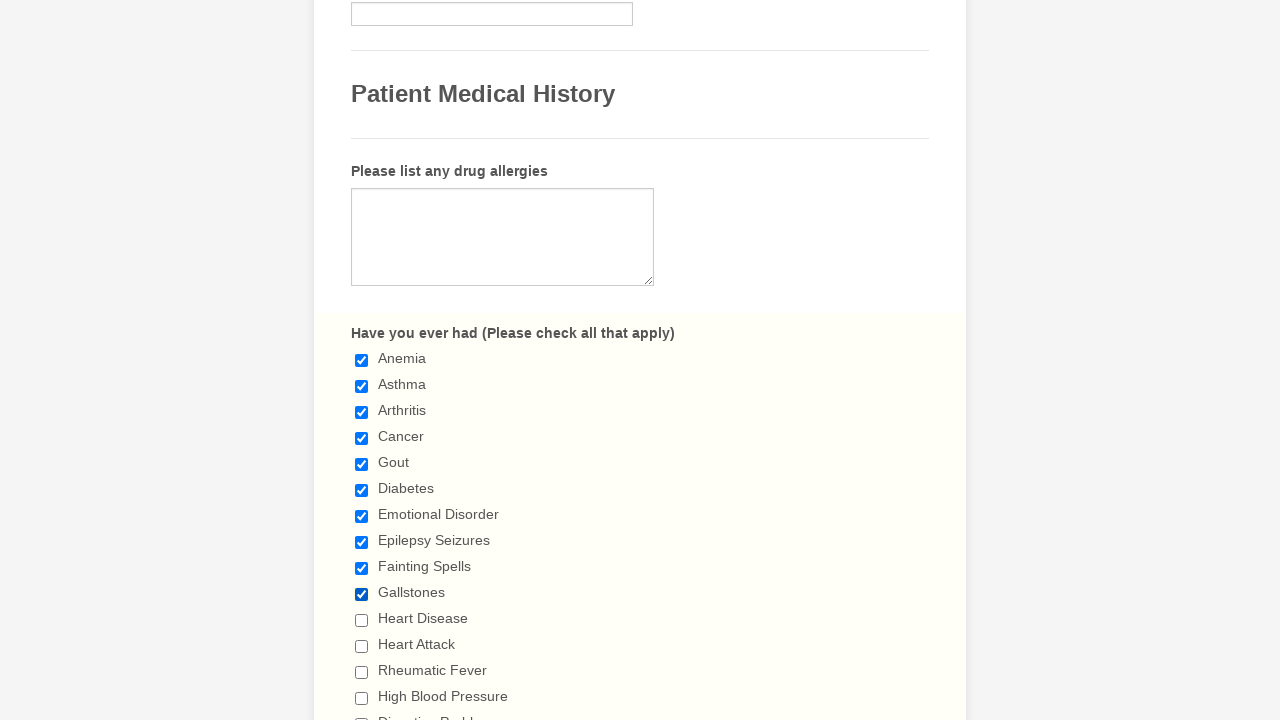

Waited 1000ms after checkbox click
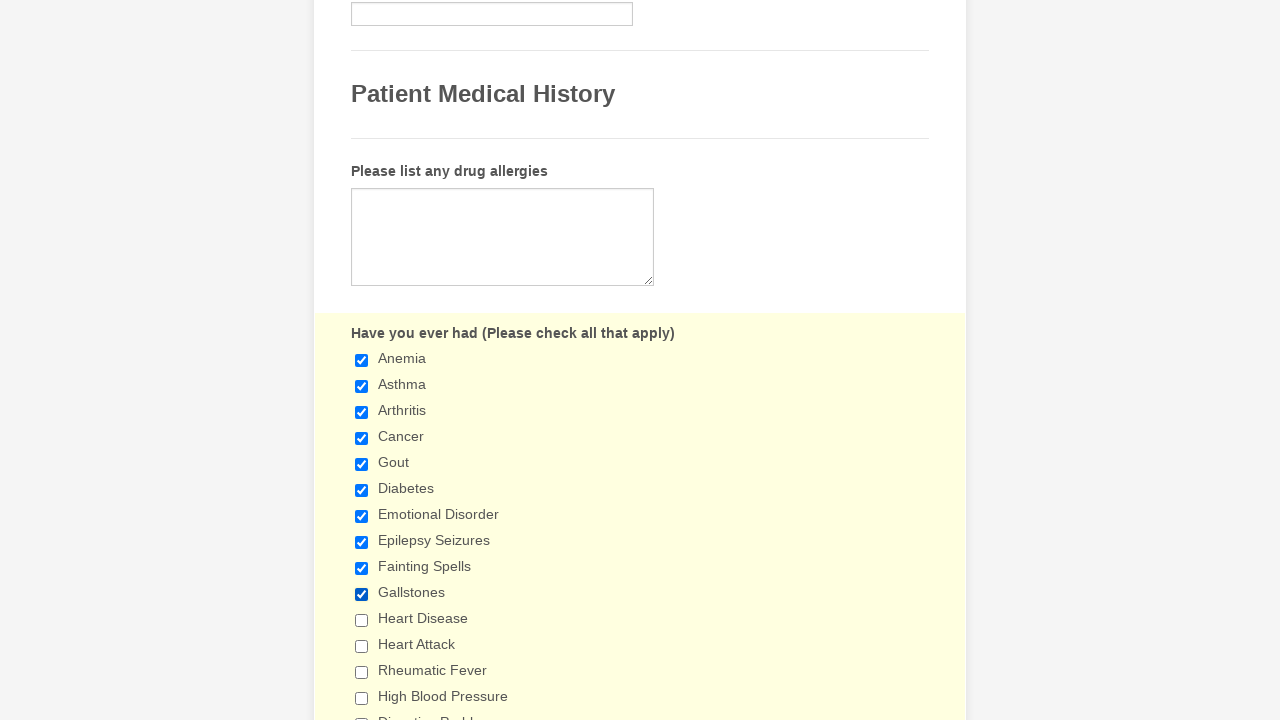

Clicked checkbox to select it at (362, 620) on div.form-single-column input[type='checkbox'] >> nth=10
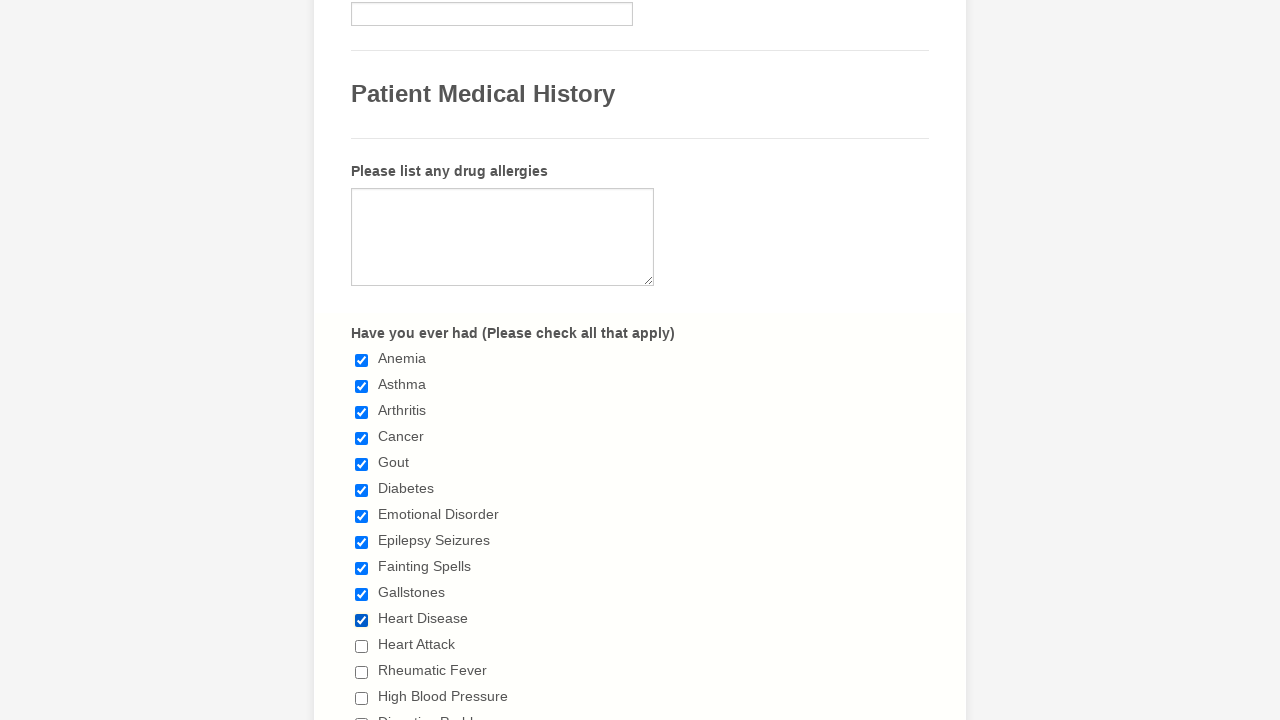

Waited 1000ms after checkbox click
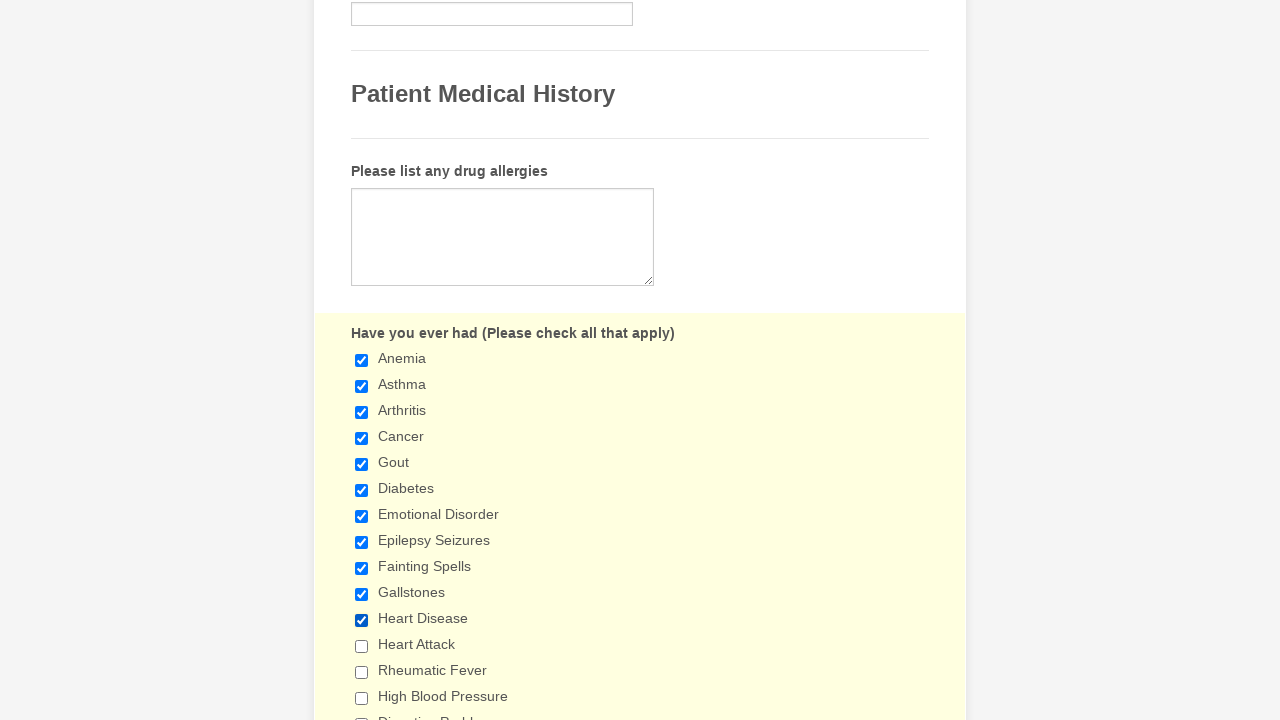

Clicked checkbox to select it at (362, 646) on div.form-single-column input[type='checkbox'] >> nth=11
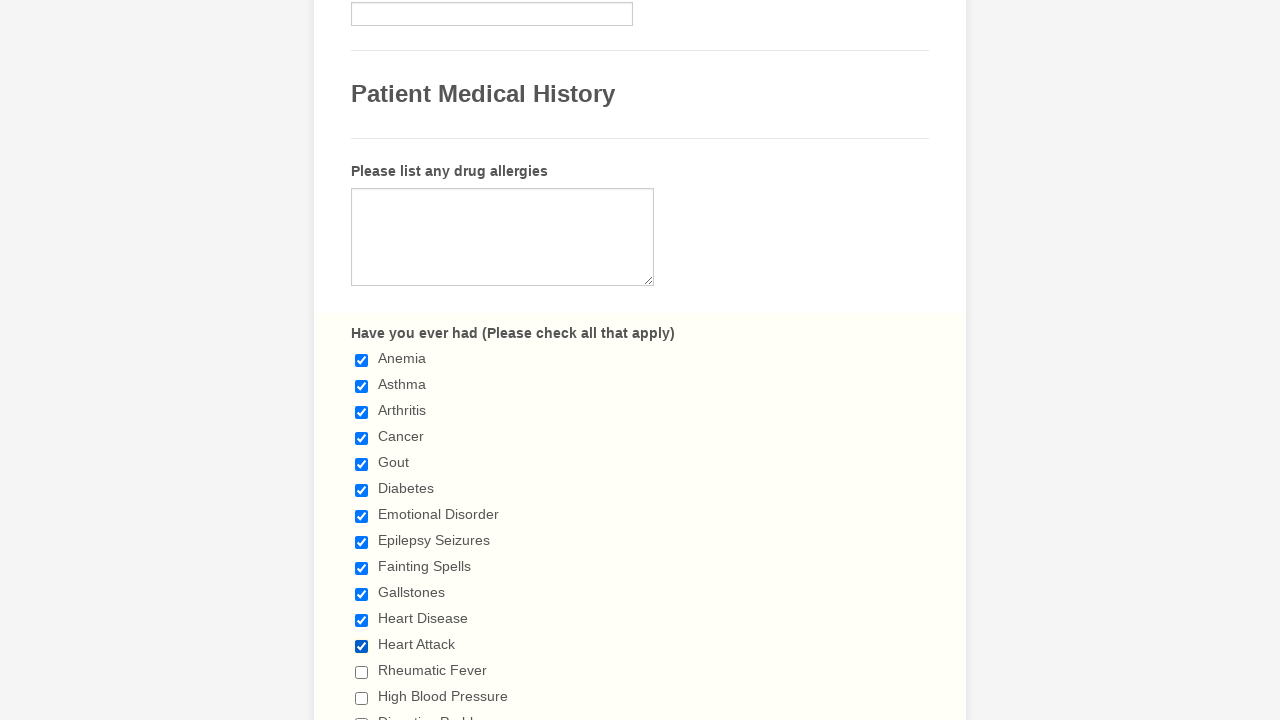

Waited 1000ms after checkbox click
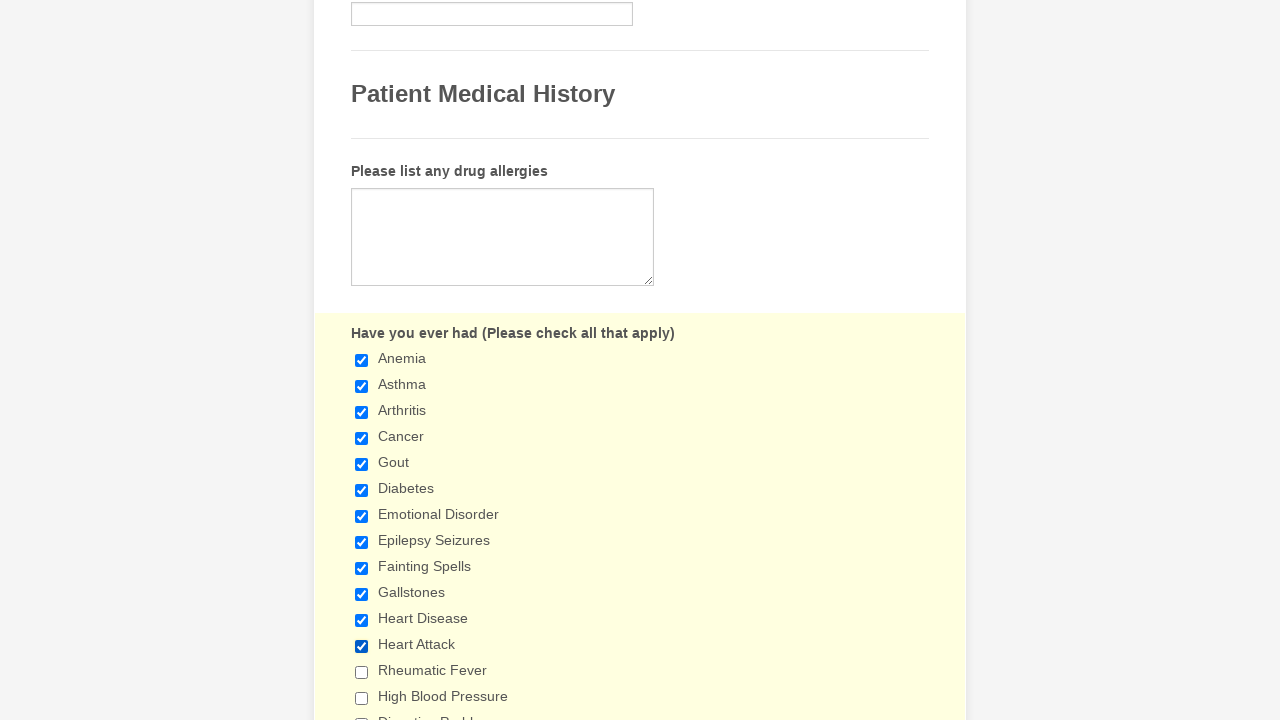

Clicked checkbox to select it at (362, 672) on div.form-single-column input[type='checkbox'] >> nth=12
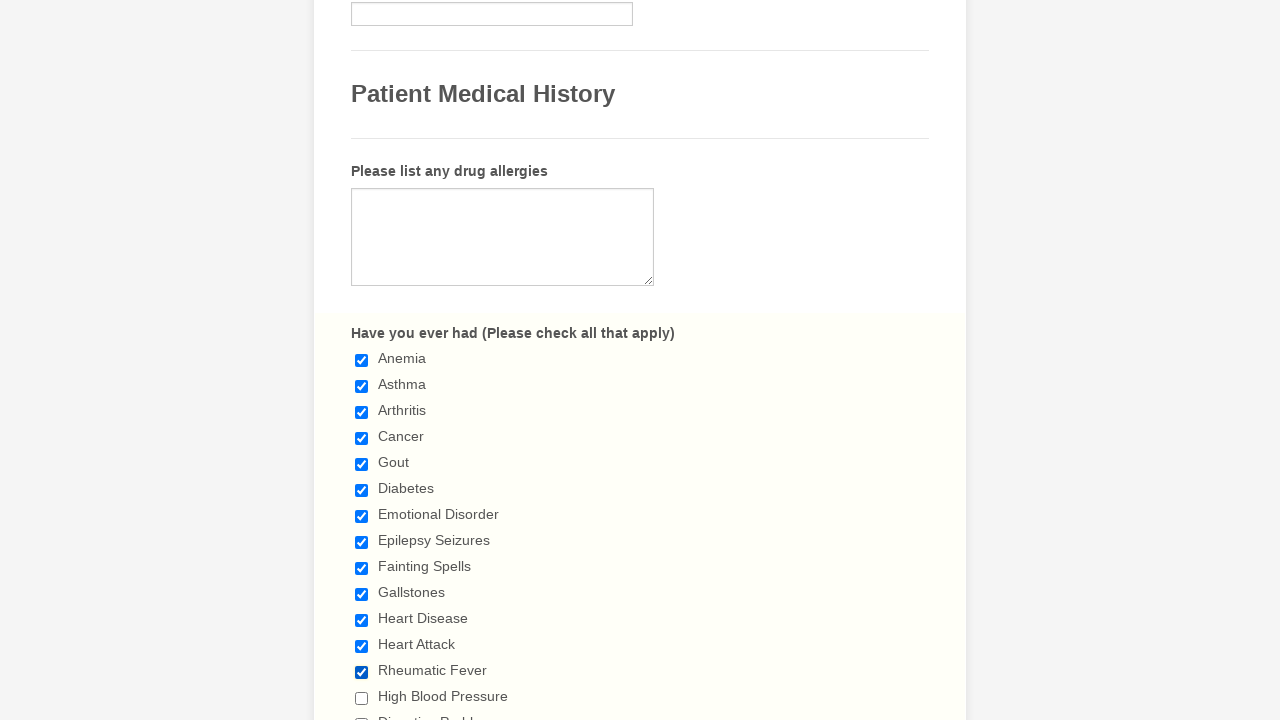

Waited 1000ms after checkbox click
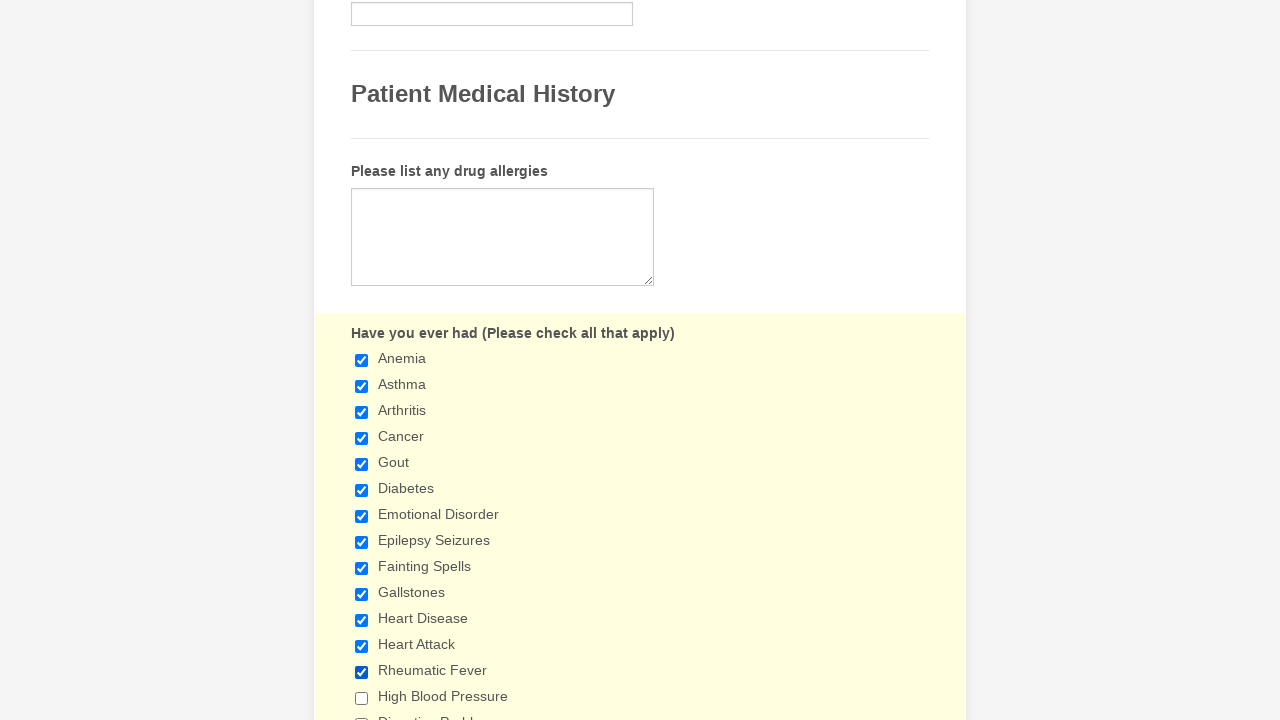

Clicked checkbox to select it at (362, 698) on div.form-single-column input[type='checkbox'] >> nth=13
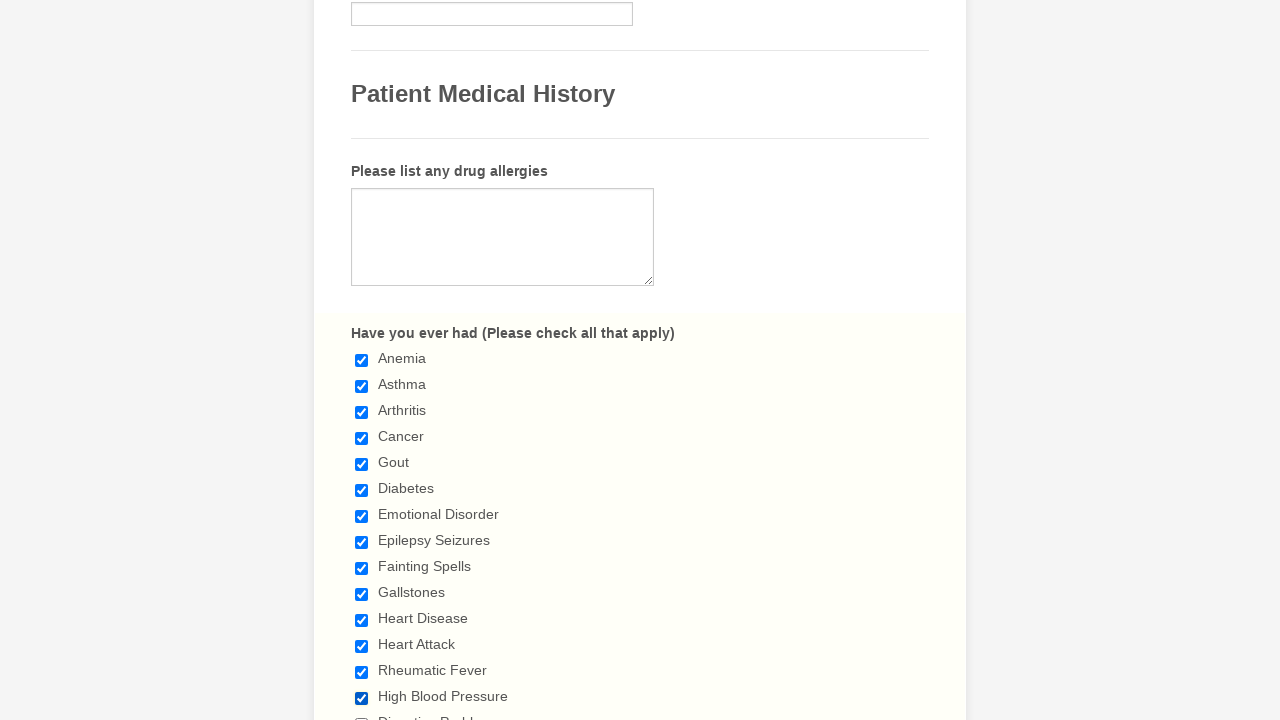

Waited 1000ms after checkbox click
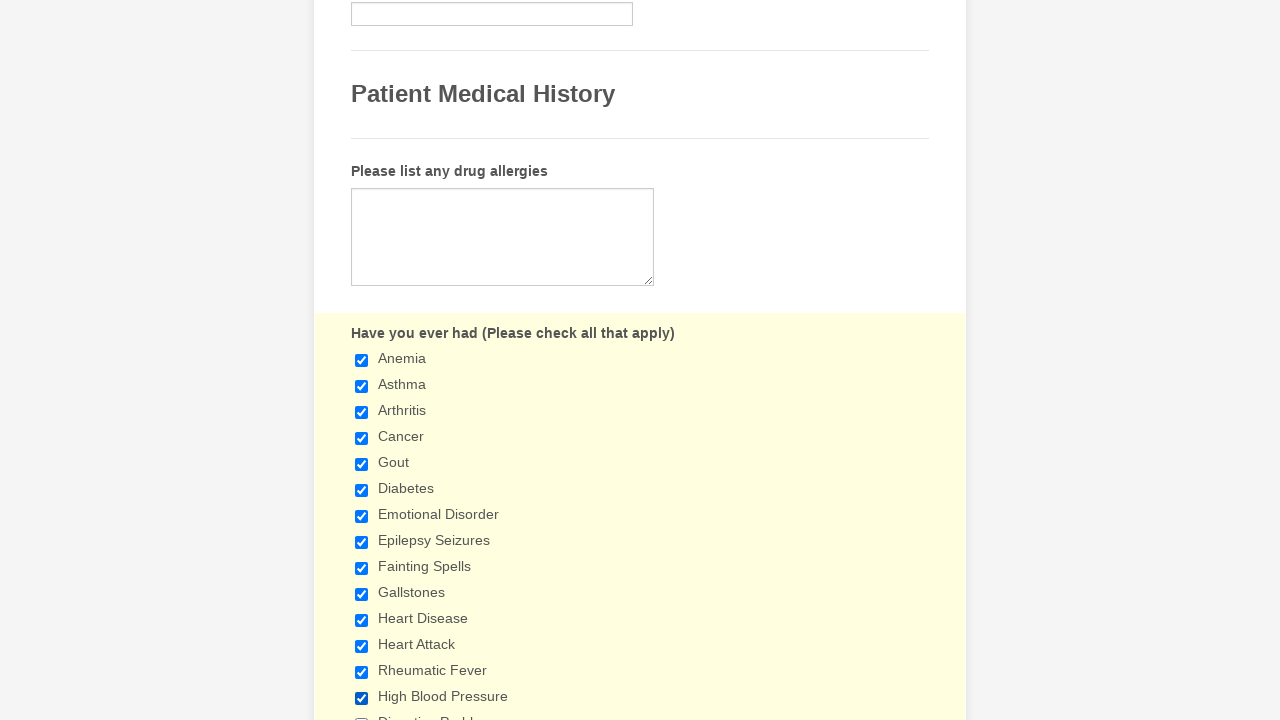

Clicked checkbox to select it at (362, 714) on div.form-single-column input[type='checkbox'] >> nth=14
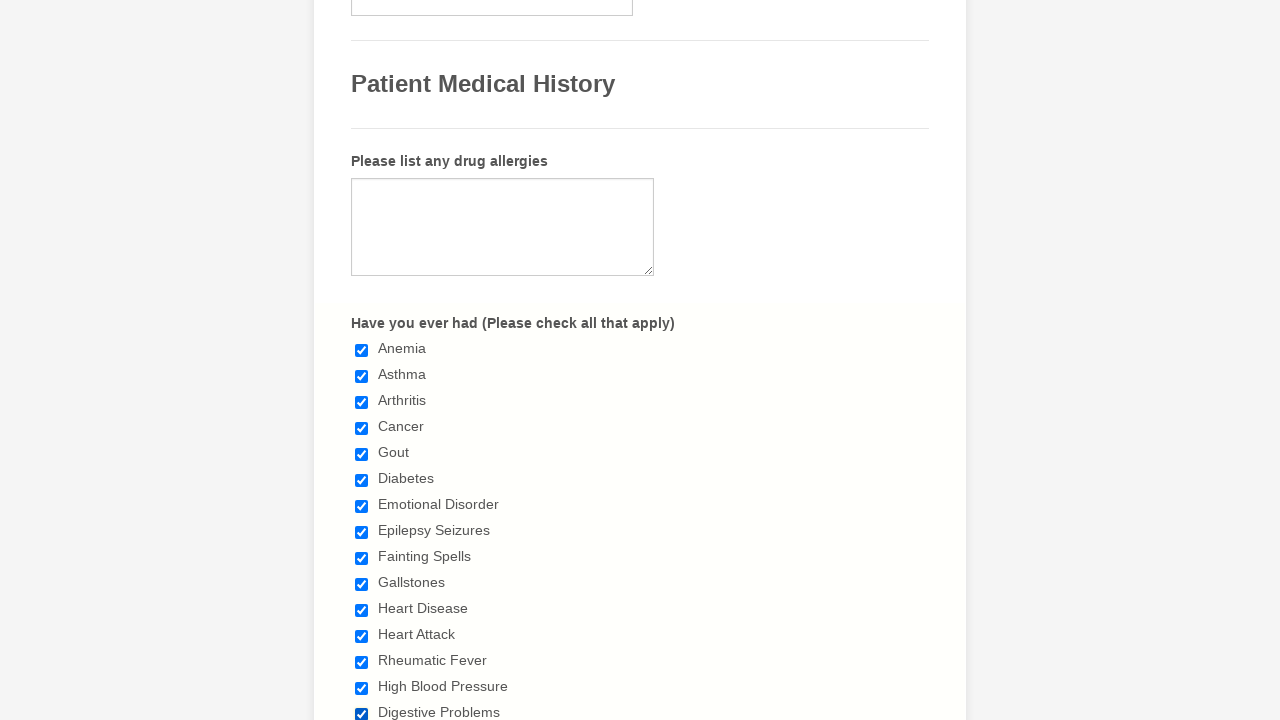

Waited 1000ms after checkbox click
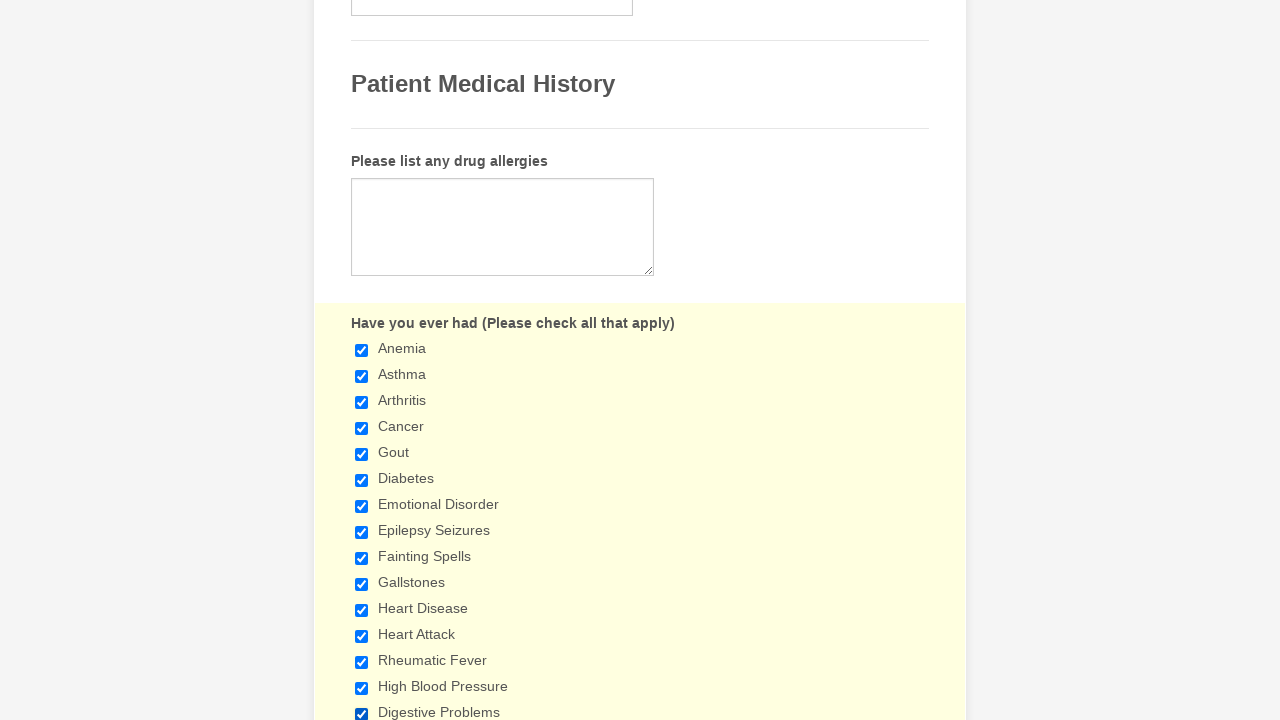

Clicked checkbox to select it at (362, 360) on div.form-single-column input[type='checkbox'] >> nth=15
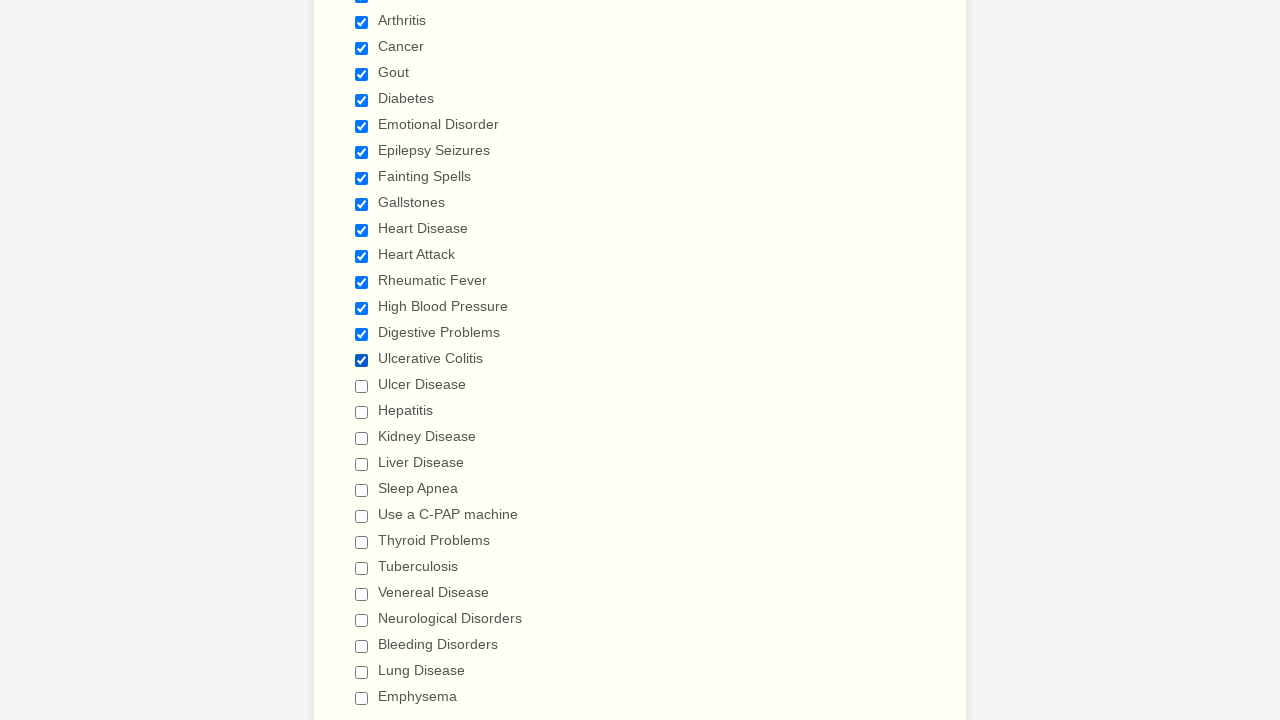

Waited 1000ms after checkbox click
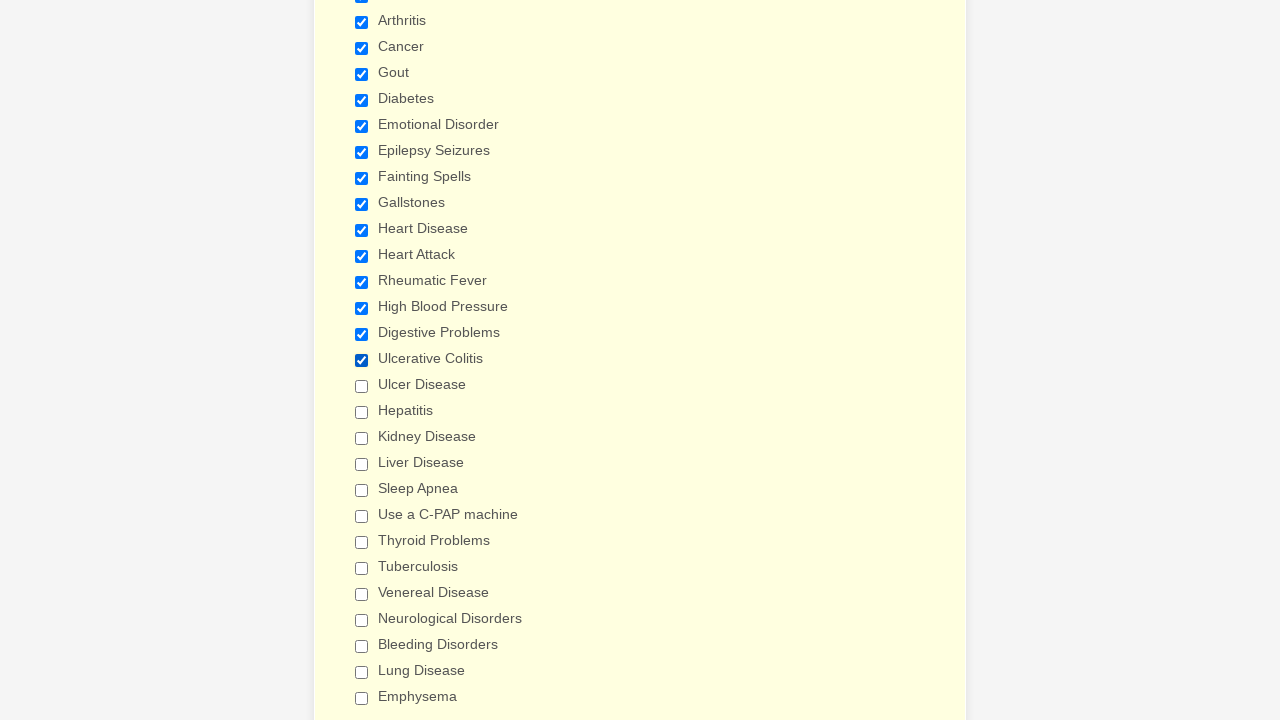

Clicked checkbox to select it at (362, 386) on div.form-single-column input[type='checkbox'] >> nth=16
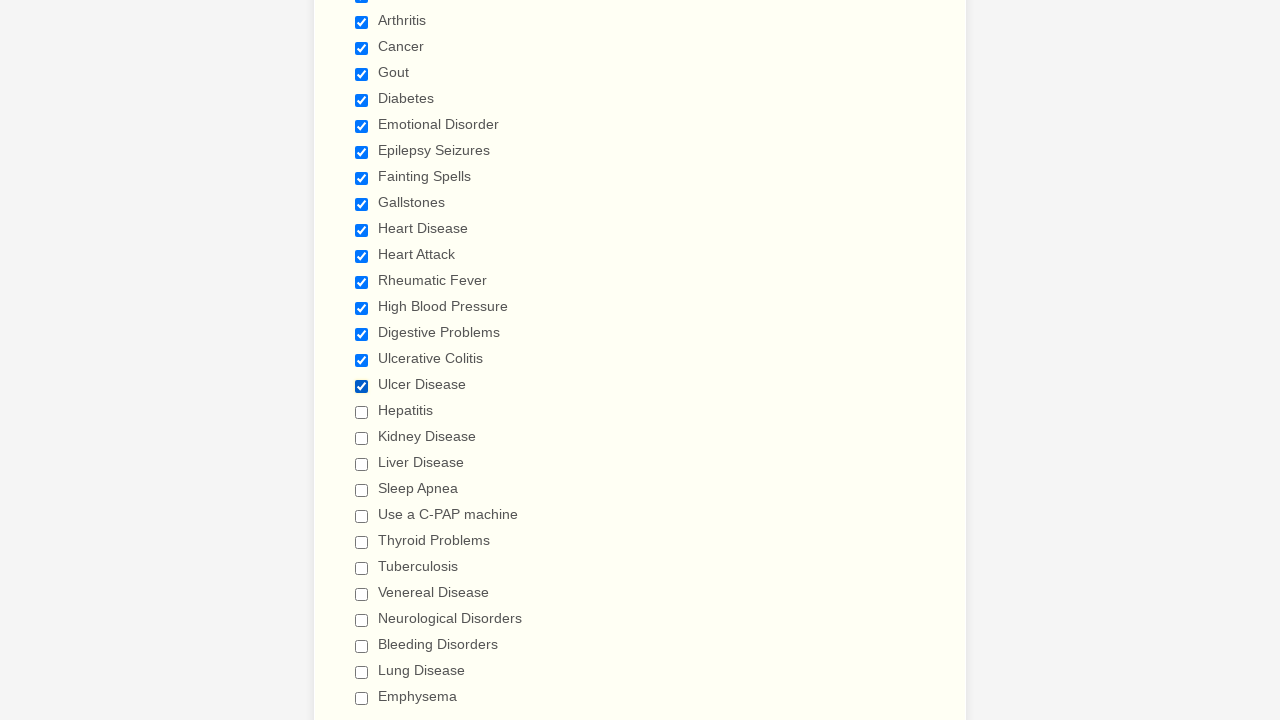

Waited 1000ms after checkbox click
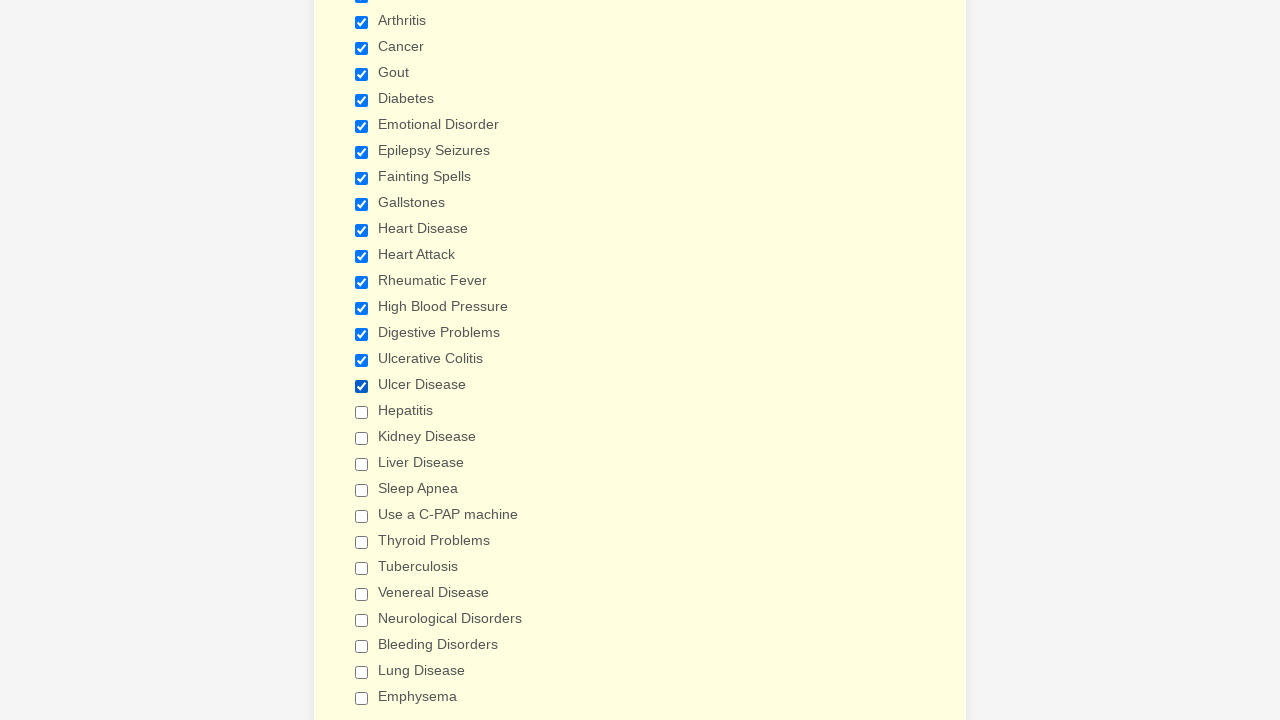

Clicked checkbox to select it at (362, 412) on div.form-single-column input[type='checkbox'] >> nth=17
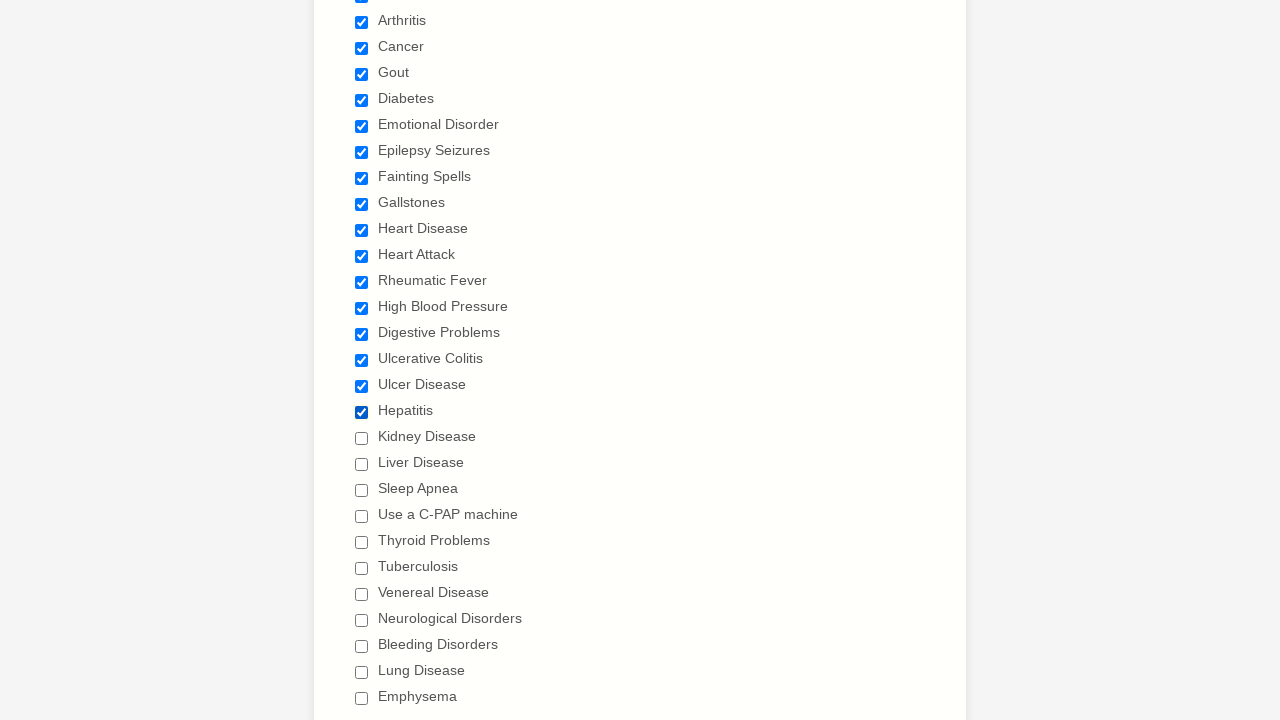

Waited 1000ms after checkbox click
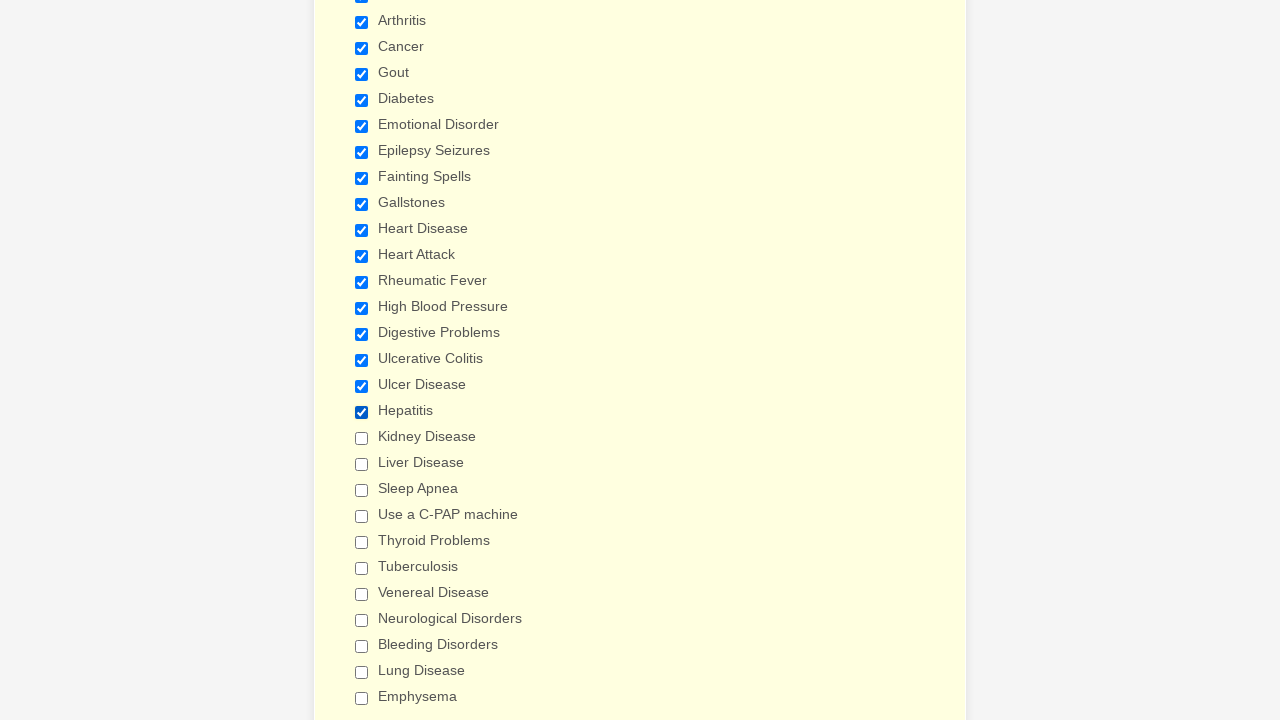

Clicked checkbox to select it at (362, 438) on div.form-single-column input[type='checkbox'] >> nth=18
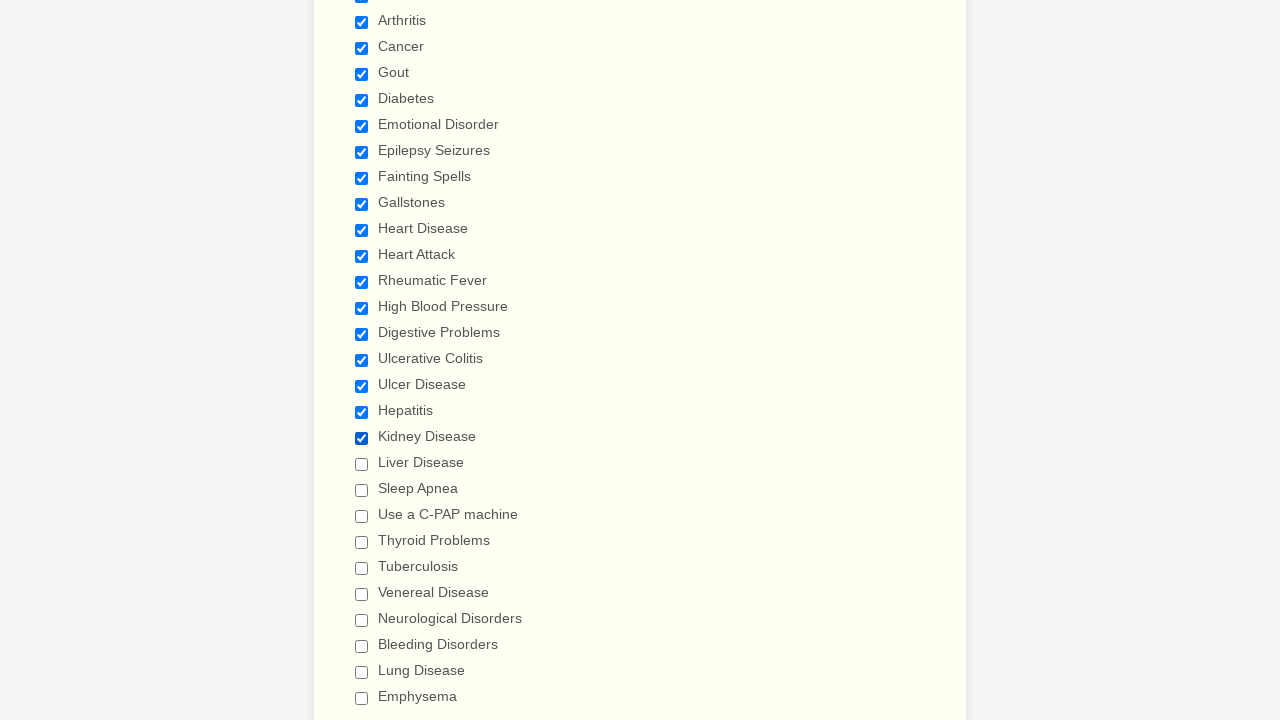

Waited 1000ms after checkbox click
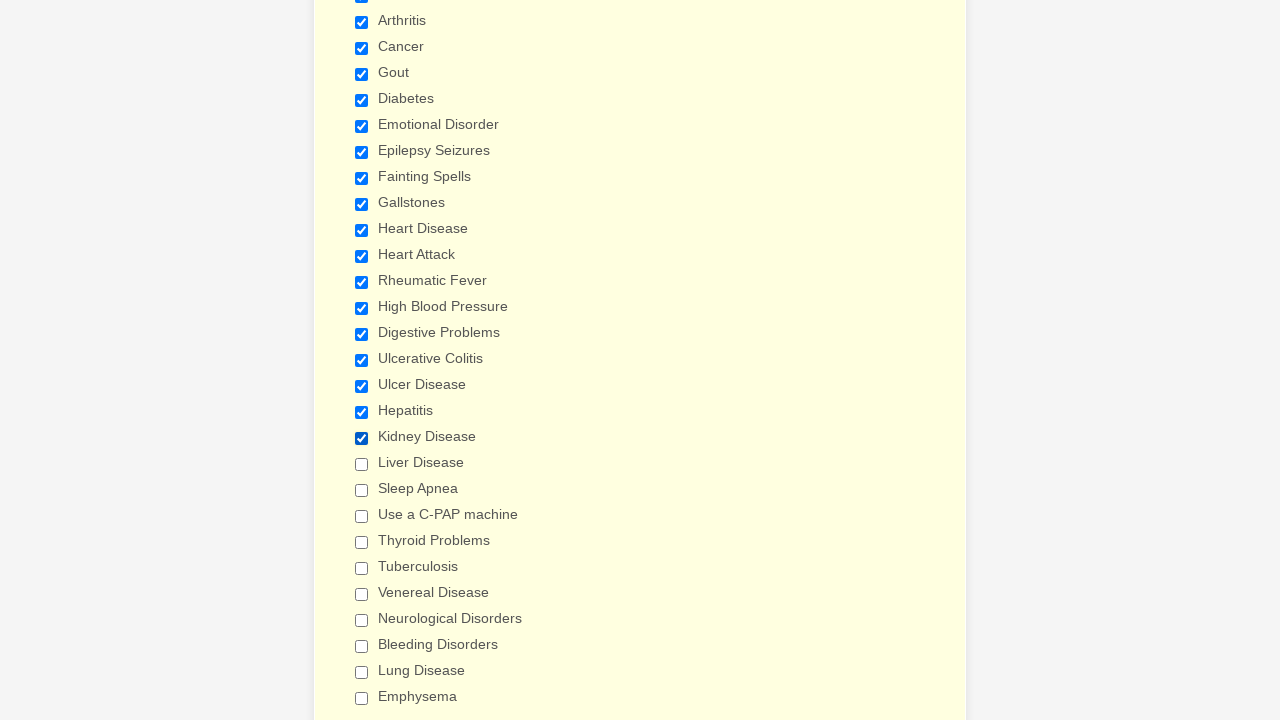

Clicked checkbox to select it at (362, 464) on div.form-single-column input[type='checkbox'] >> nth=19
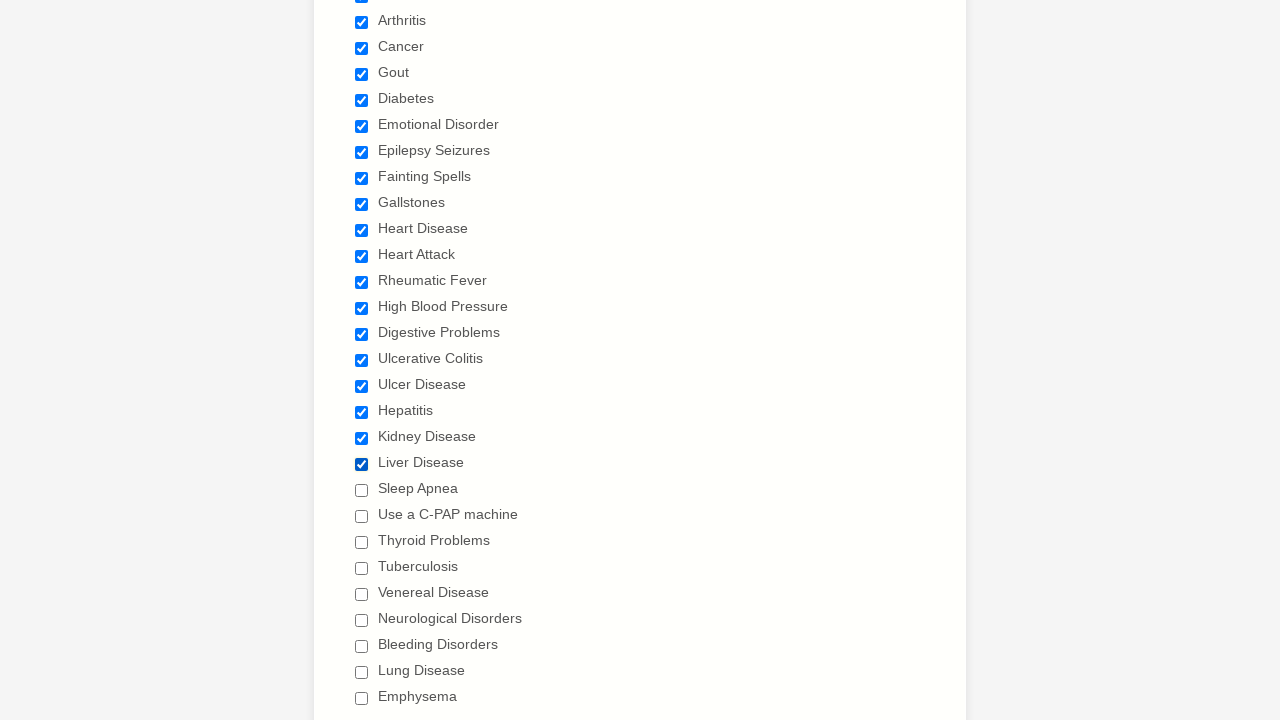

Waited 1000ms after checkbox click
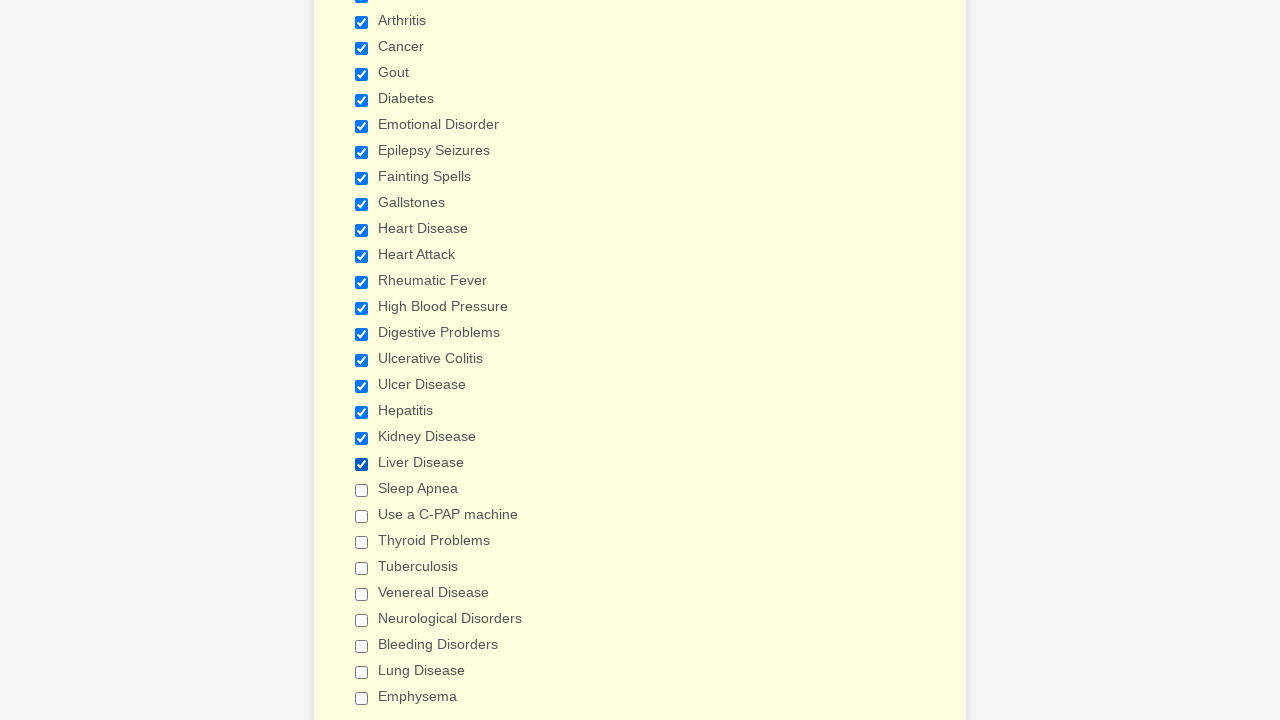

Clicked checkbox to select it at (362, 490) on div.form-single-column input[type='checkbox'] >> nth=20
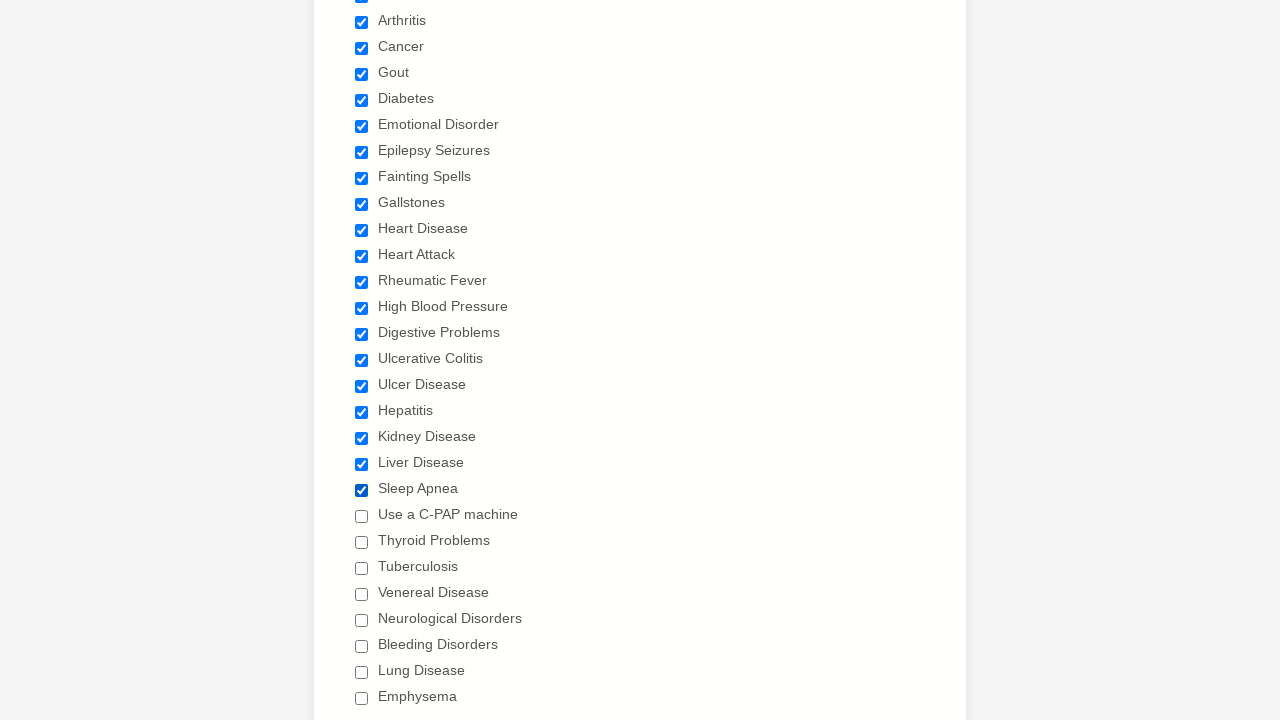

Waited 1000ms after checkbox click
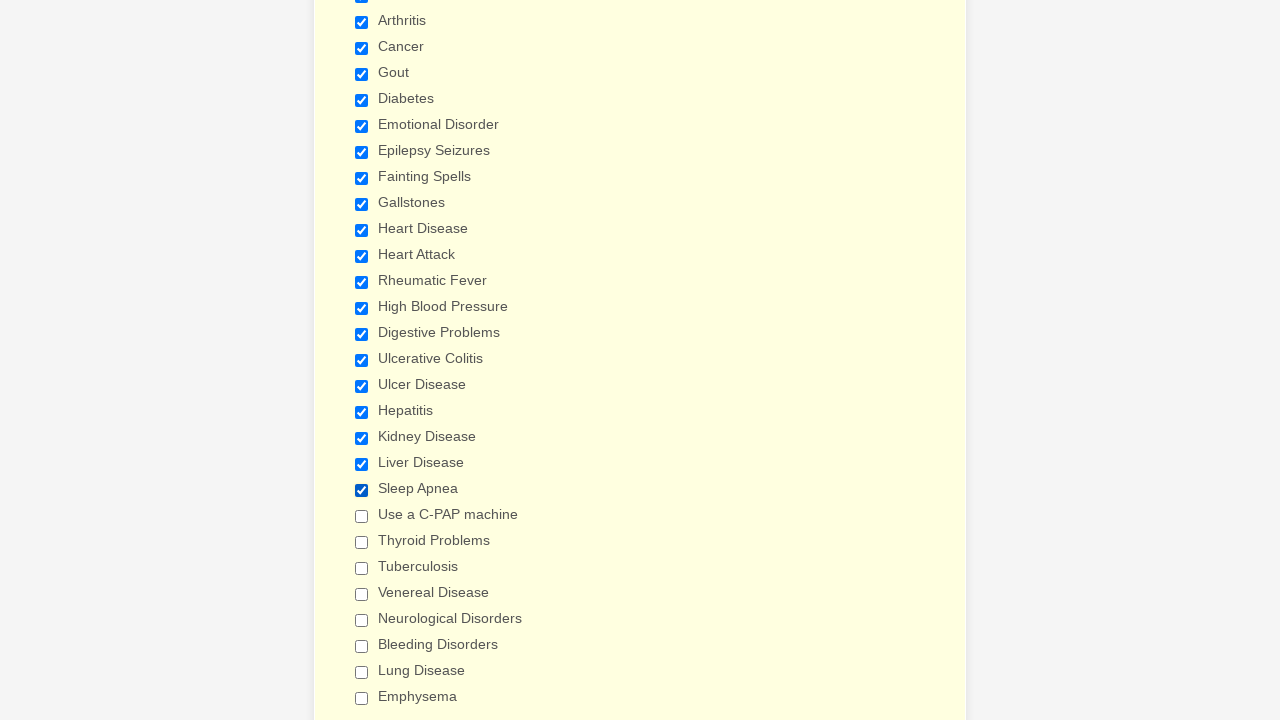

Clicked checkbox to select it at (362, 516) on div.form-single-column input[type='checkbox'] >> nth=21
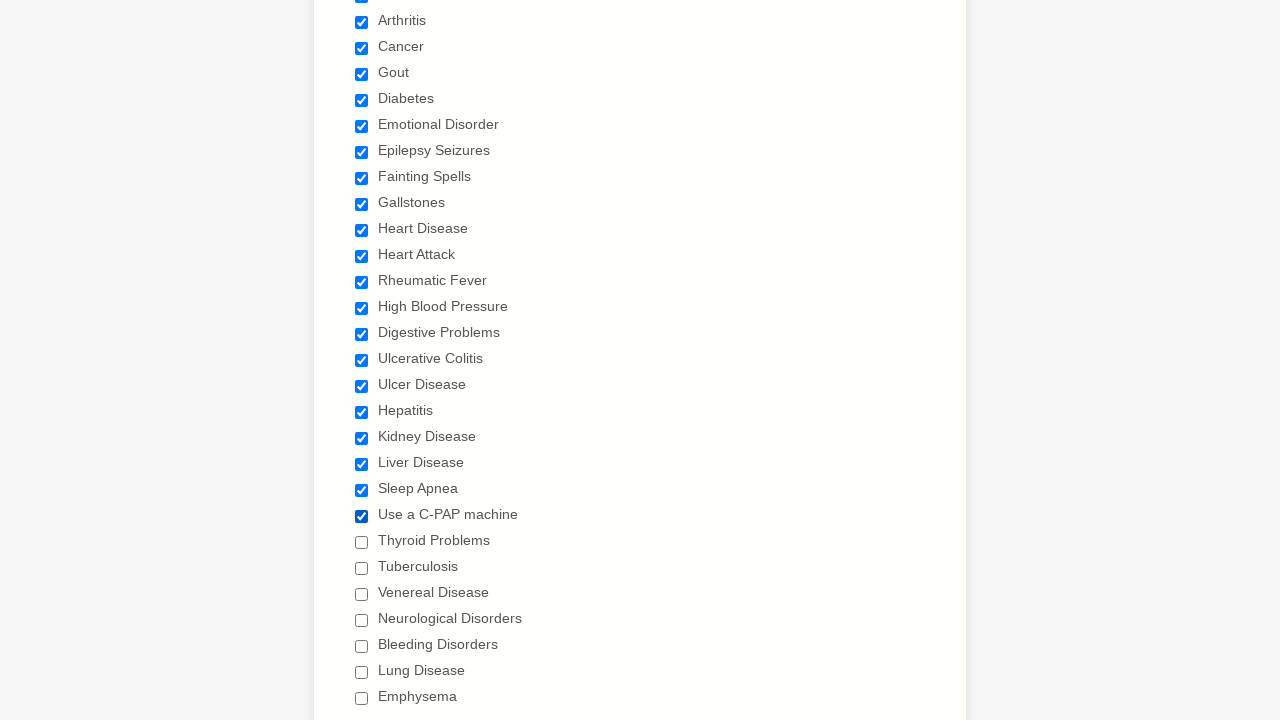

Waited 1000ms after checkbox click
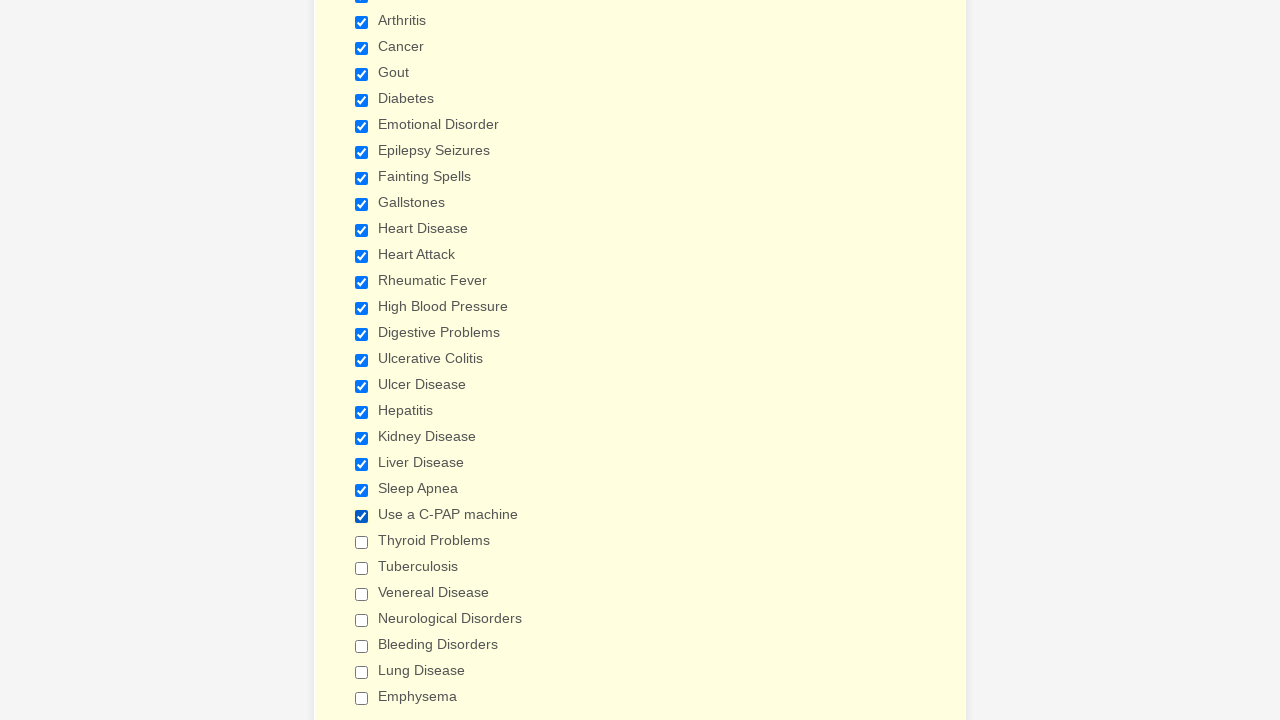

Clicked checkbox to select it at (362, 542) on div.form-single-column input[type='checkbox'] >> nth=22
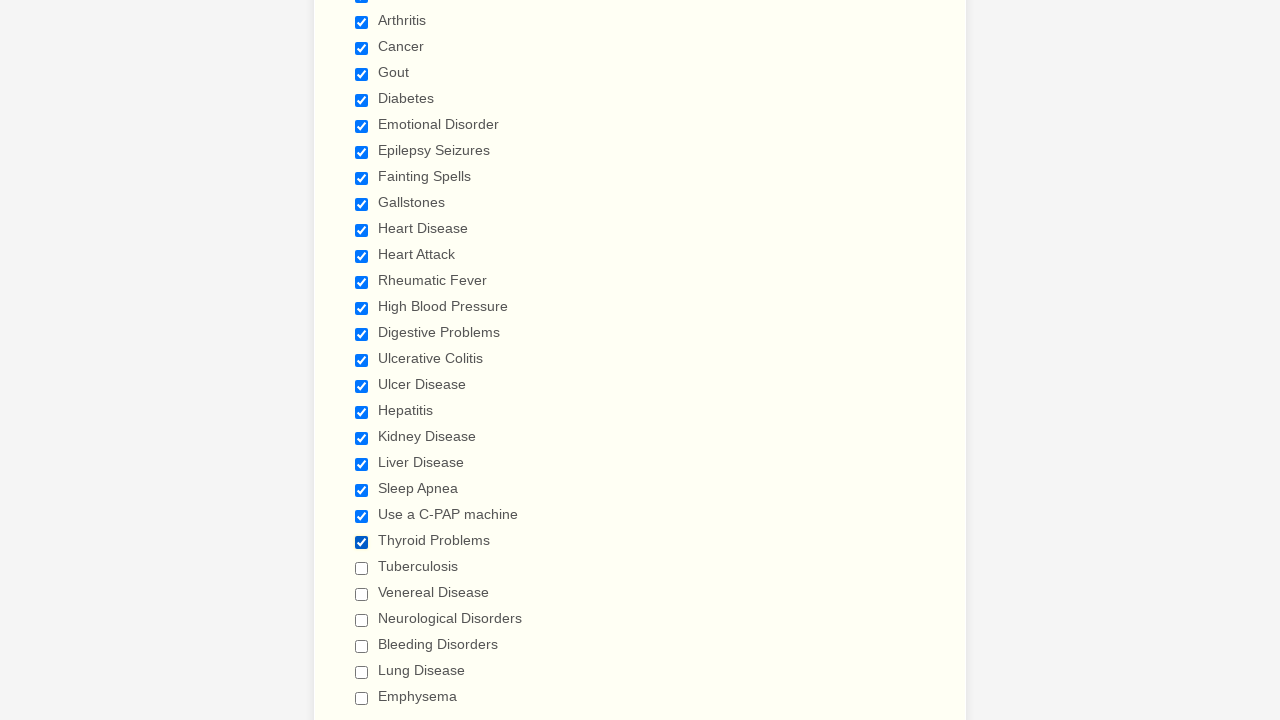

Waited 1000ms after checkbox click
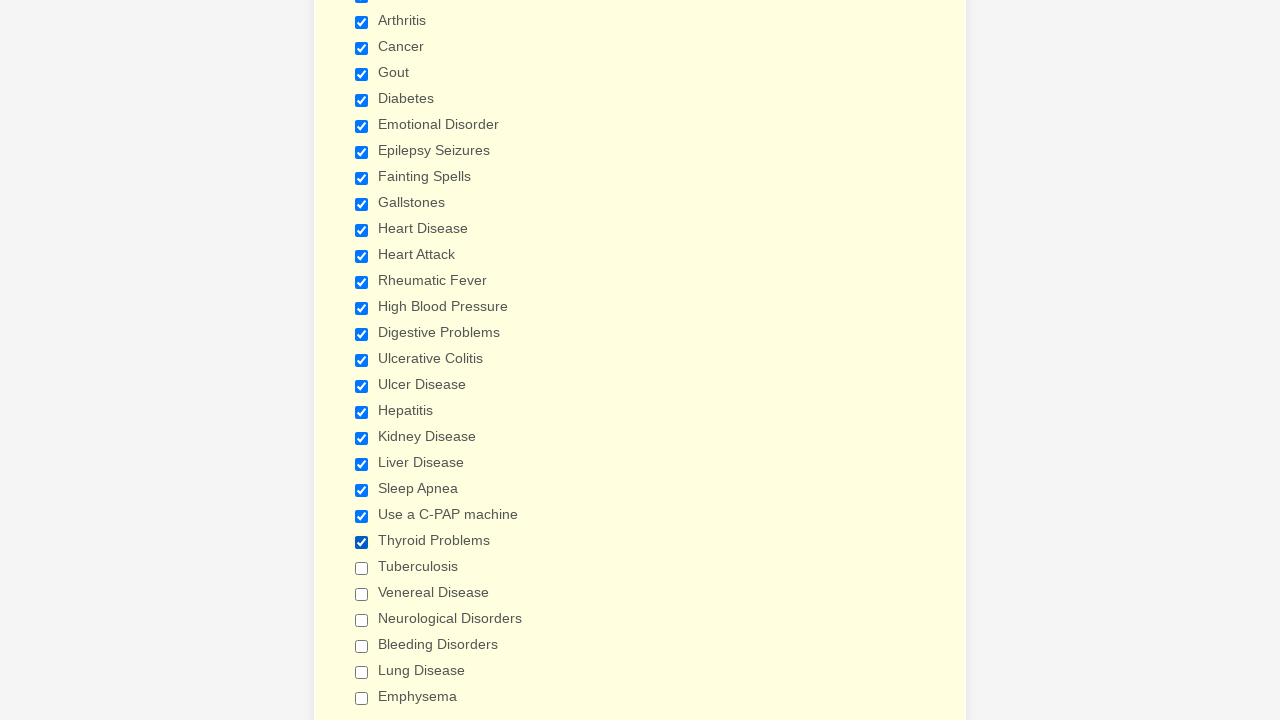

Clicked checkbox to select it at (362, 568) on div.form-single-column input[type='checkbox'] >> nth=23
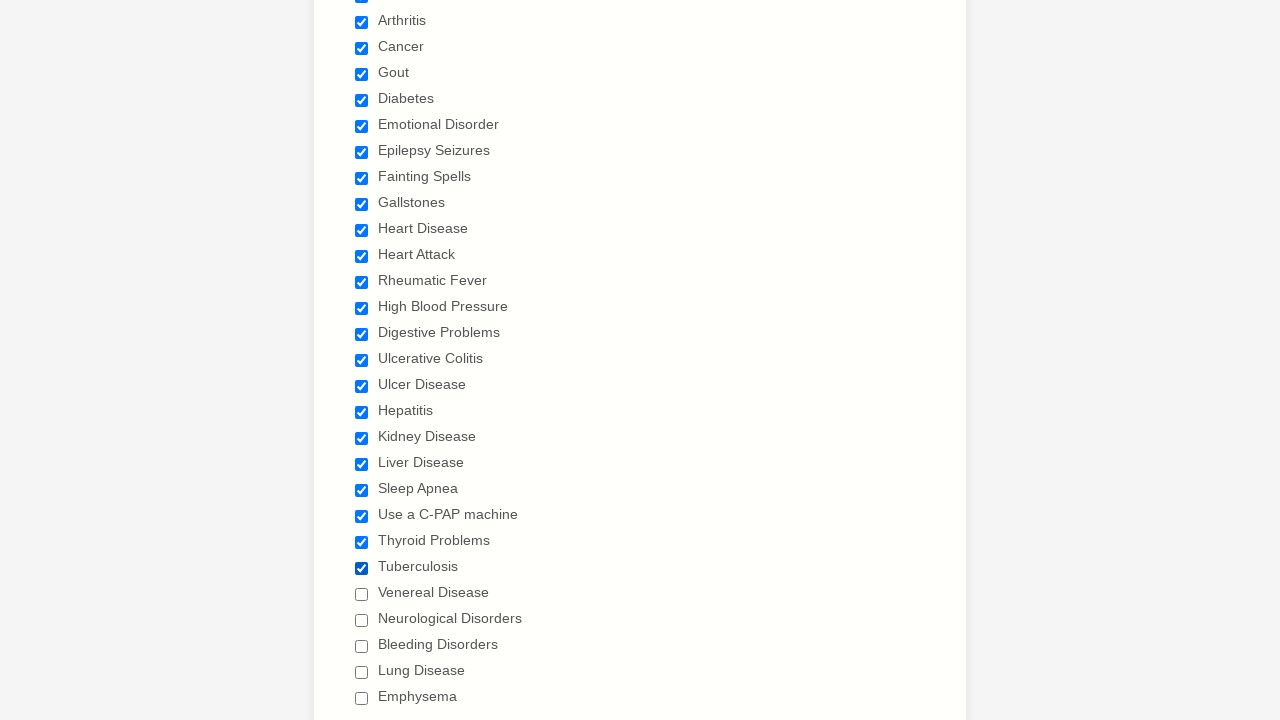

Waited 1000ms after checkbox click
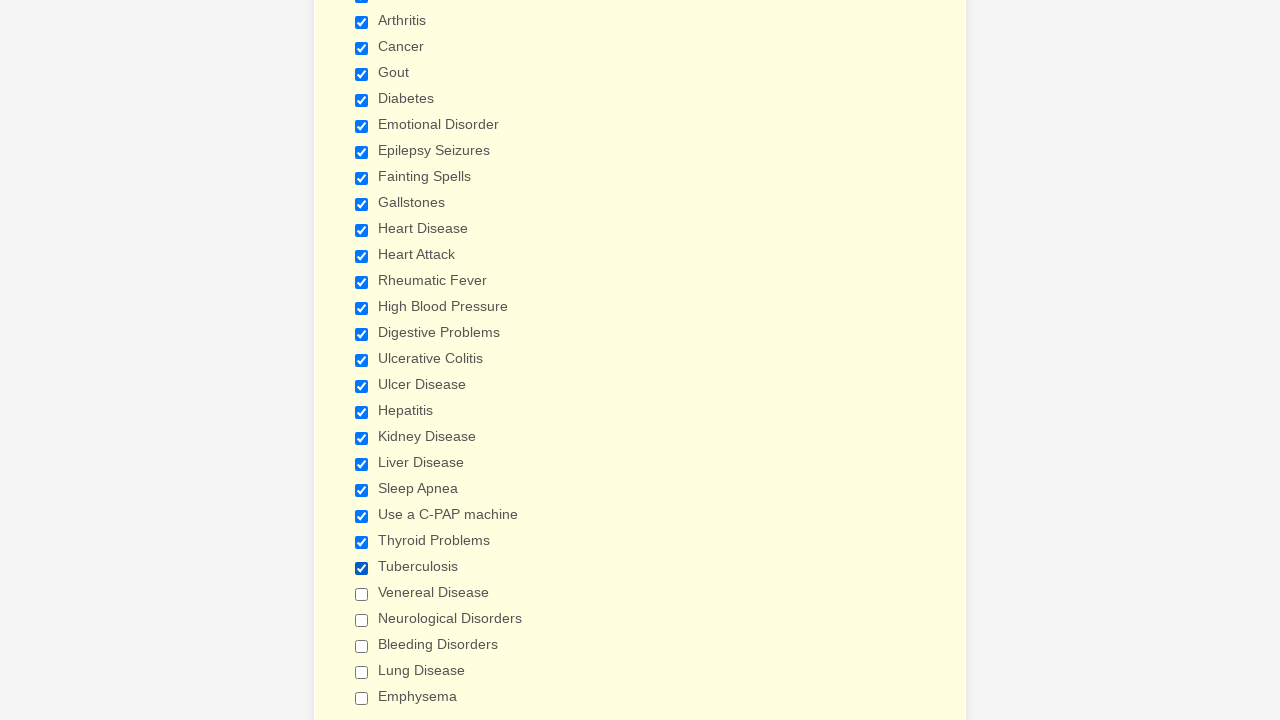

Clicked checkbox to select it at (362, 594) on div.form-single-column input[type='checkbox'] >> nth=24
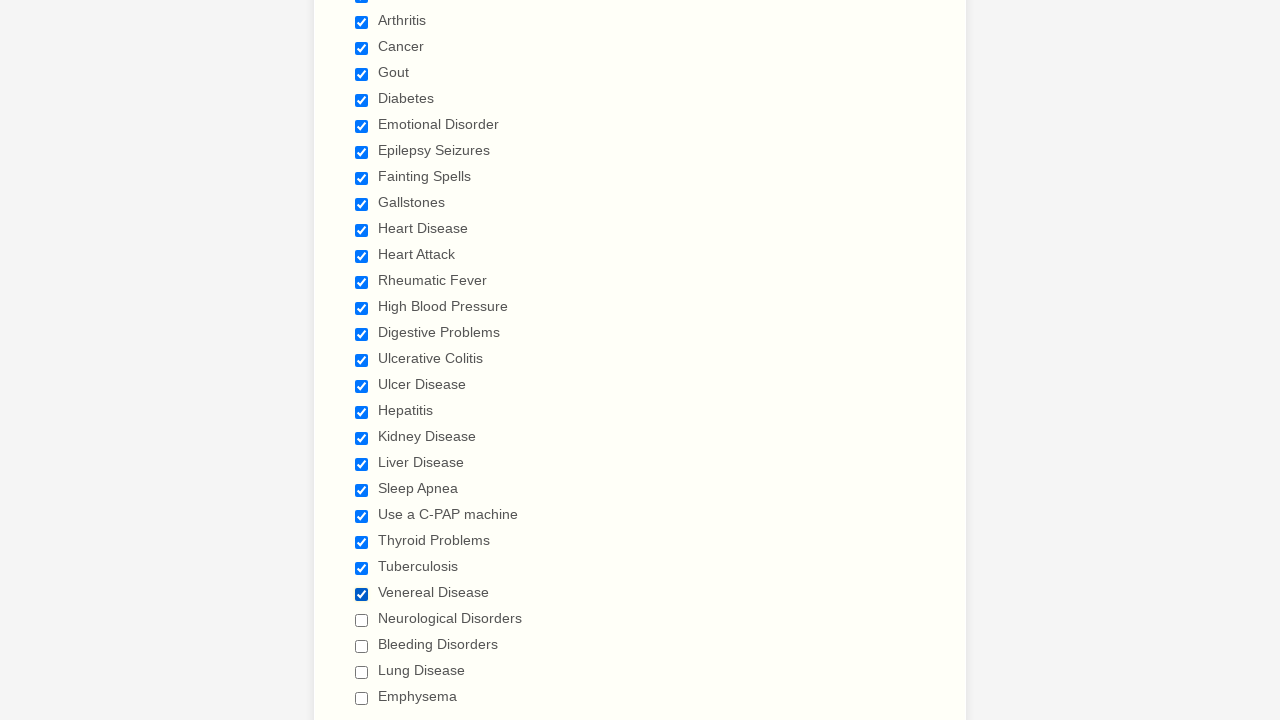

Waited 1000ms after checkbox click
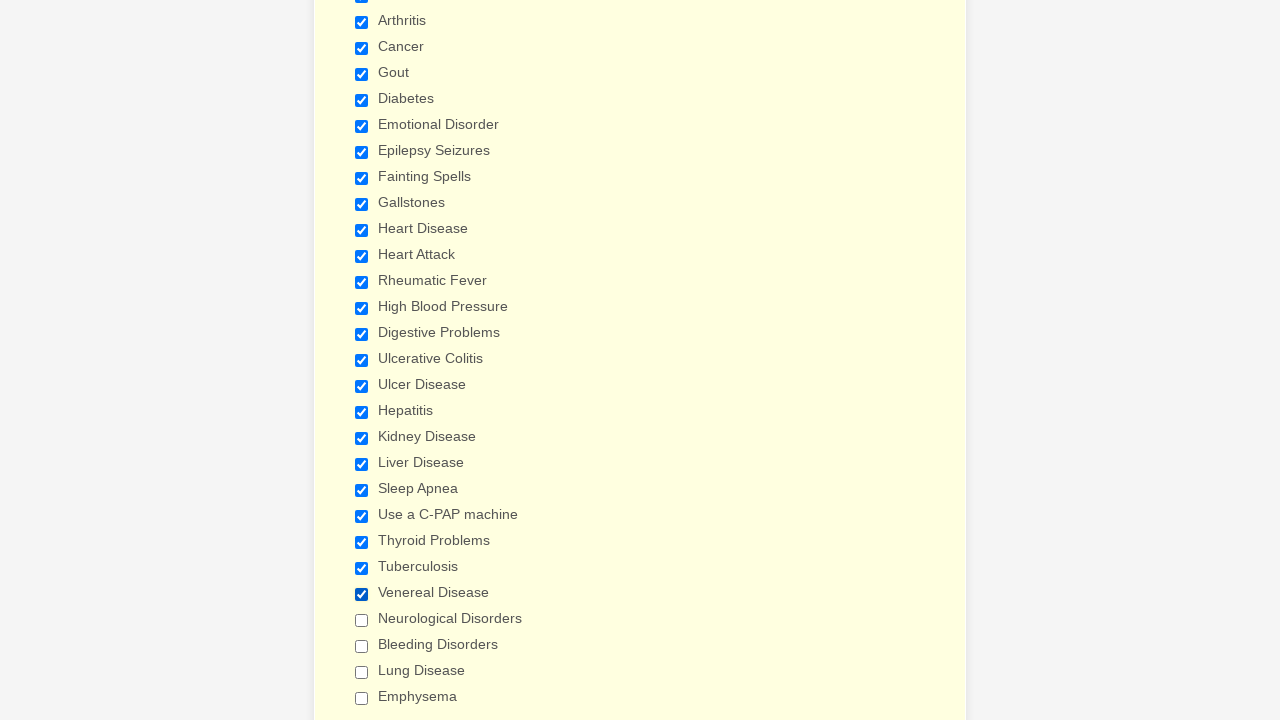

Clicked checkbox to select it at (362, 620) on div.form-single-column input[type='checkbox'] >> nth=25
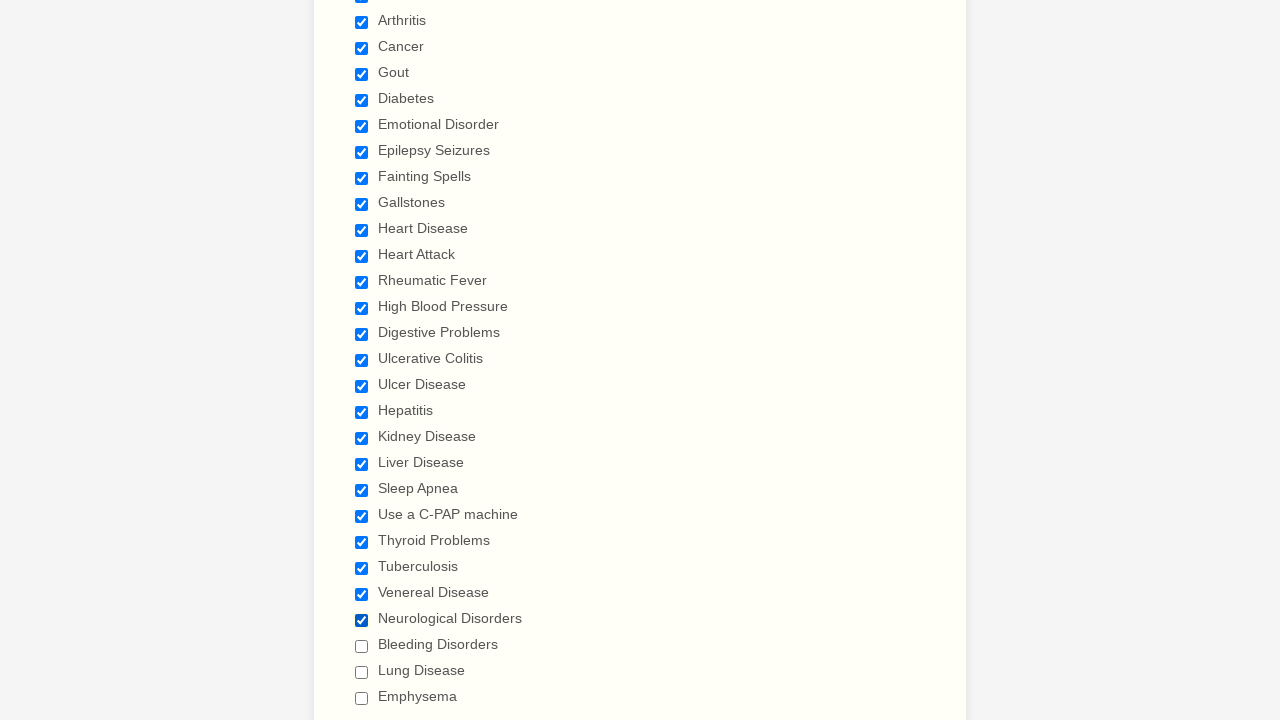

Waited 1000ms after checkbox click
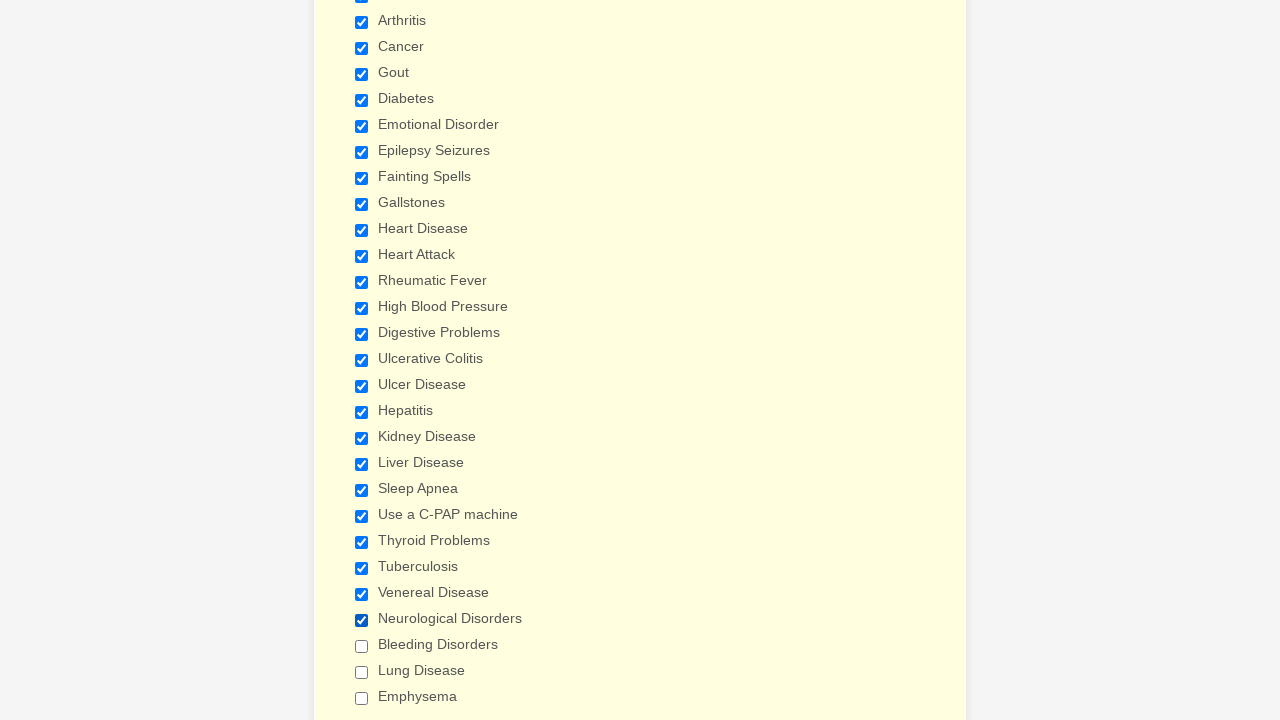

Clicked checkbox to select it at (362, 646) on div.form-single-column input[type='checkbox'] >> nth=26
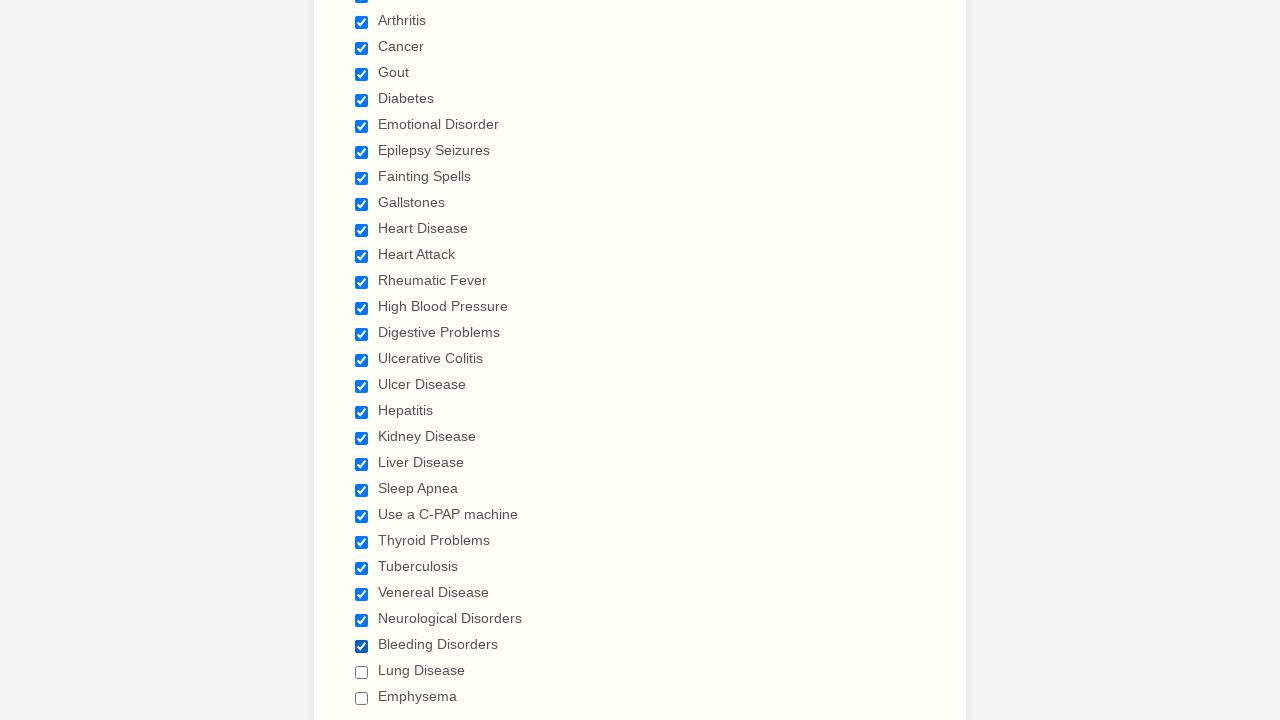

Waited 1000ms after checkbox click
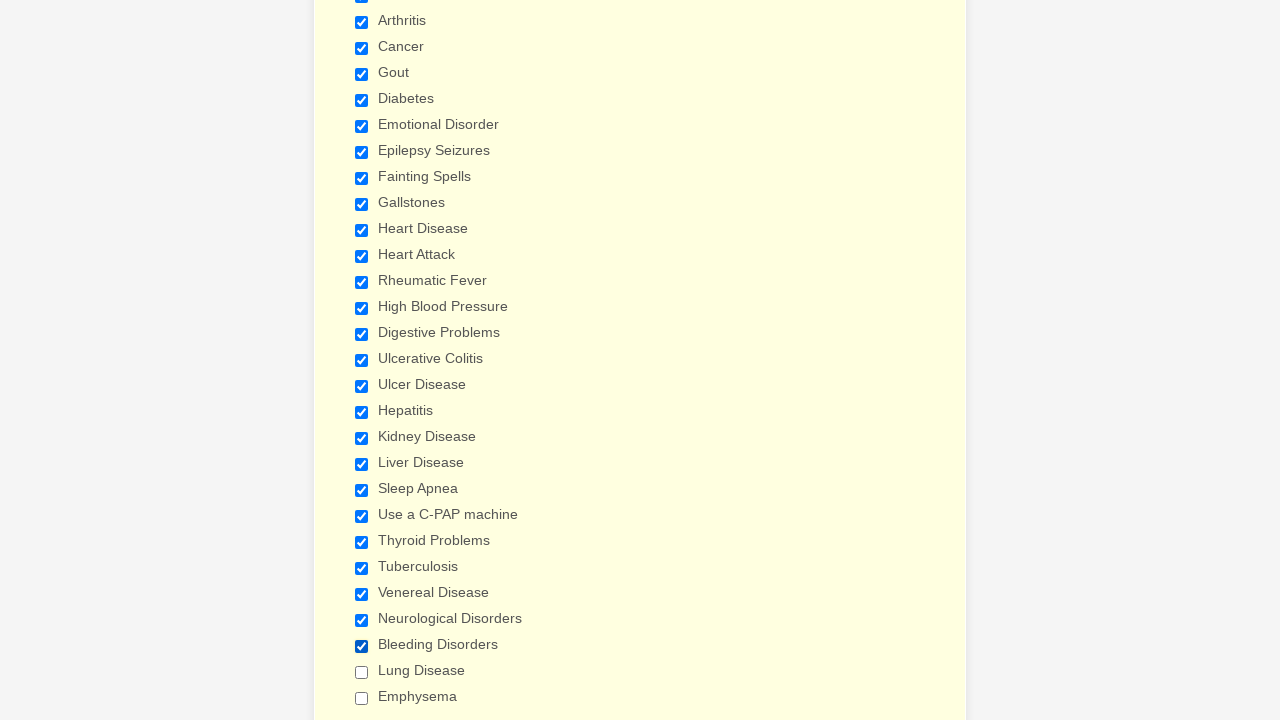

Clicked checkbox to select it at (362, 672) on div.form-single-column input[type='checkbox'] >> nth=27
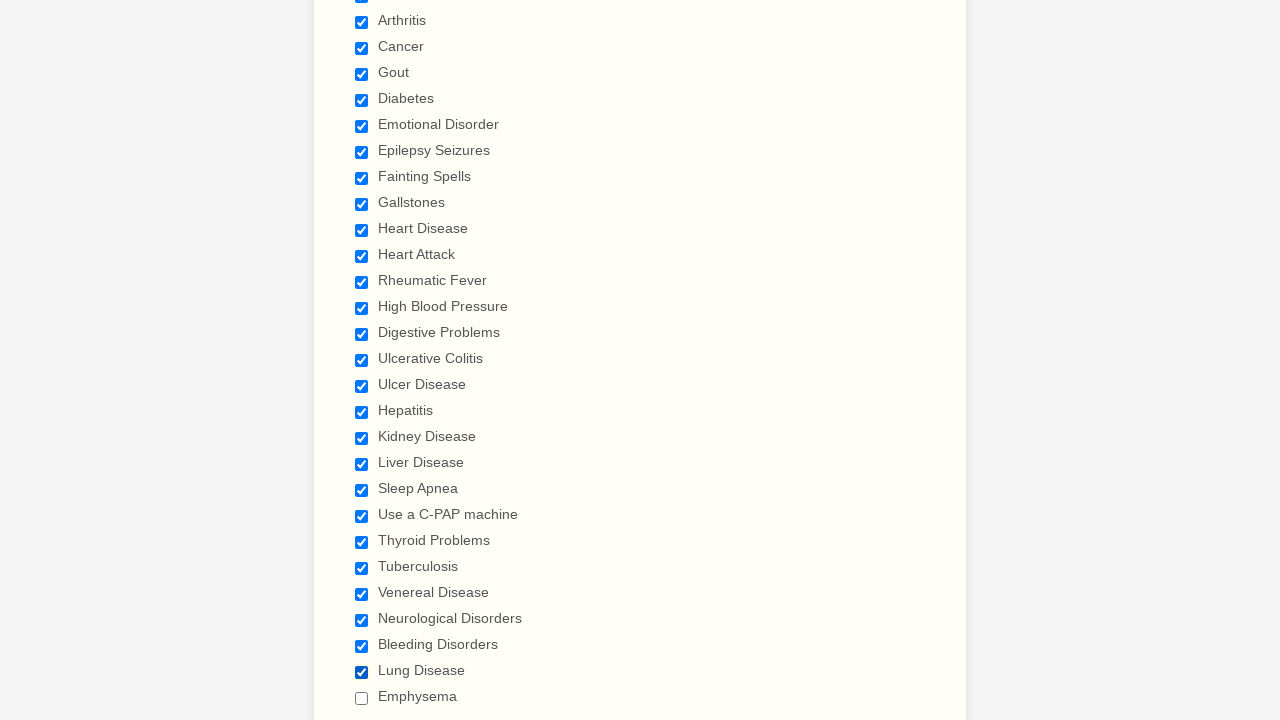

Waited 1000ms after checkbox click
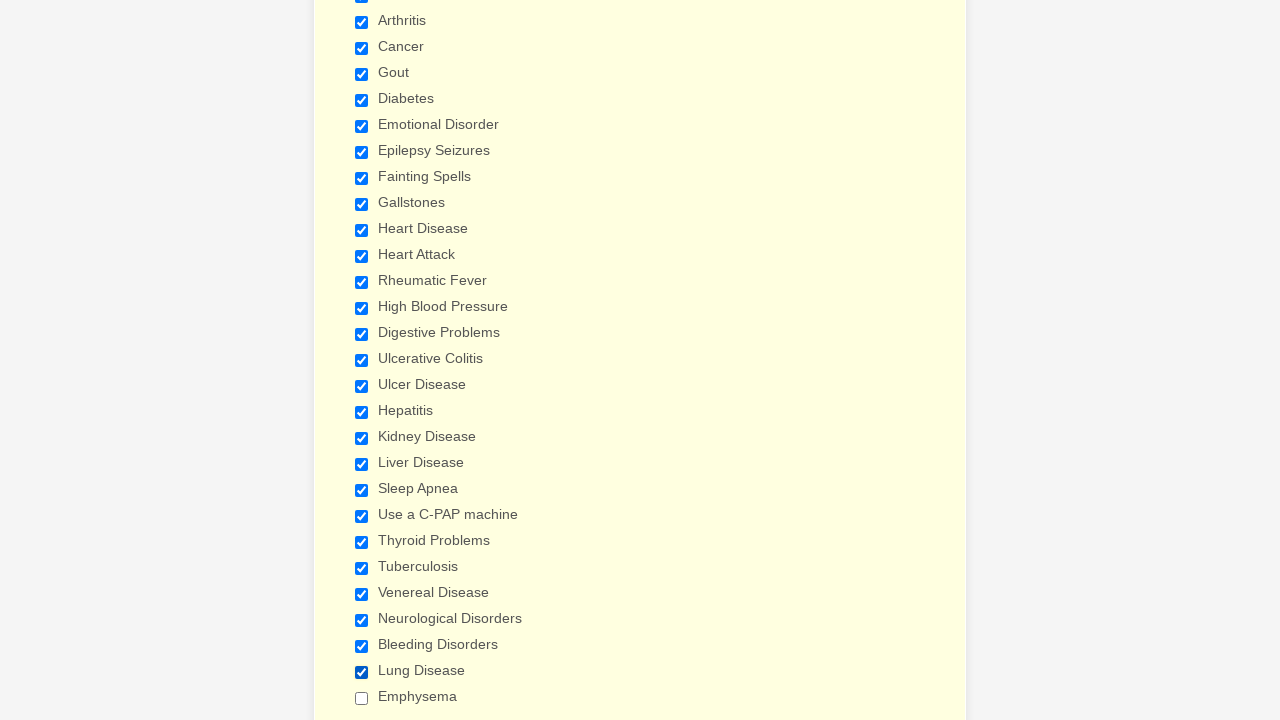

Clicked checkbox to select it at (362, 698) on div.form-single-column input[type='checkbox'] >> nth=28
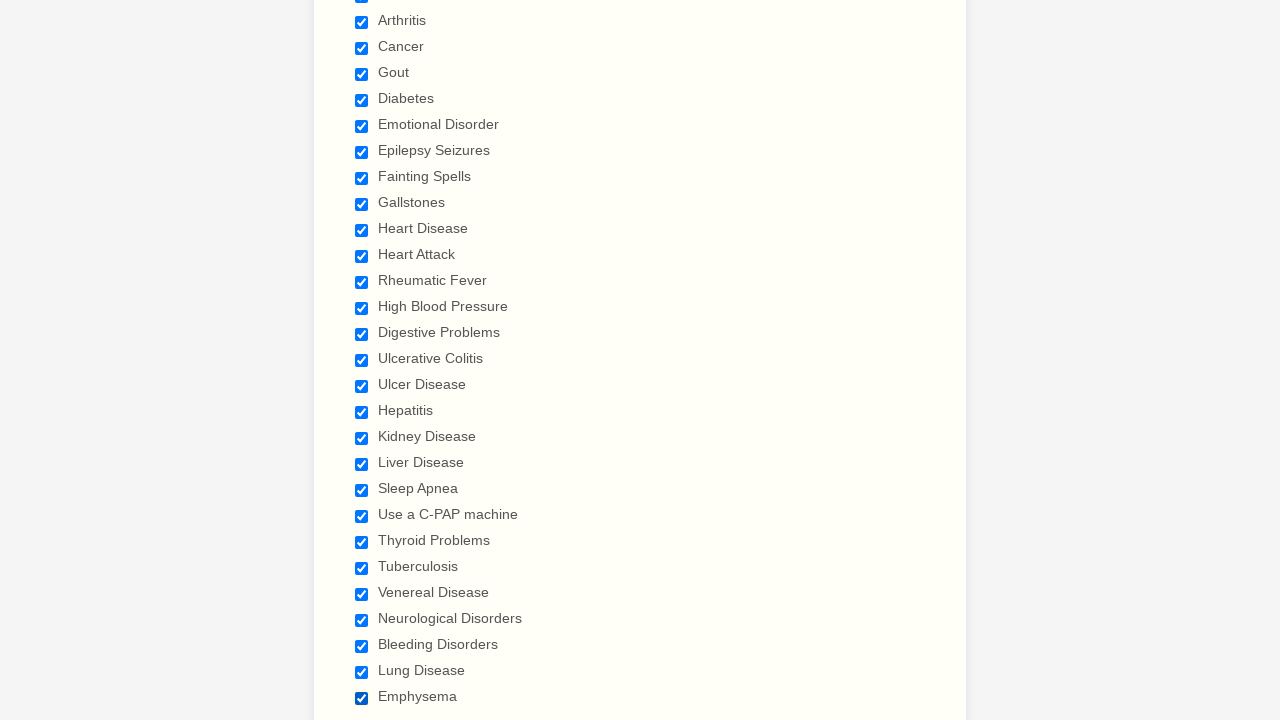

Waited 1000ms after checkbox click
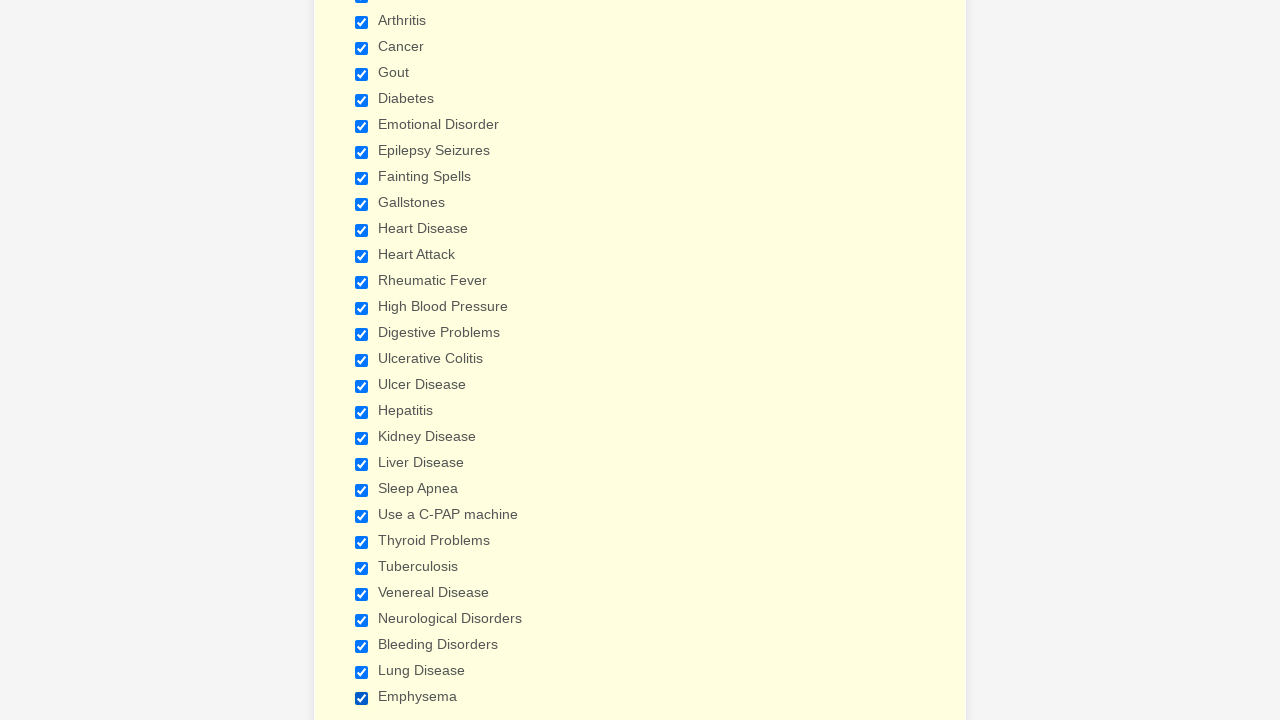

Verified checkbox is selected
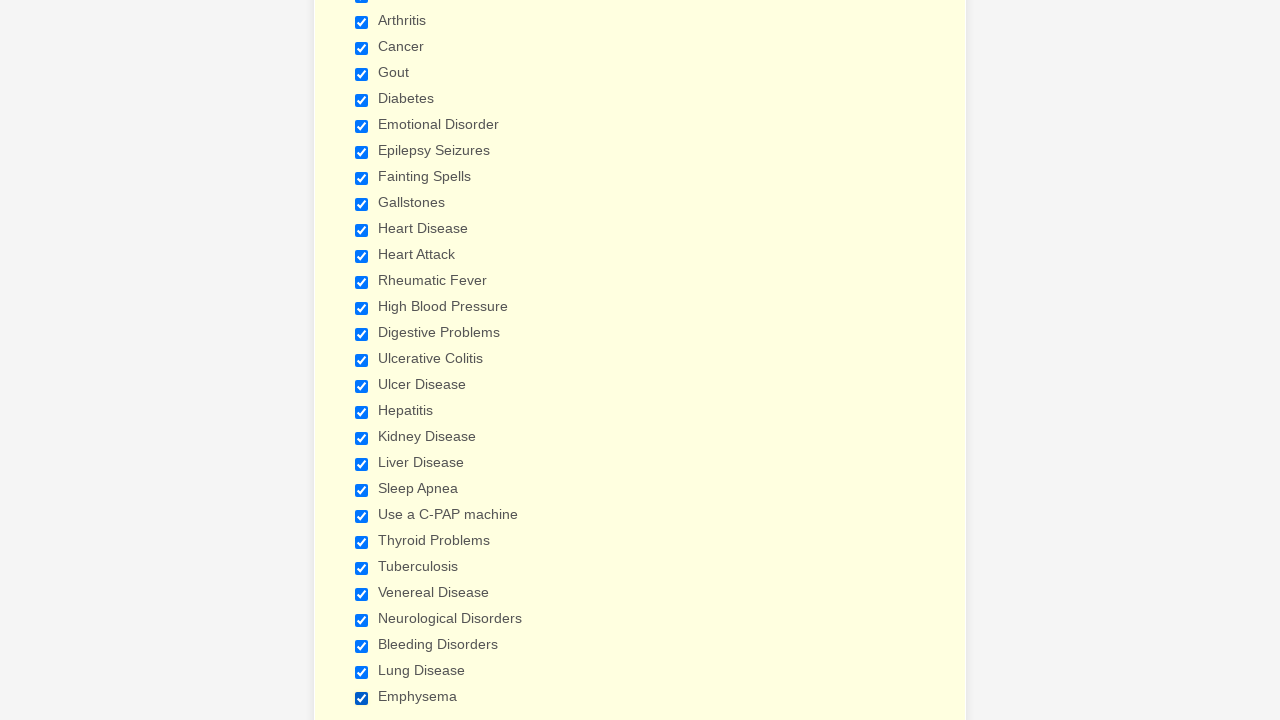

Verified checkbox is selected
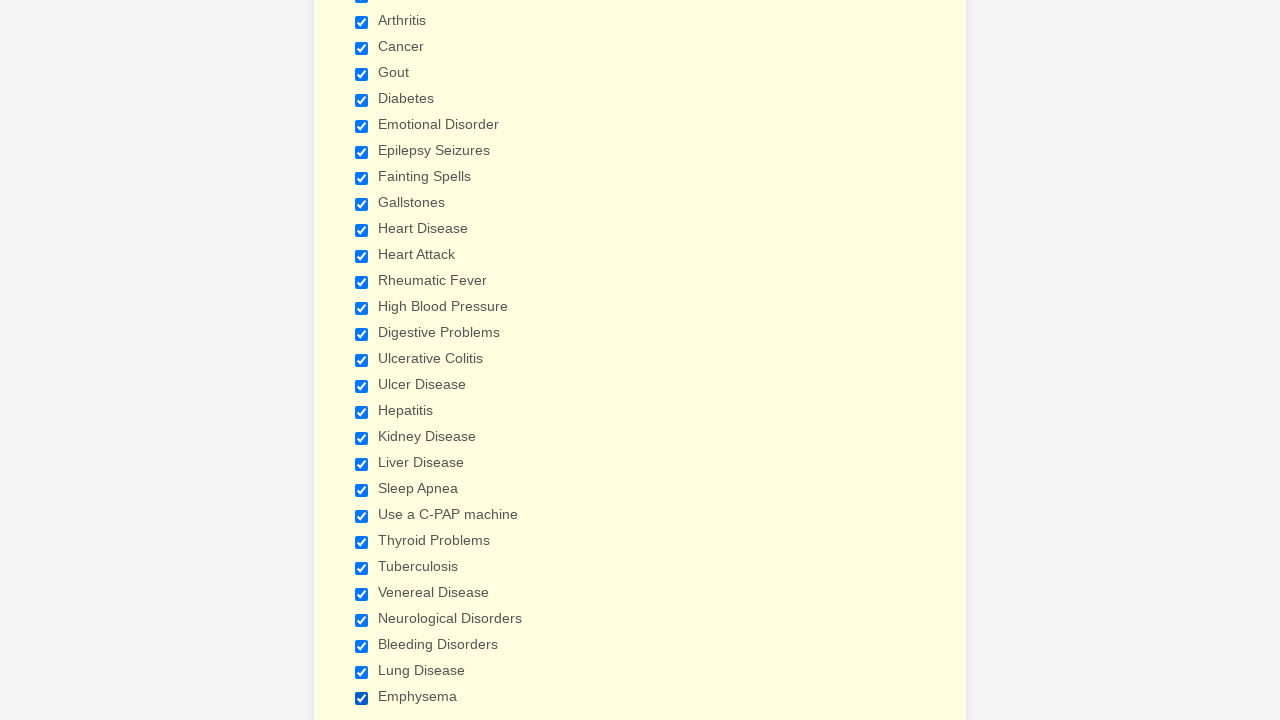

Verified checkbox is selected
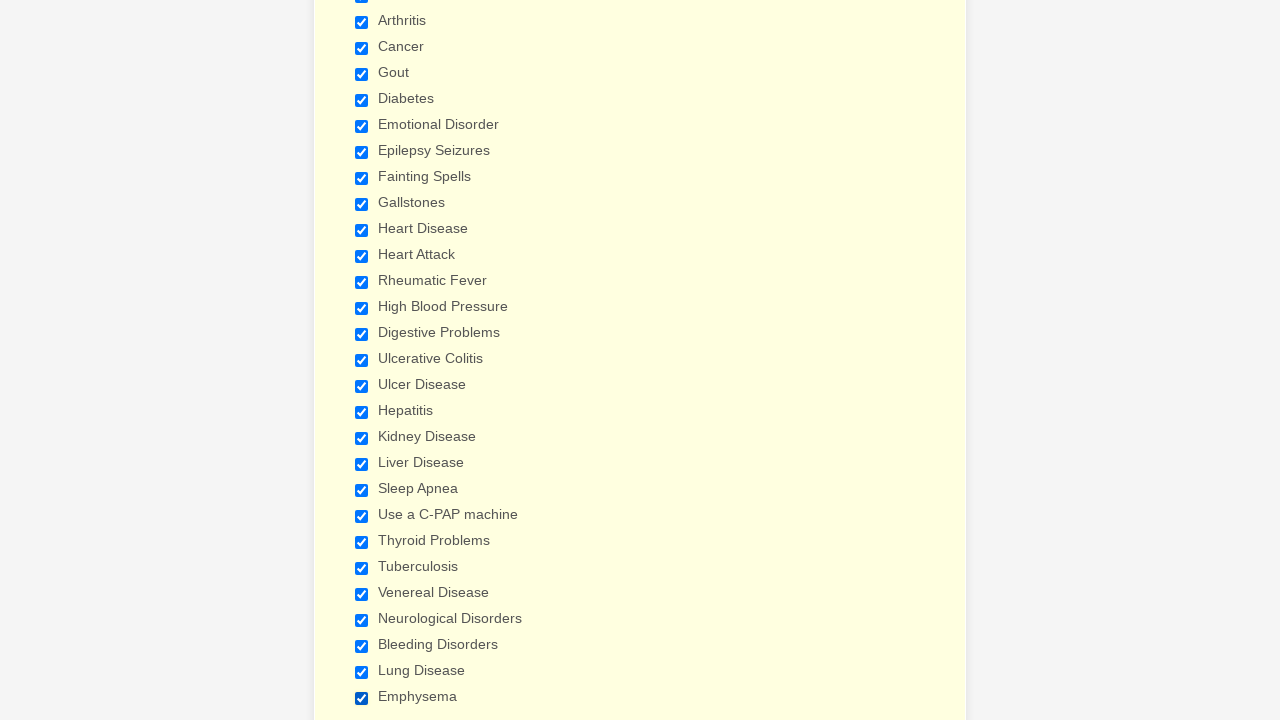

Verified checkbox is selected
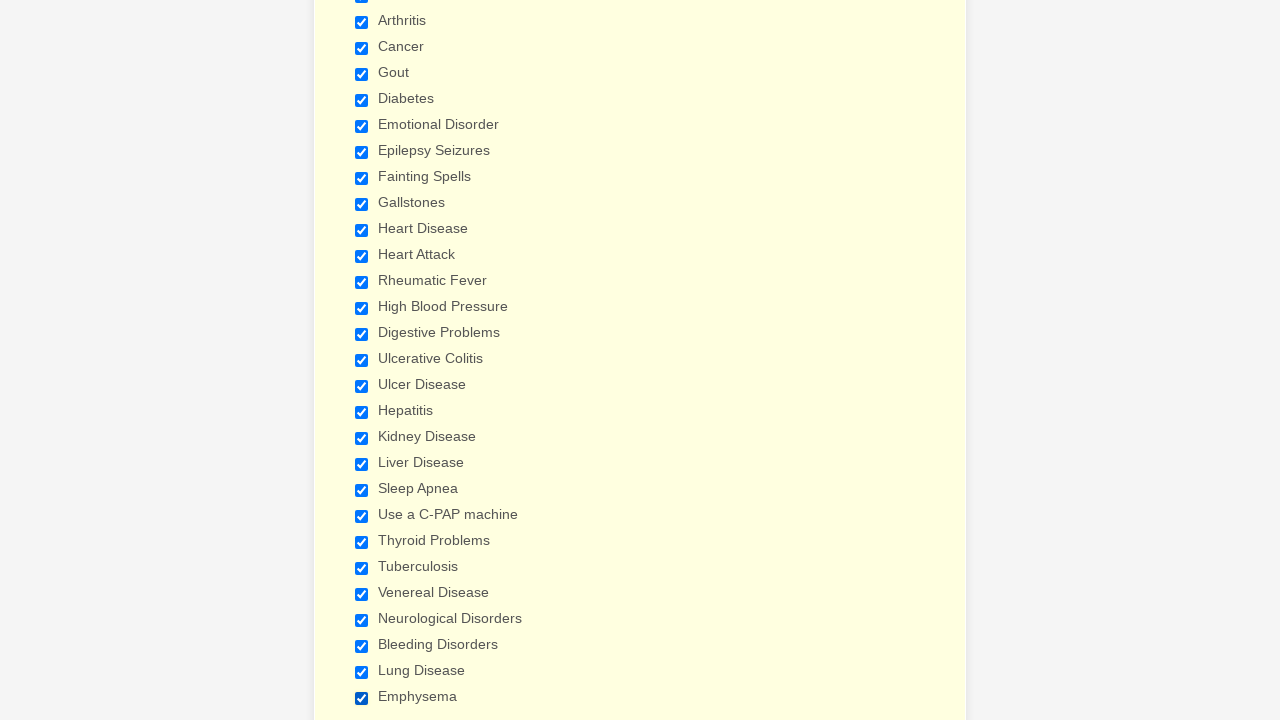

Verified checkbox is selected
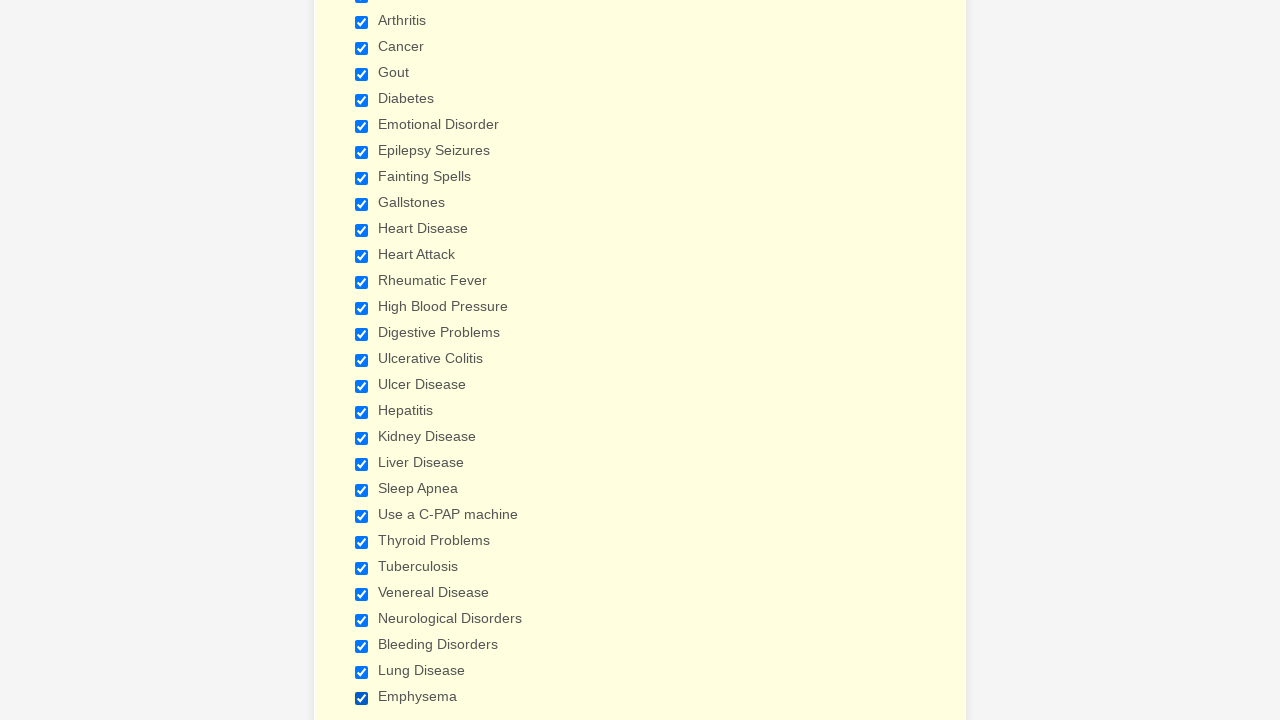

Verified checkbox is selected
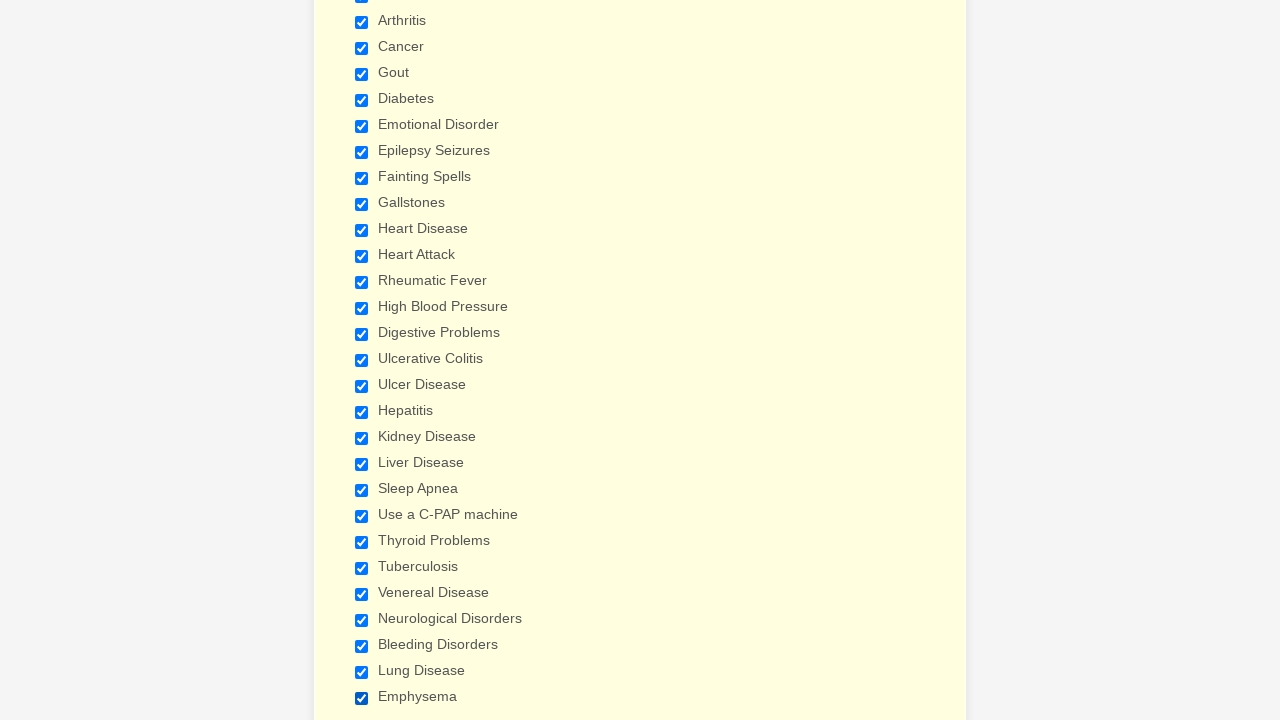

Verified checkbox is selected
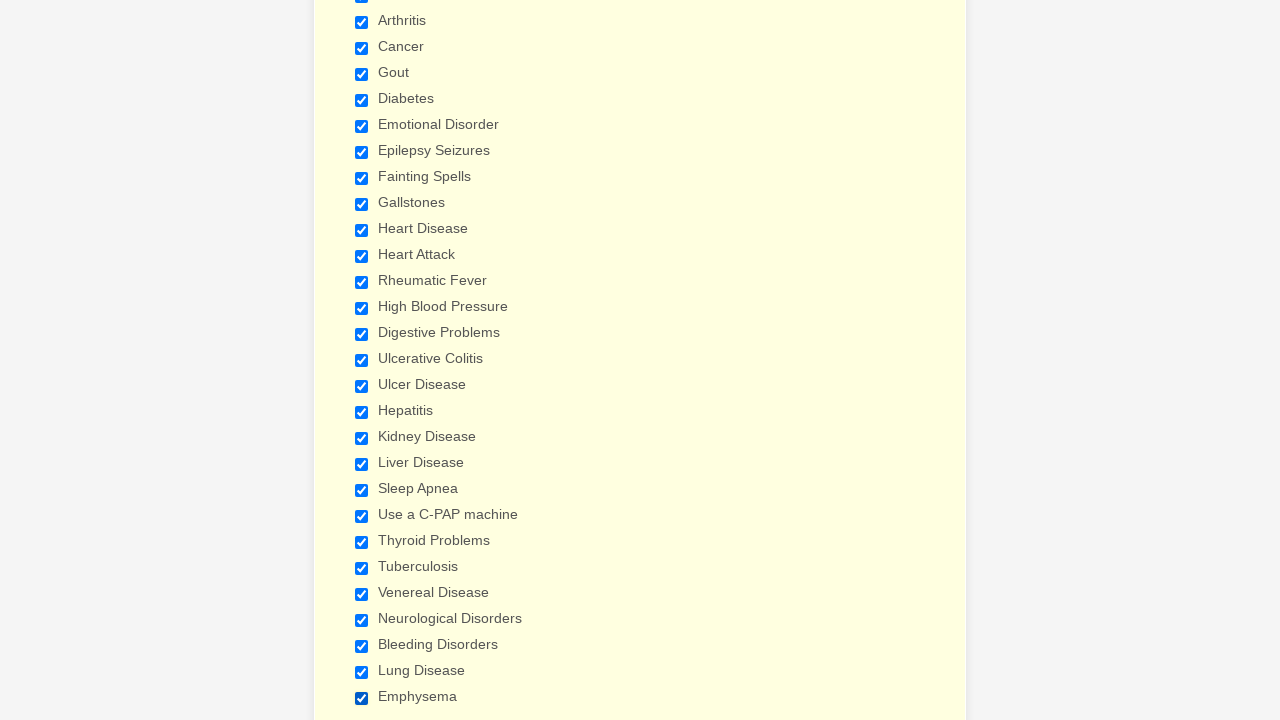

Verified checkbox is selected
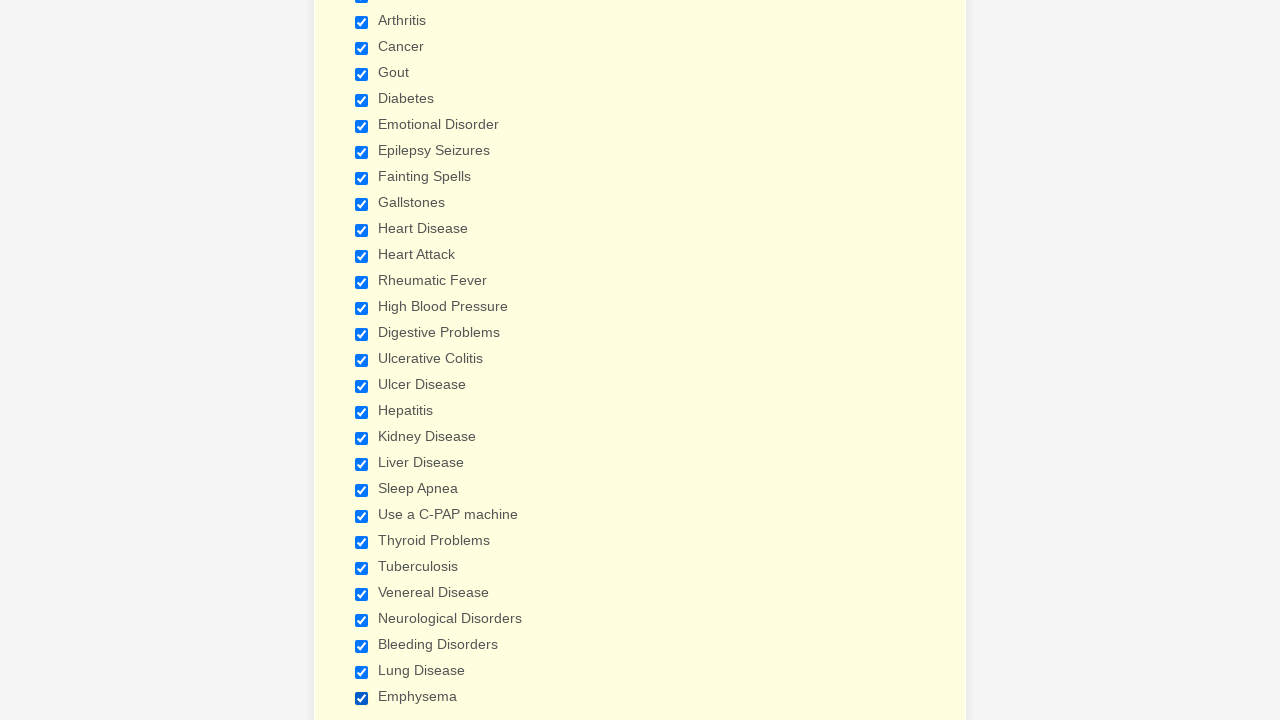

Verified checkbox is selected
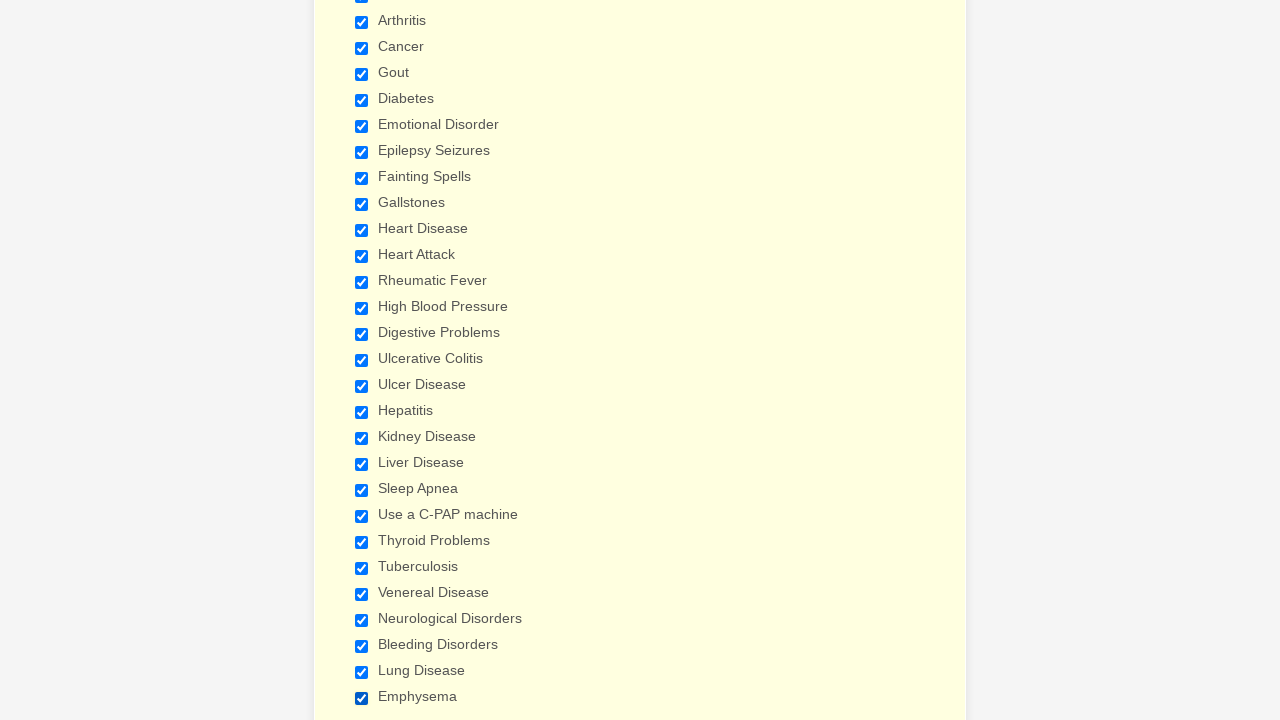

Verified checkbox is selected
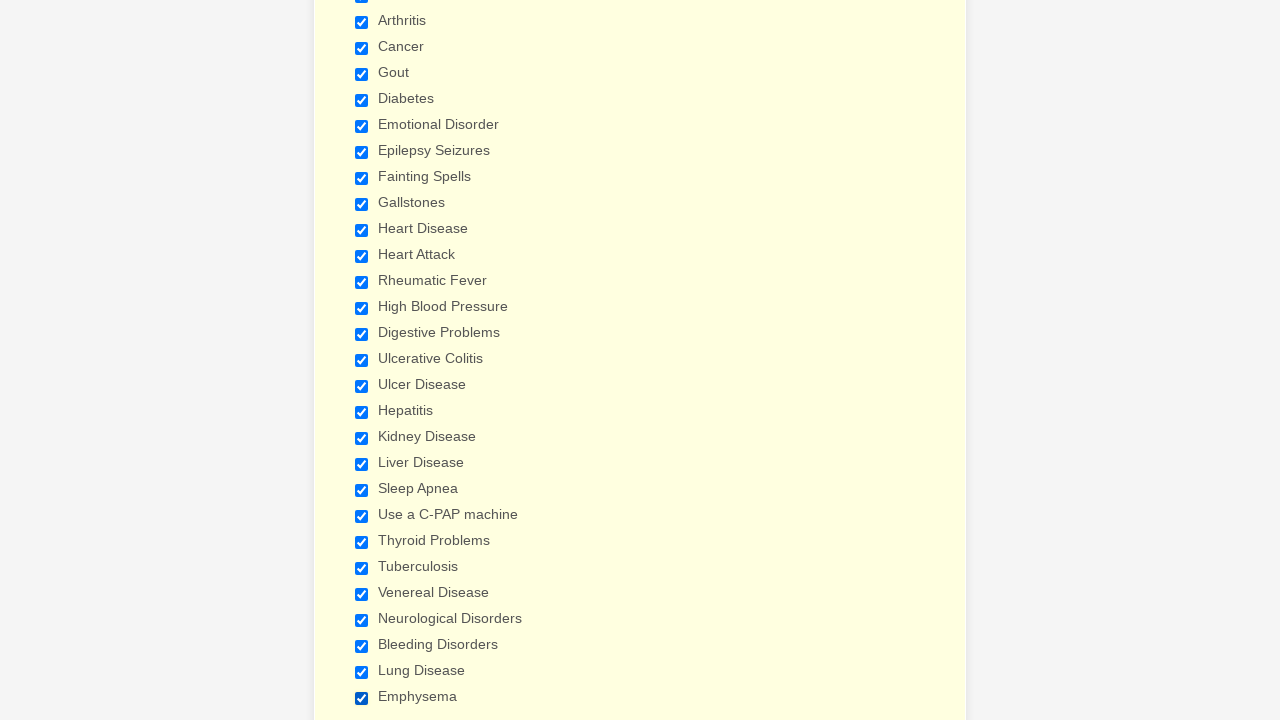

Verified checkbox is selected
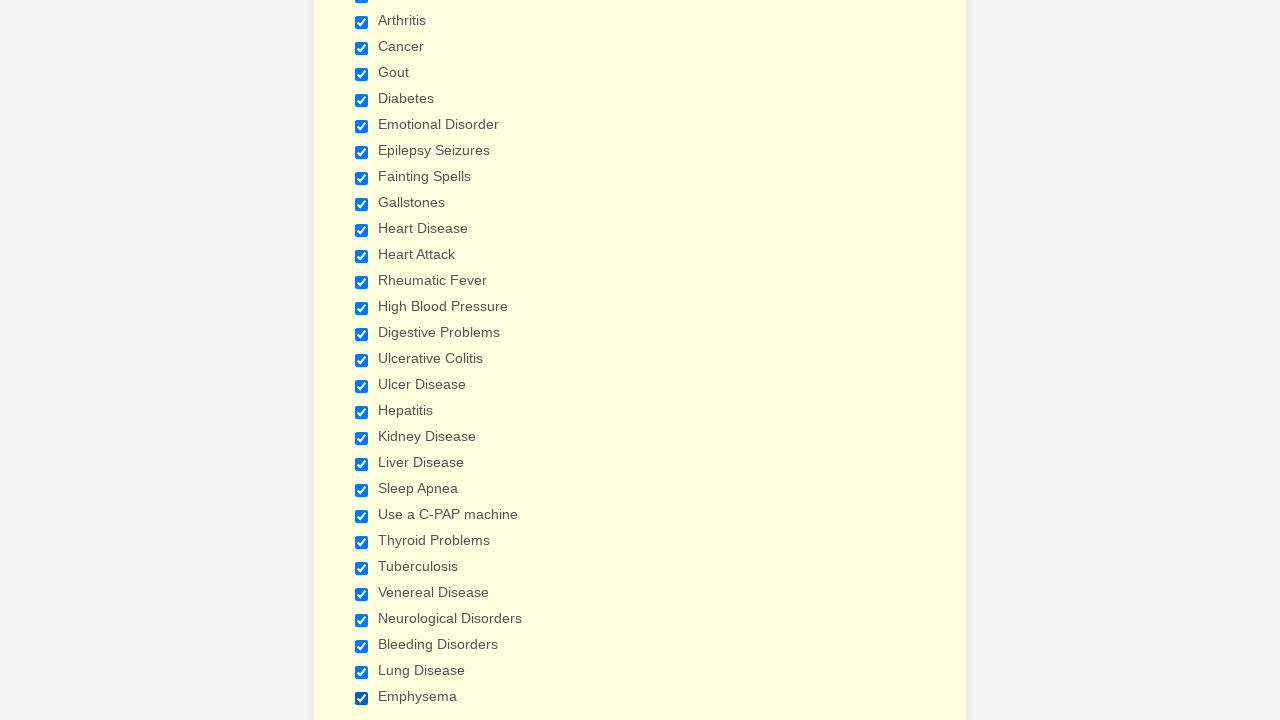

Verified checkbox is selected
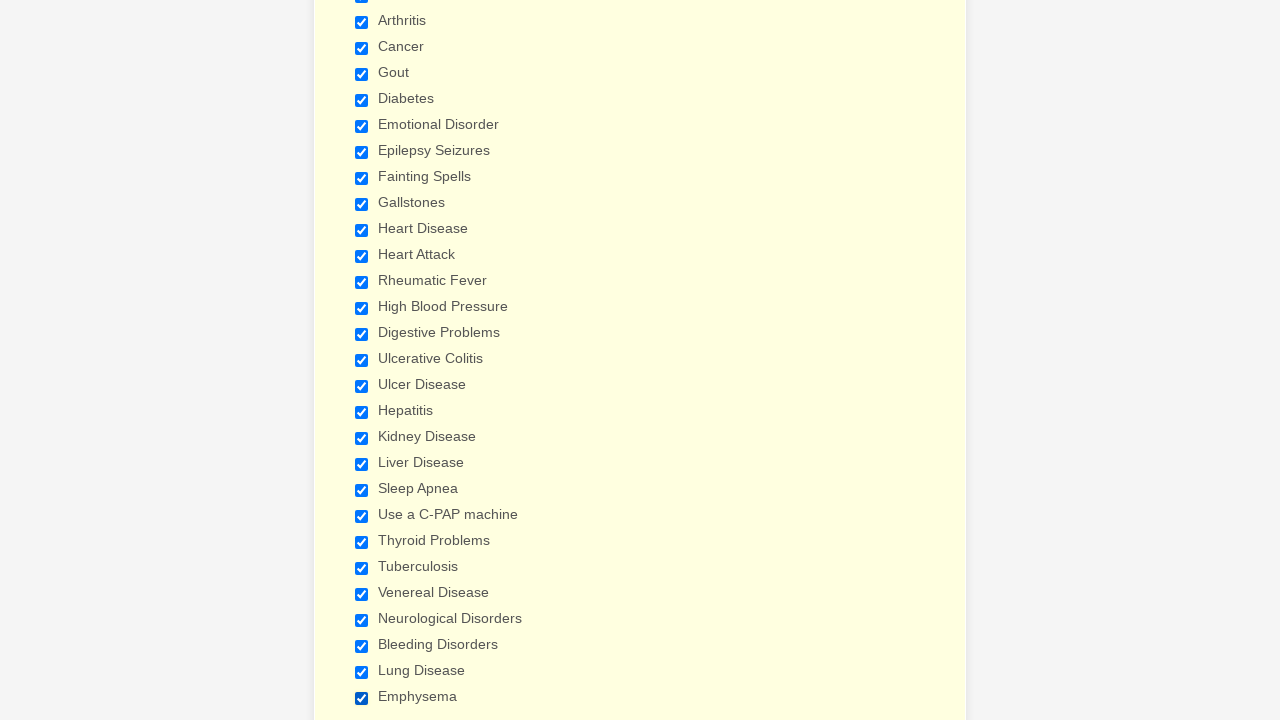

Verified checkbox is selected
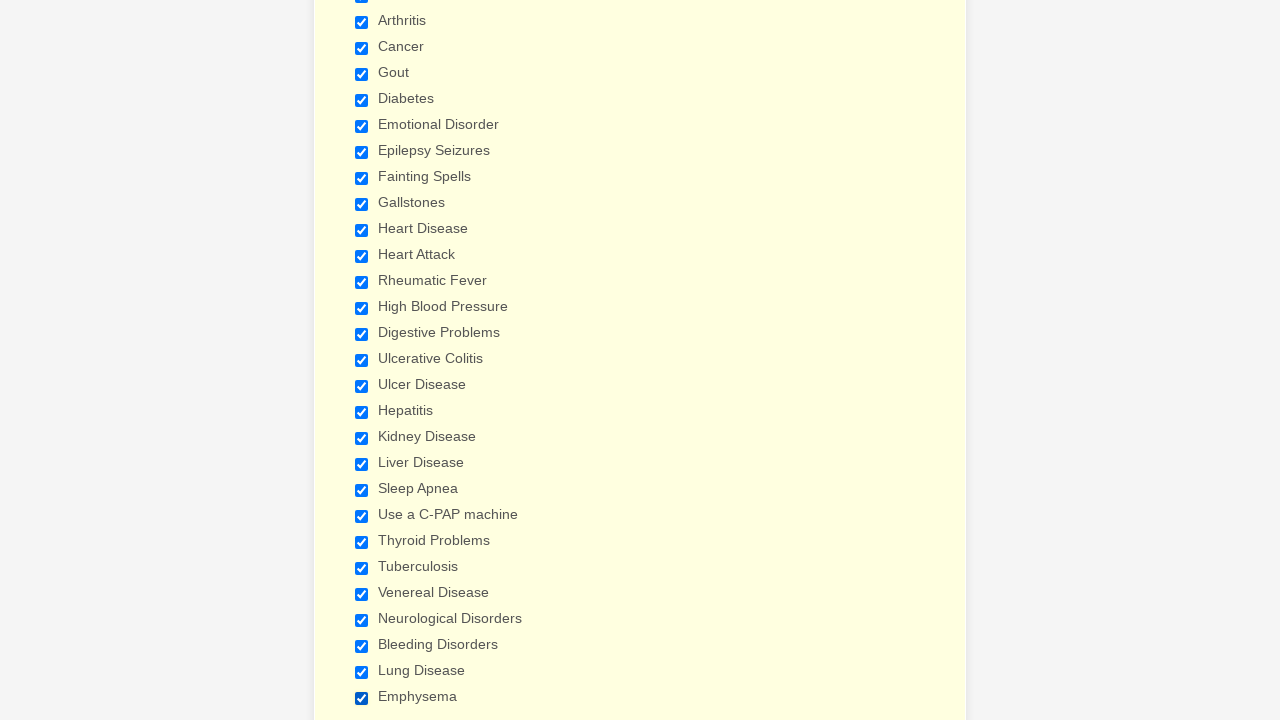

Verified checkbox is selected
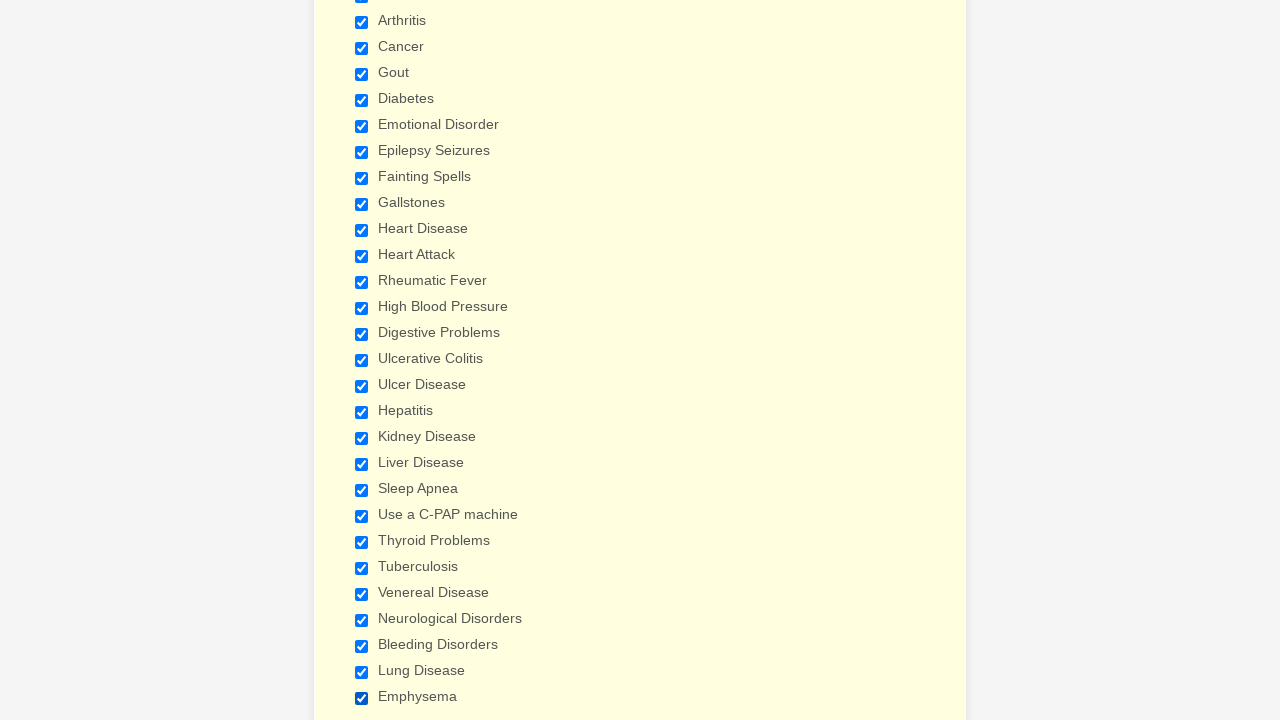

Verified checkbox is selected
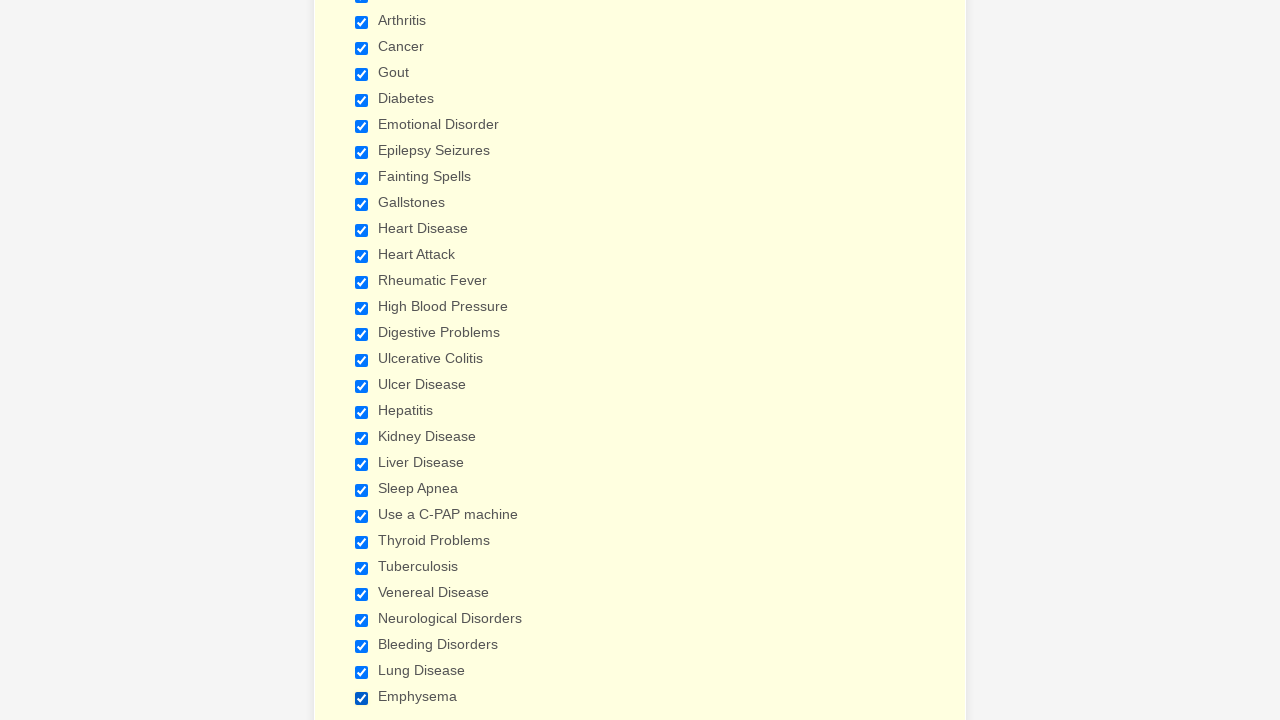

Verified checkbox is selected
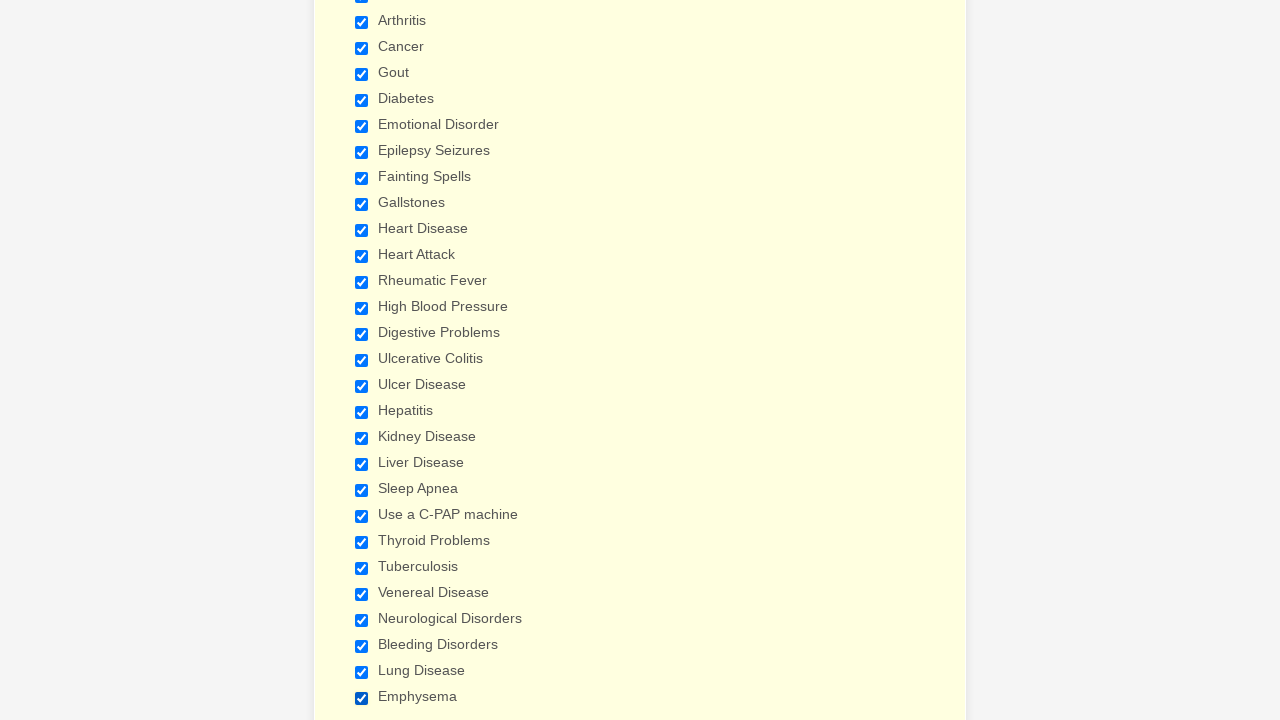

Verified checkbox is selected
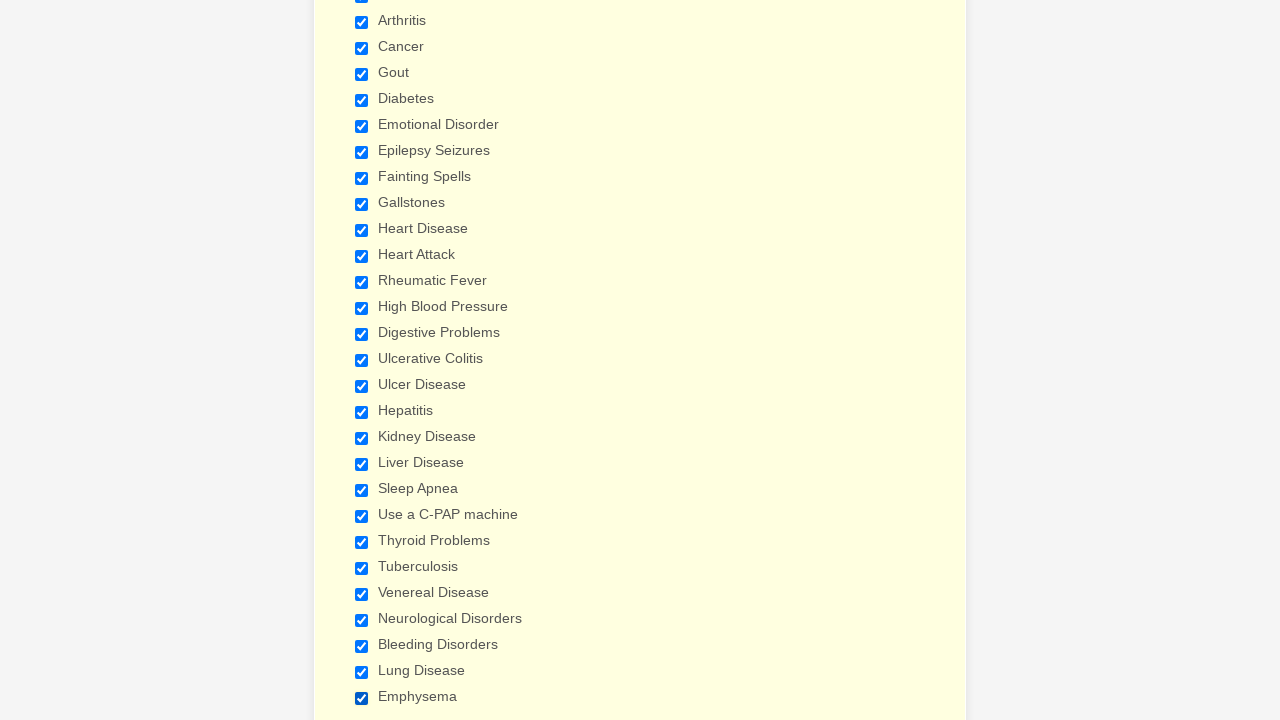

Verified checkbox is selected
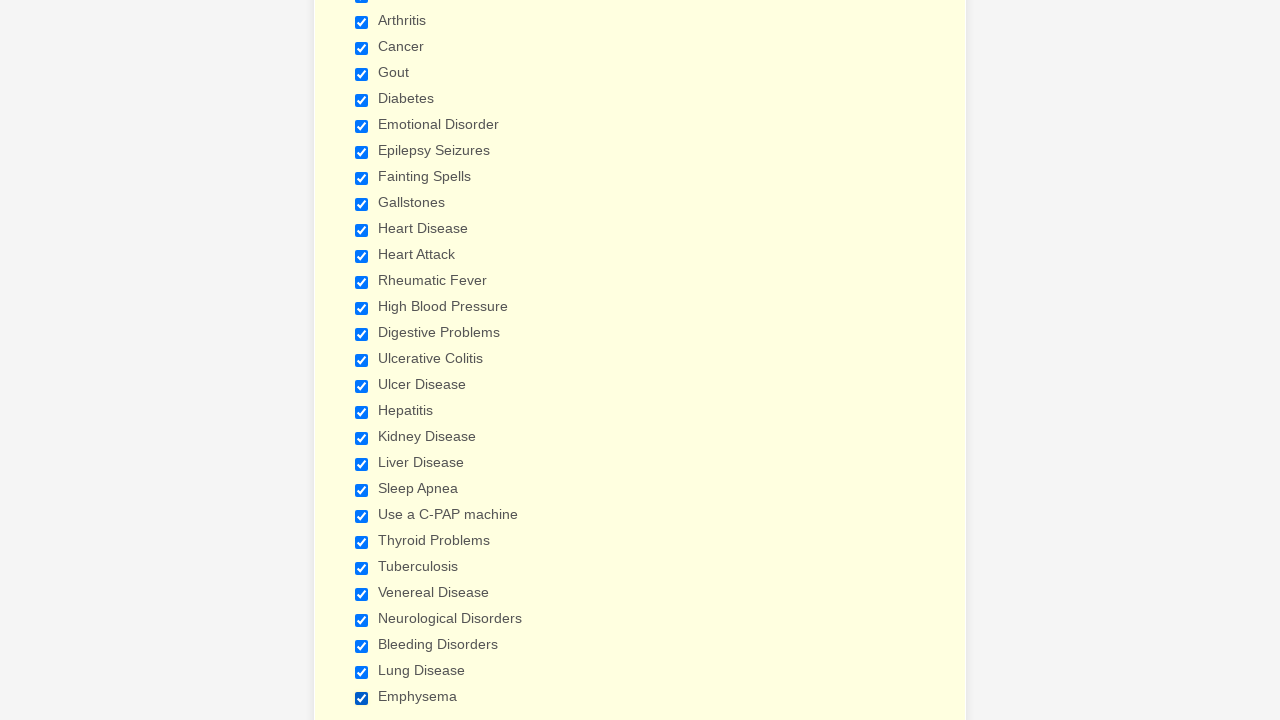

Verified checkbox is selected
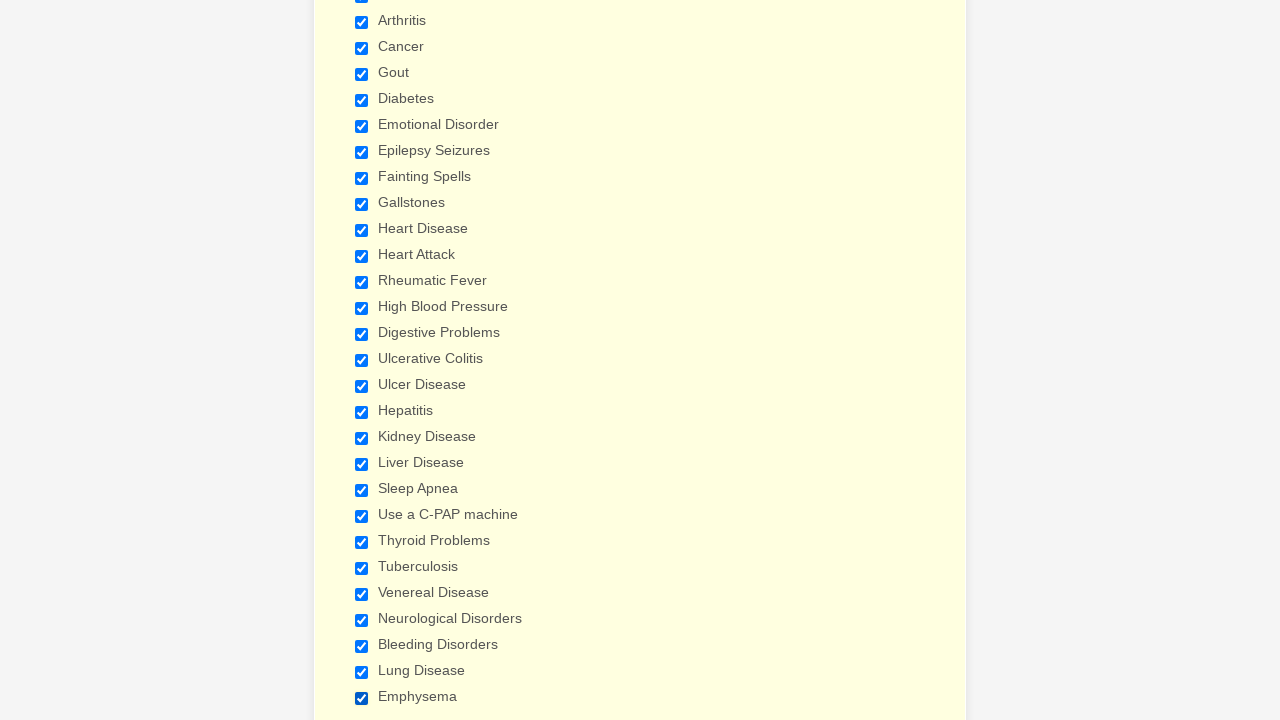

Verified checkbox is selected
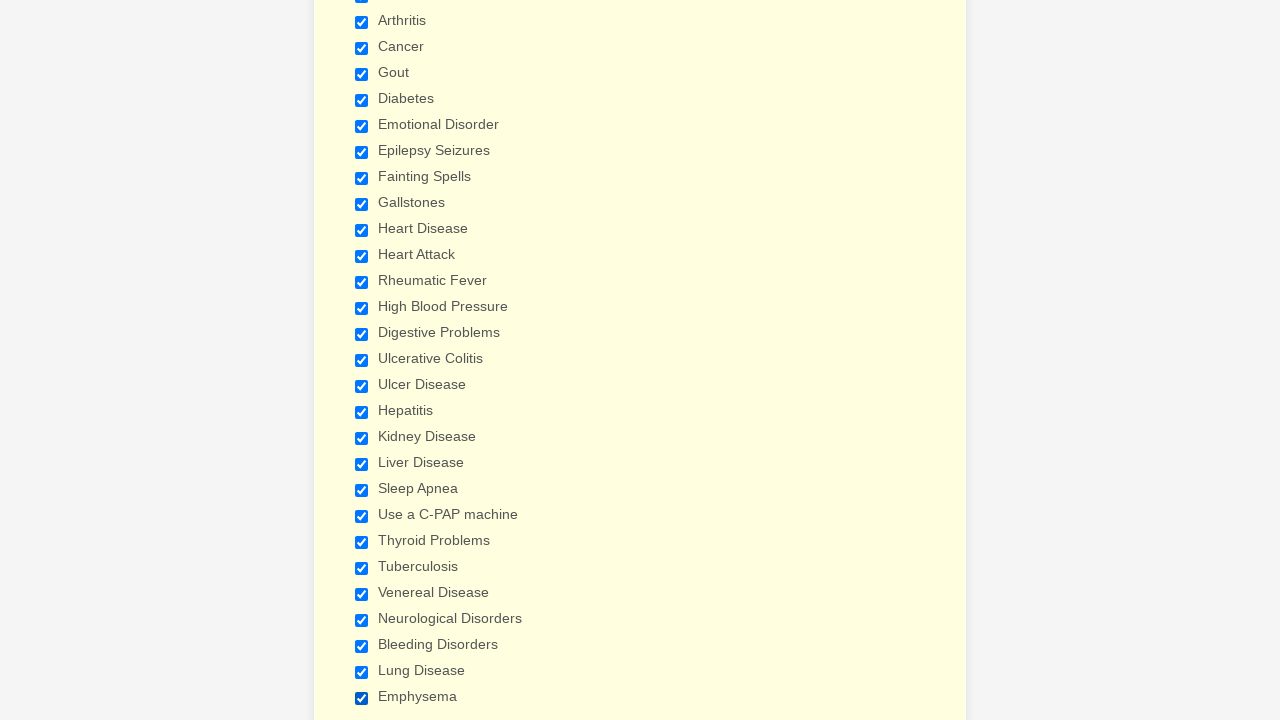

Verified checkbox is selected
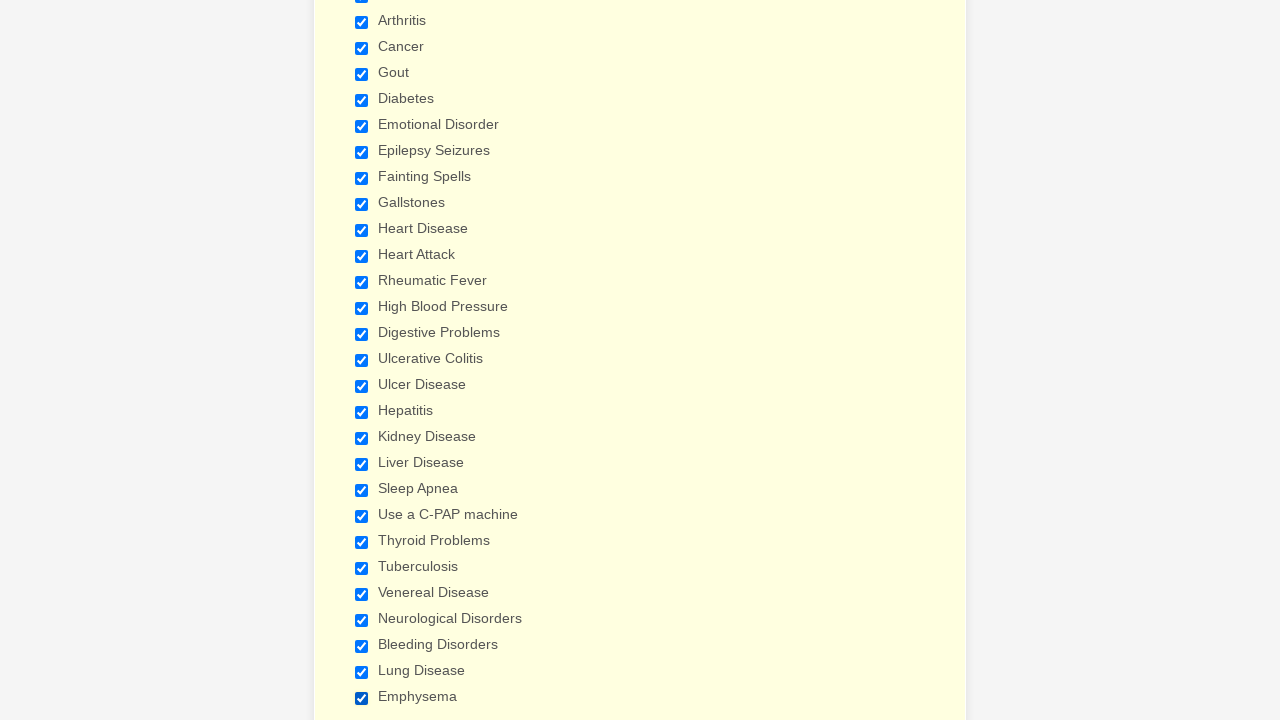

Verified checkbox is selected
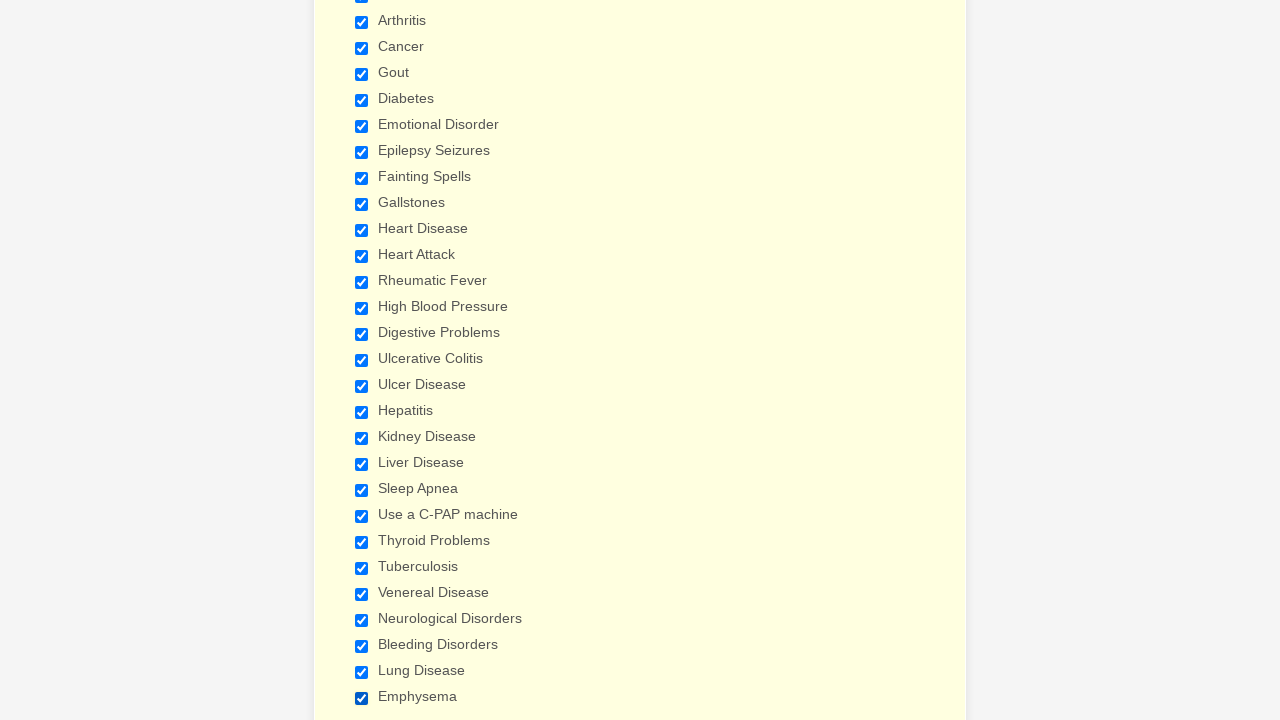

Verified checkbox is selected
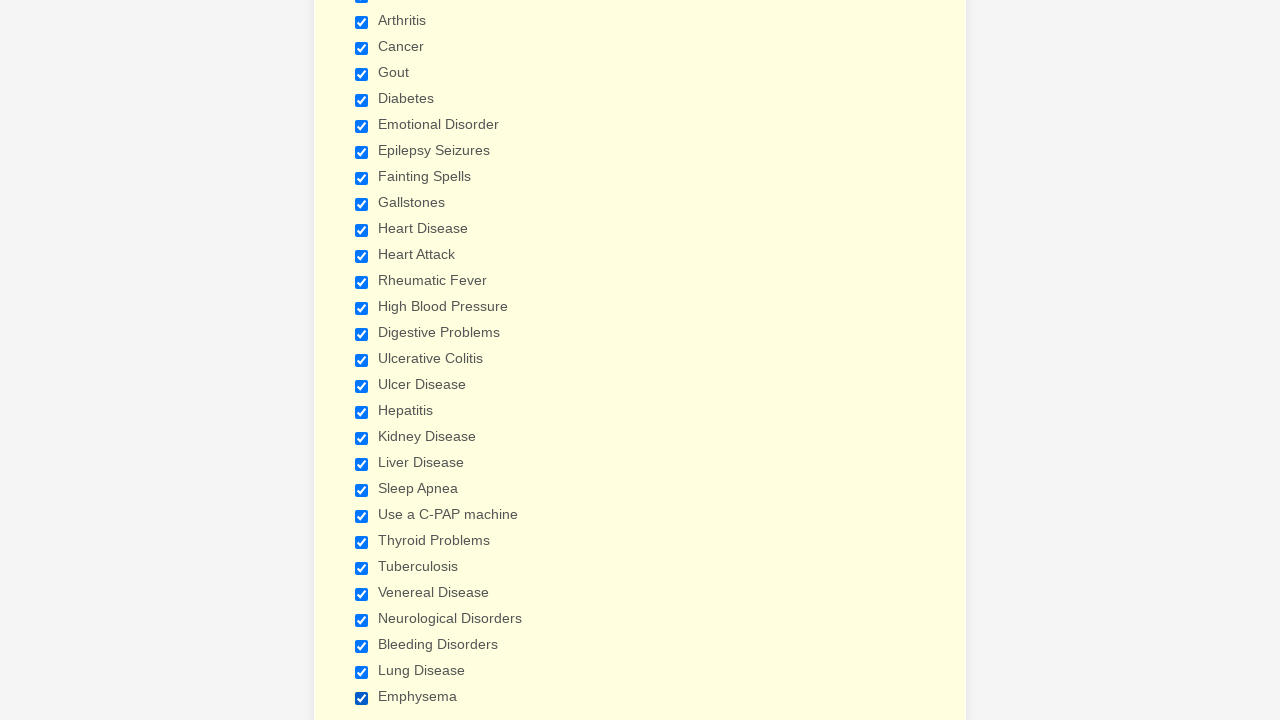

Verified checkbox is selected
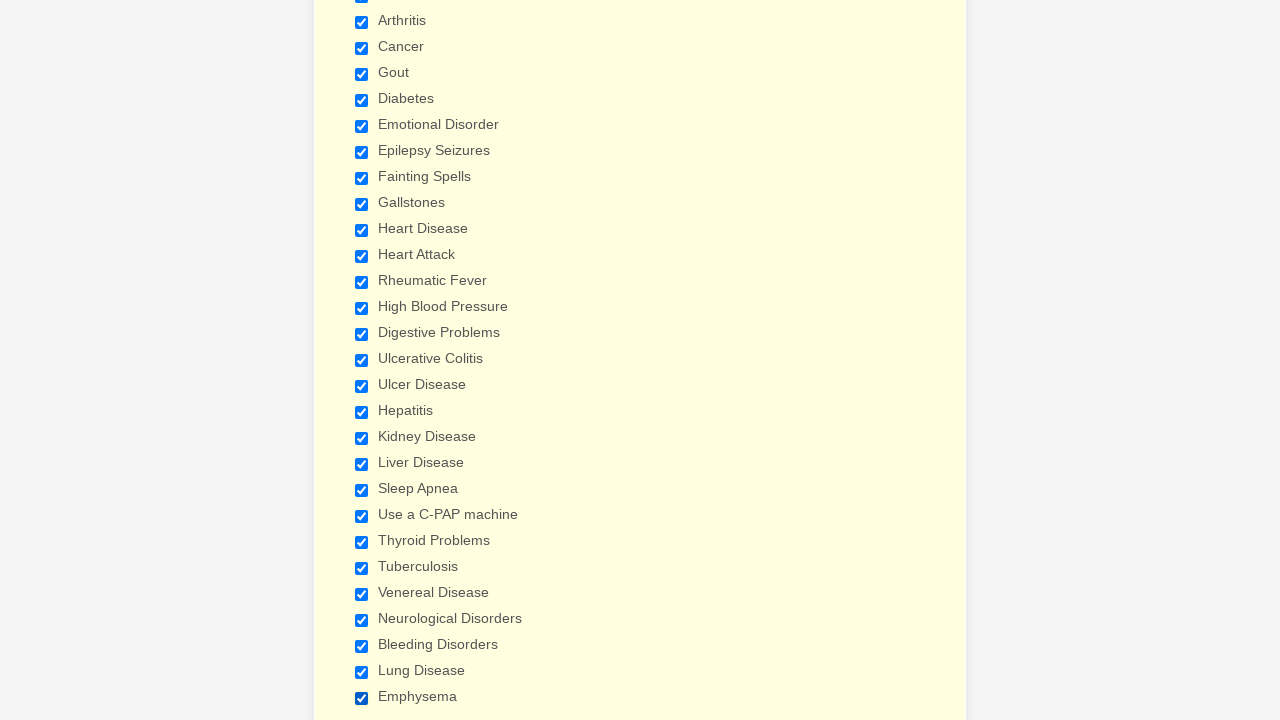

Verified checkbox is selected
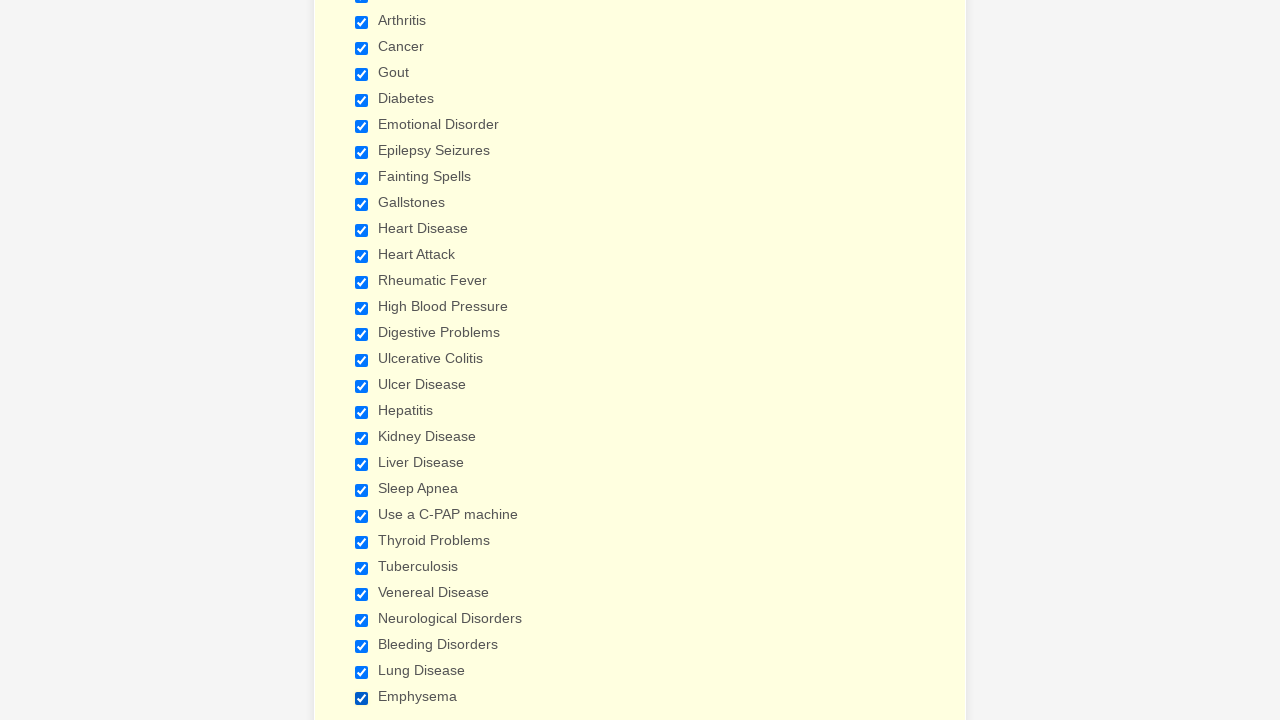

Verified checkbox is selected
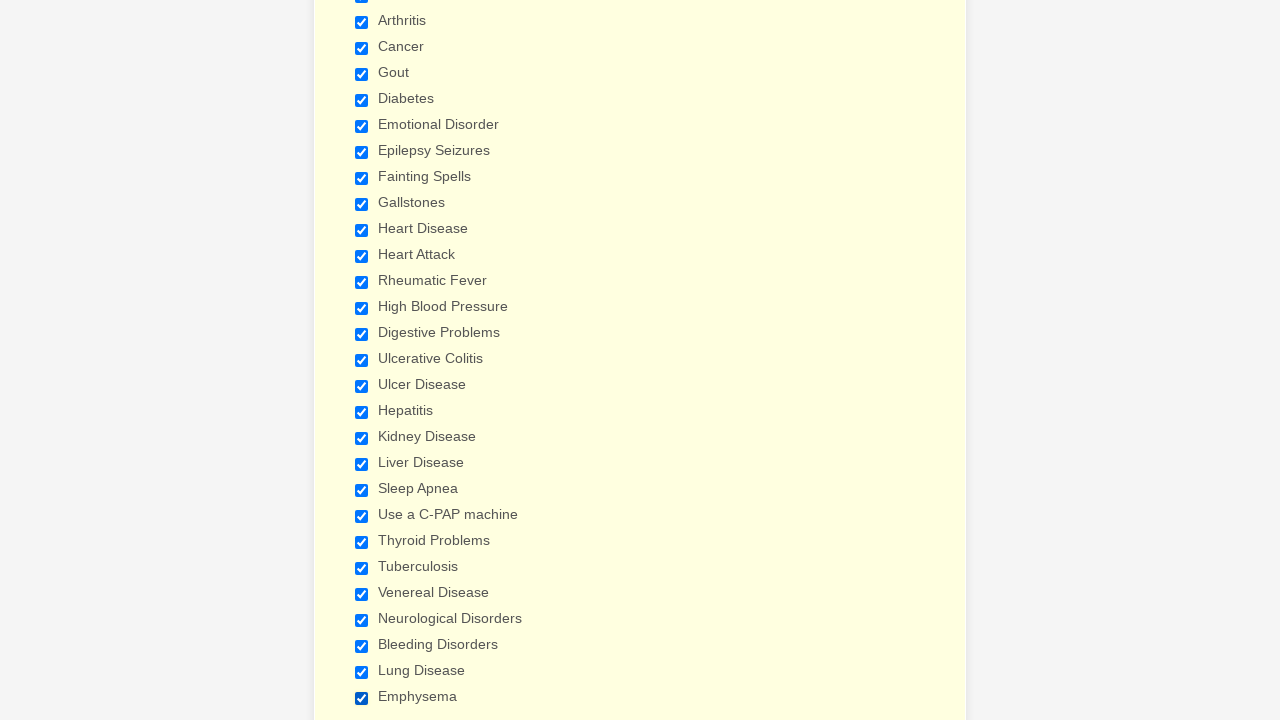

Verified checkbox is selected
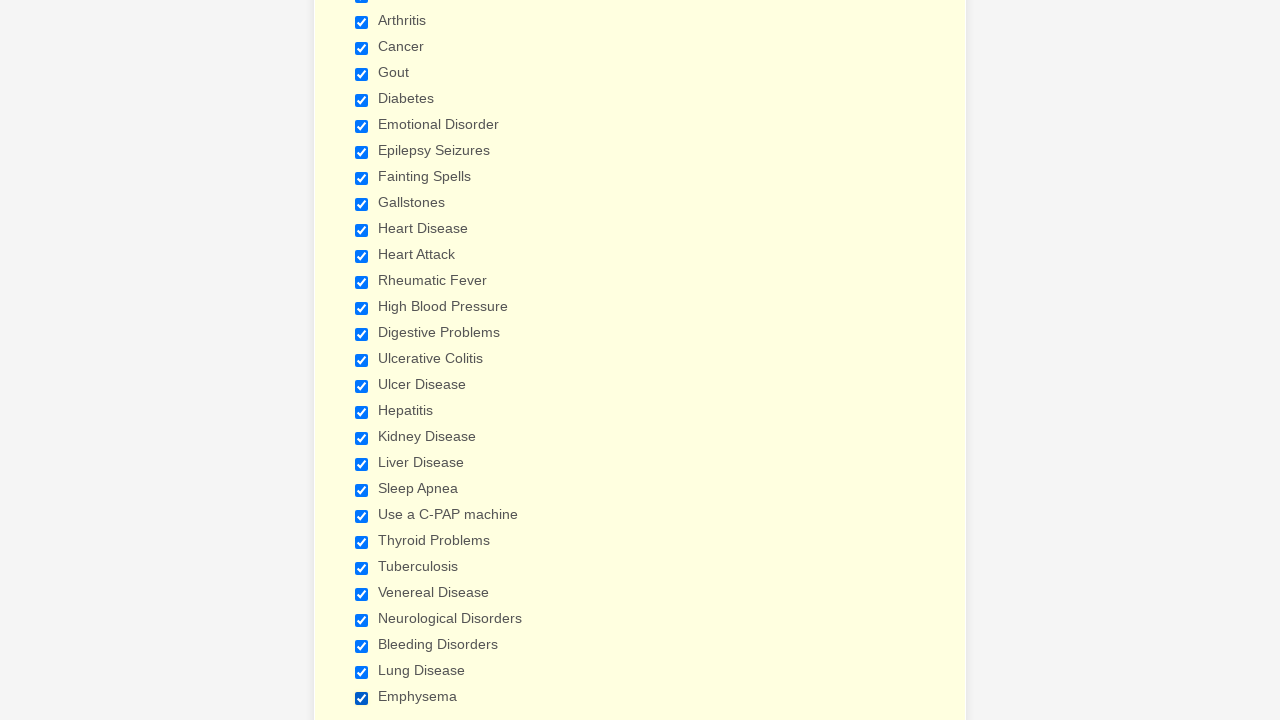

Verified checkbox is selected
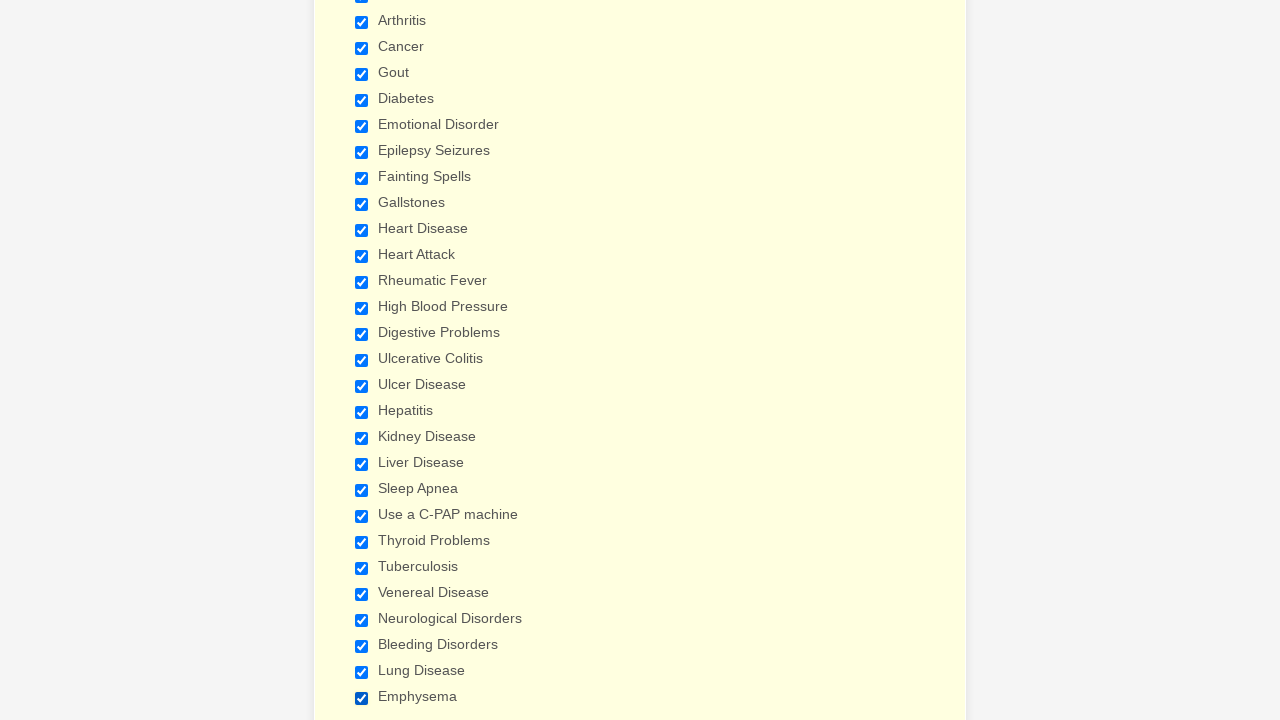

Verified checkbox is selected
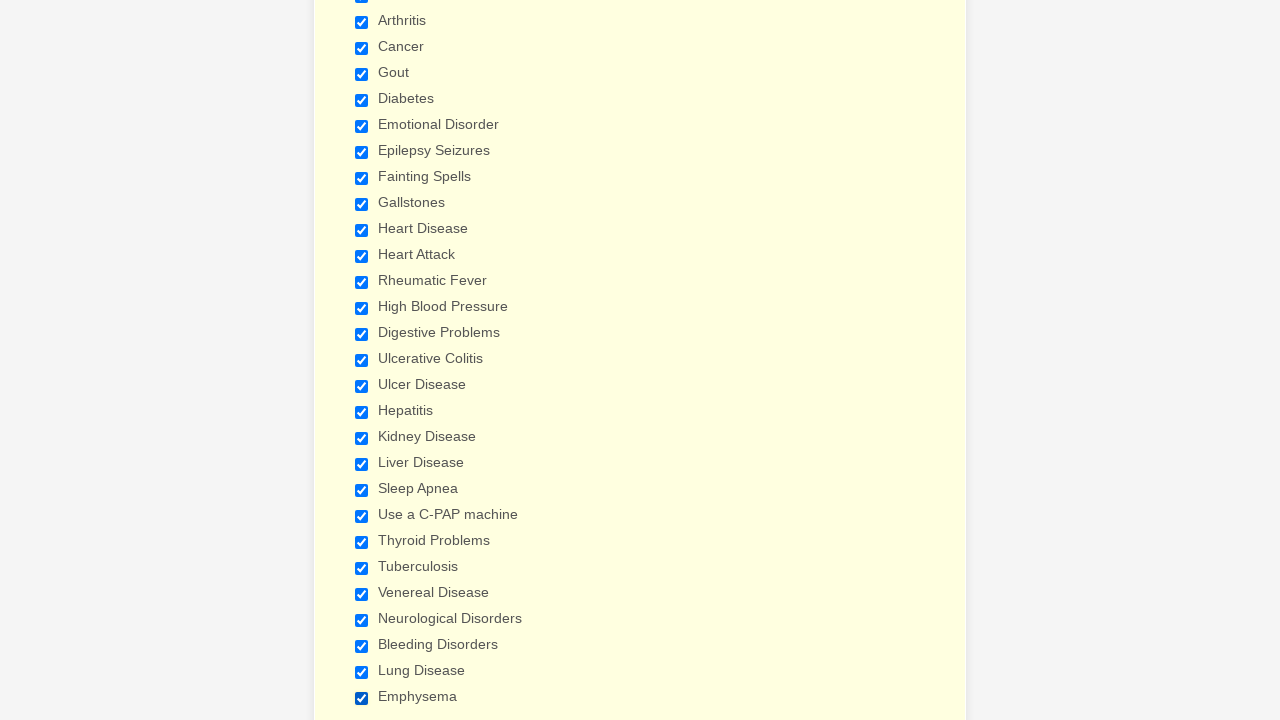

Cleared browser cookies
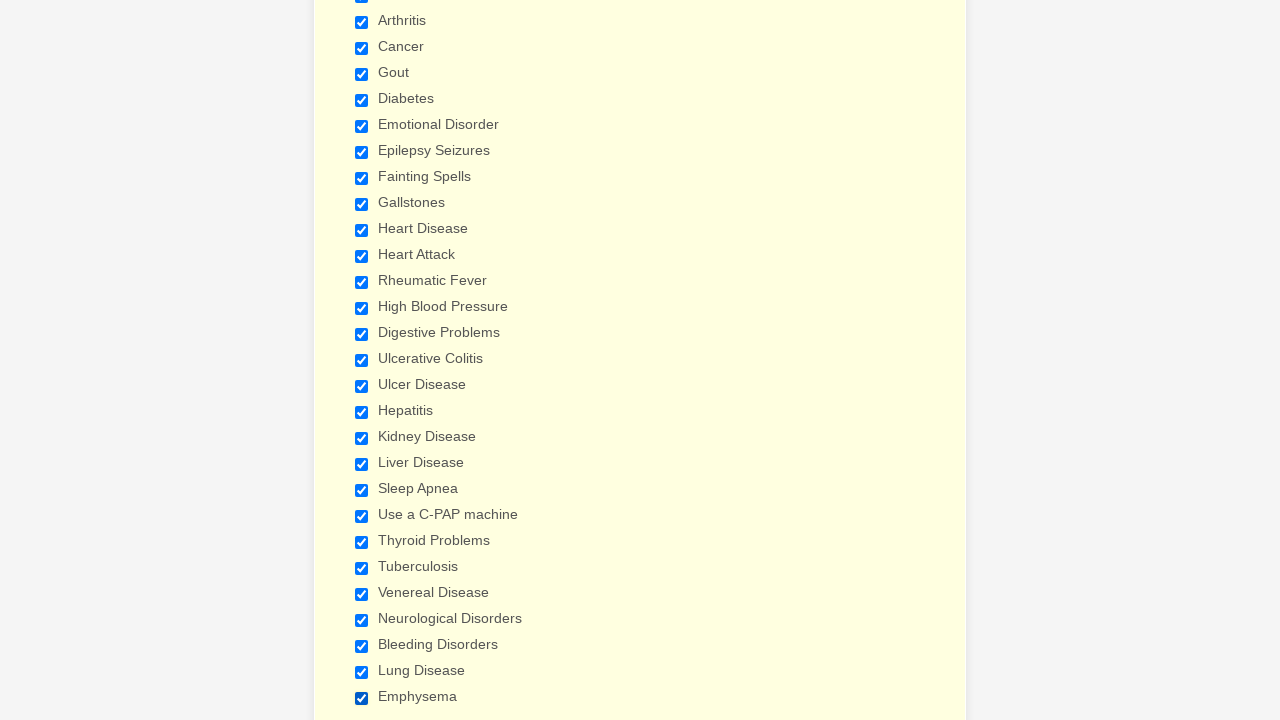

Reloaded page after clearing cookies
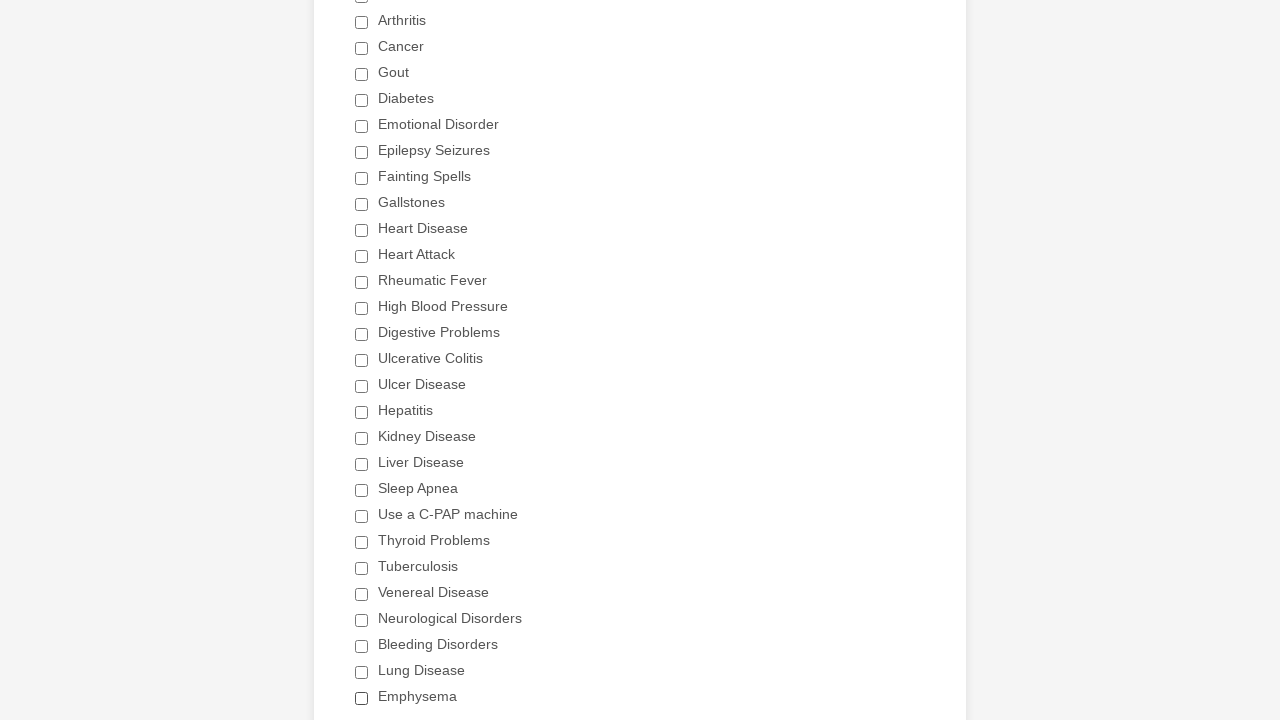

Retrieved all checkboxes again after page refresh
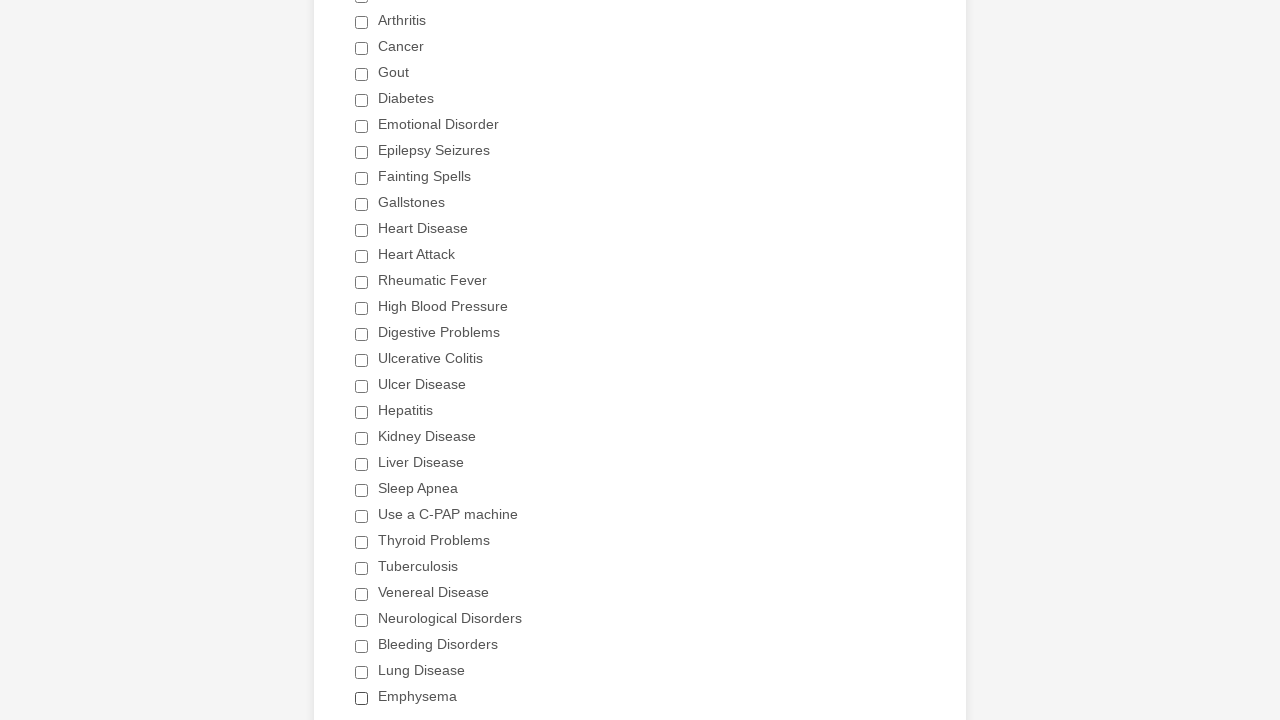

Clicked 'Gout' checkbox to select it at (362, 74) on div.form-single-column input[type='checkbox'] >> nth=4
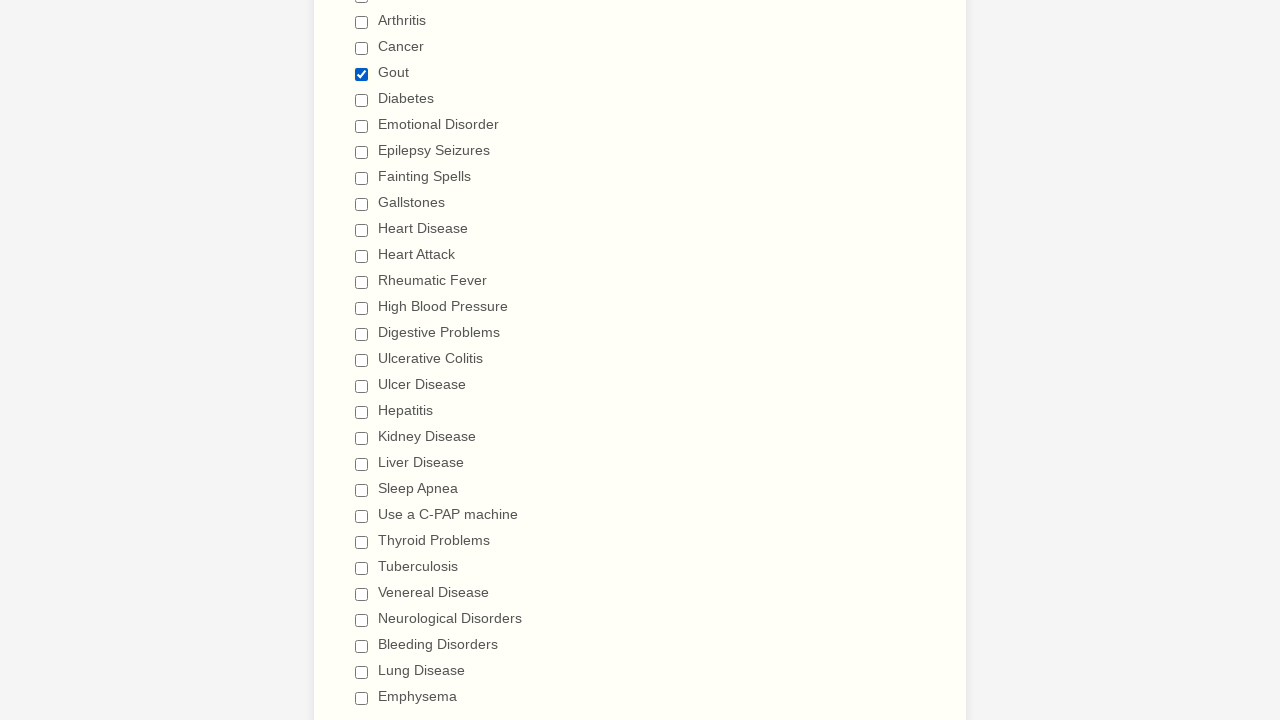

Waited 1000ms after selecting 'Gout' checkbox
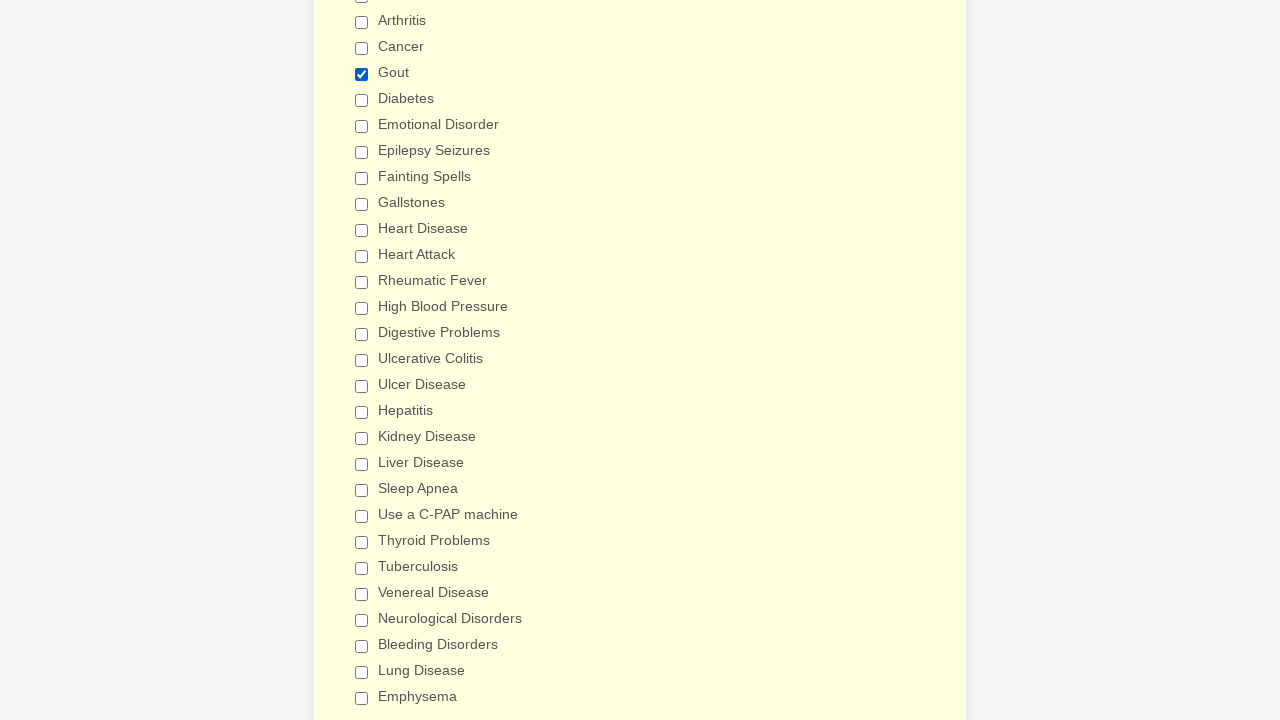

Verified non-'Gout' checkbox is deselected
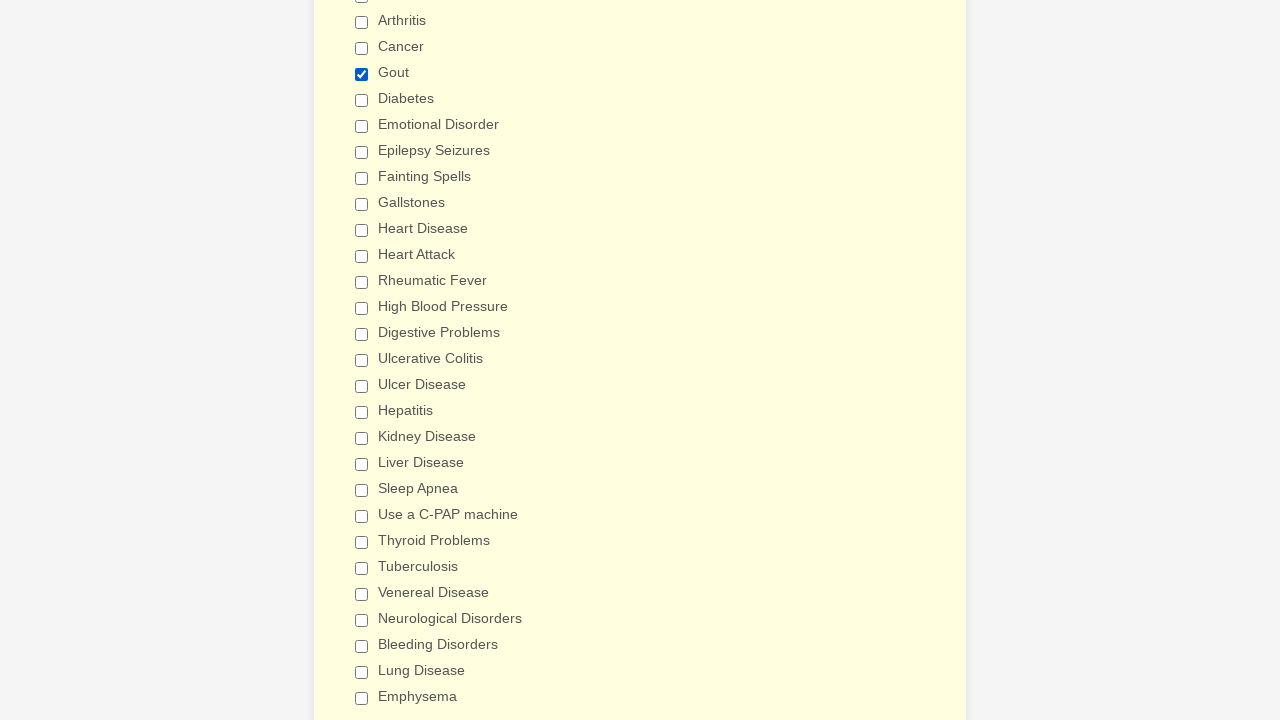

Verified non-'Gout' checkbox is deselected
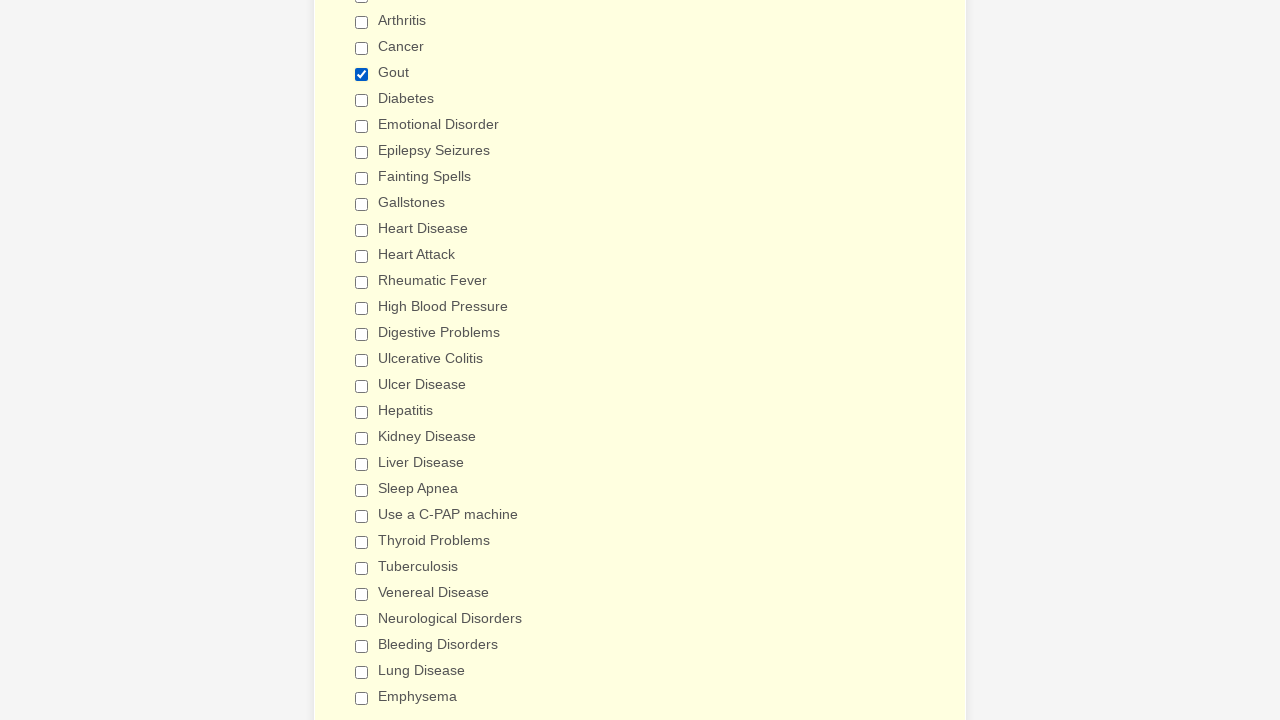

Verified non-'Gout' checkbox is deselected
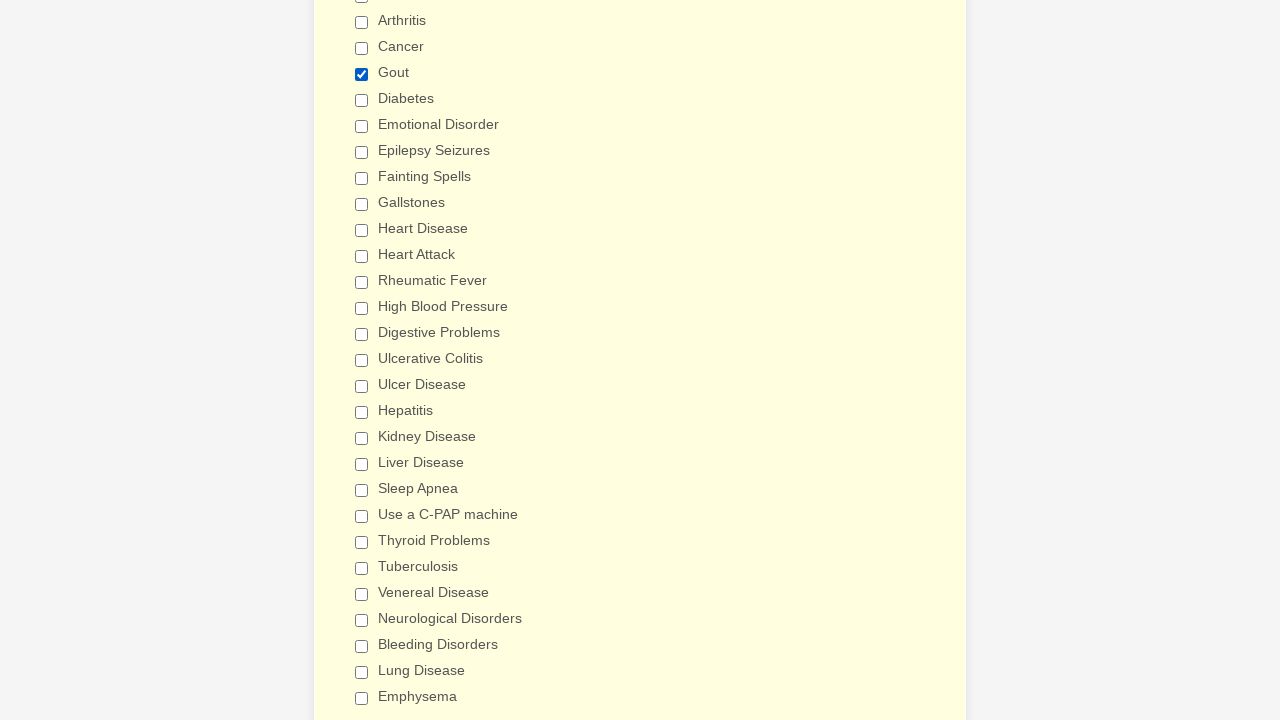

Verified non-'Gout' checkbox is deselected
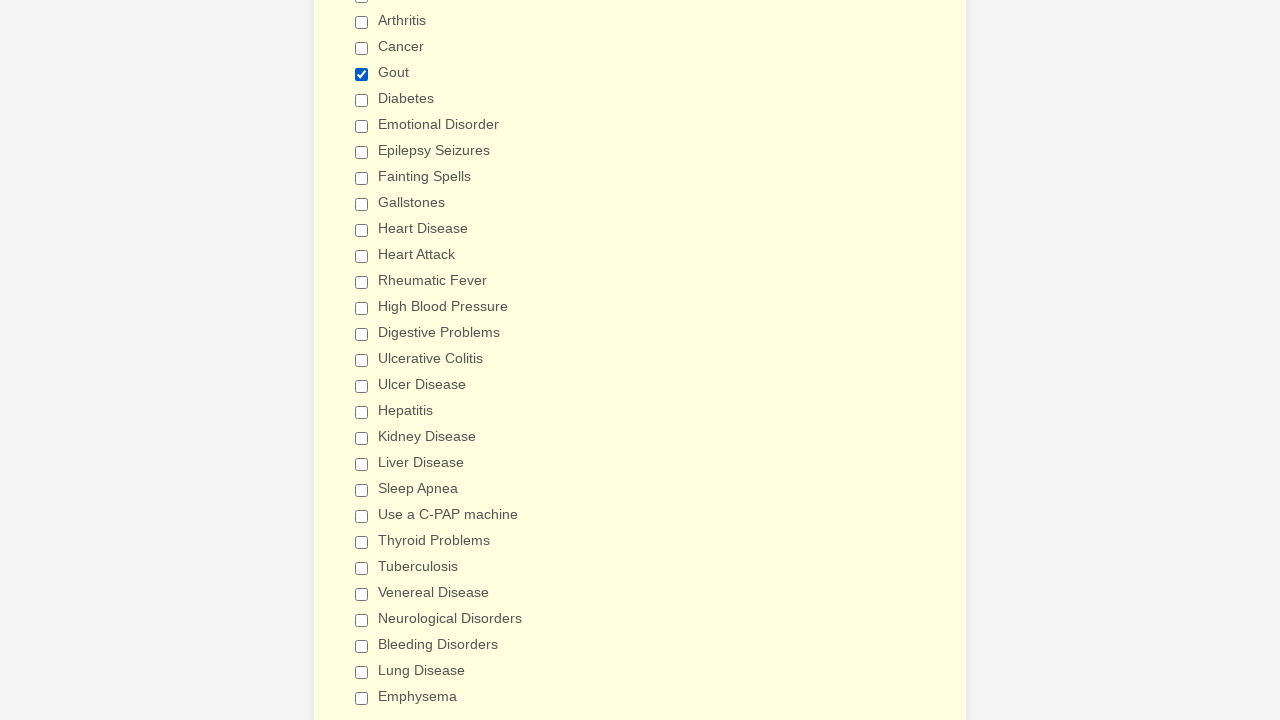

Verified 'Gout' checkbox is selected
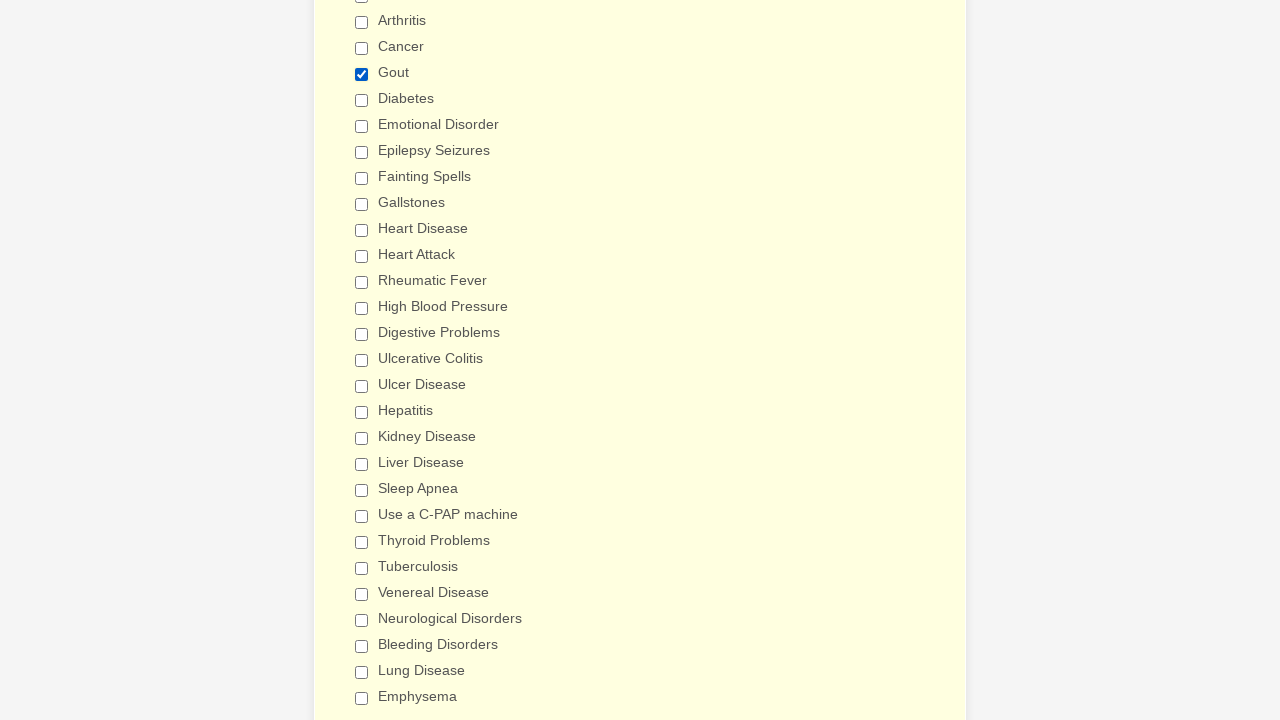

Verified non-'Gout' checkbox is deselected
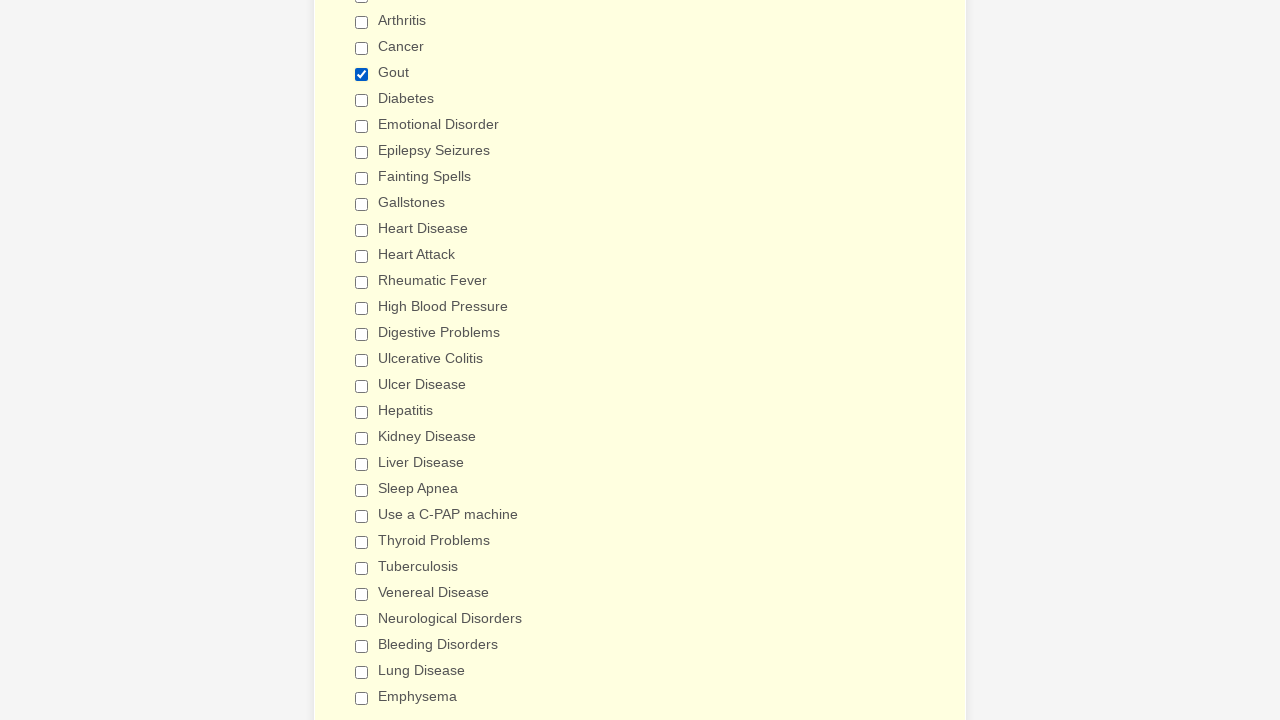

Verified non-'Gout' checkbox is deselected
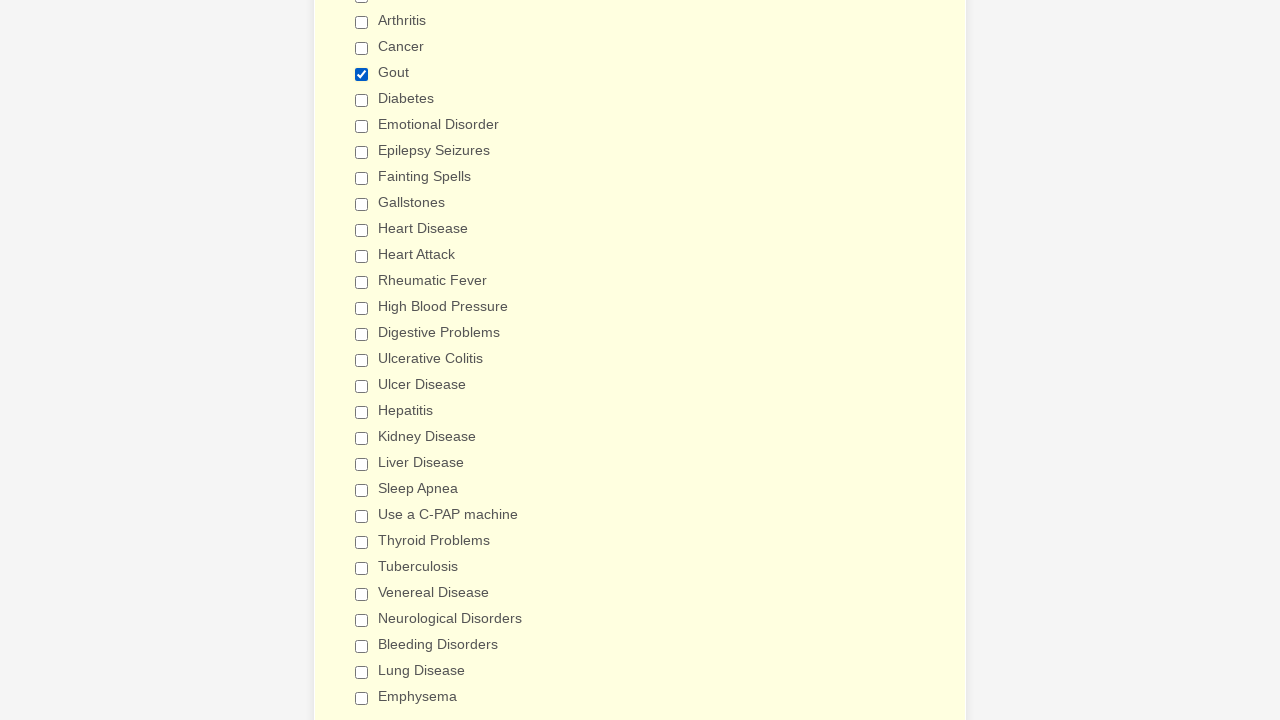

Verified non-'Gout' checkbox is deselected
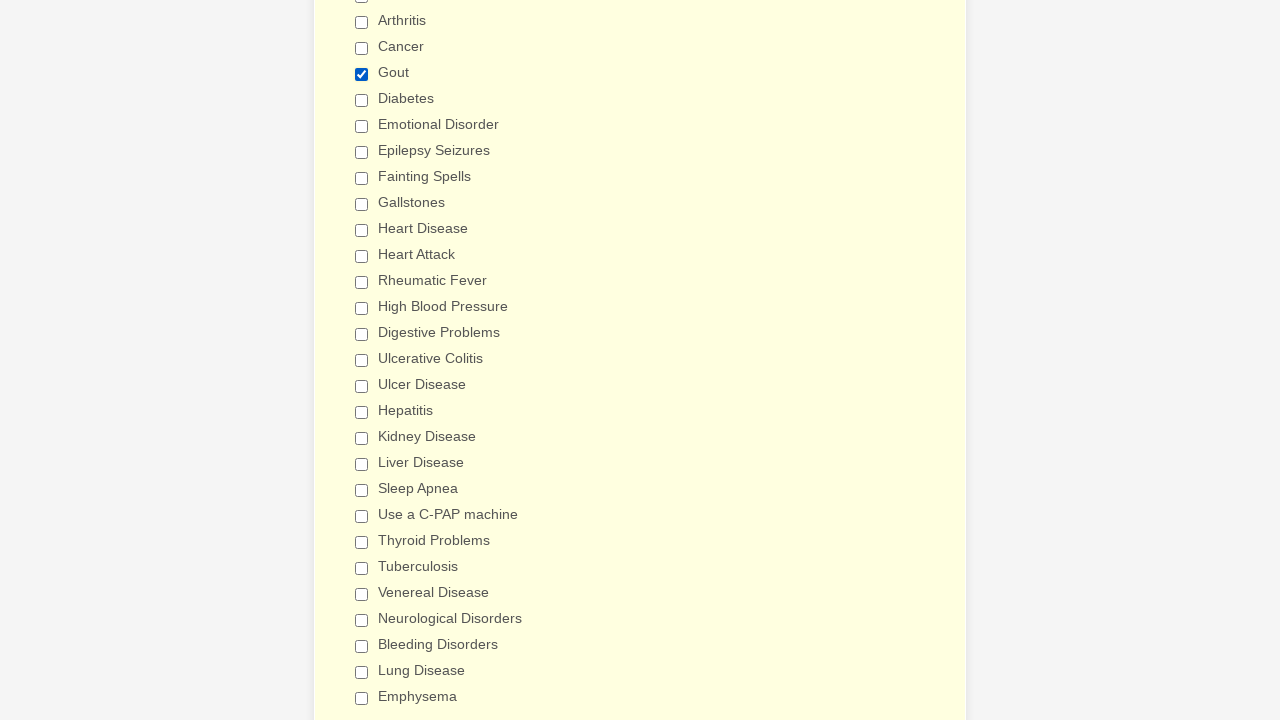

Verified non-'Gout' checkbox is deselected
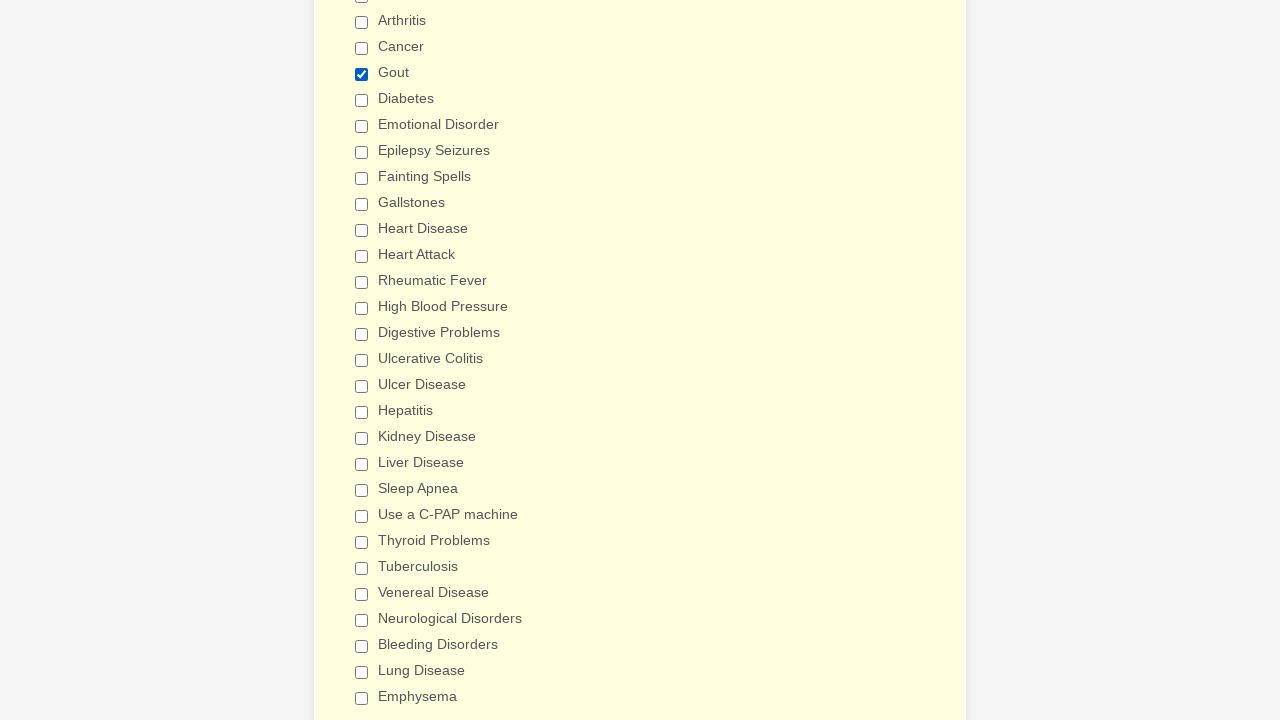

Verified non-'Gout' checkbox is deselected
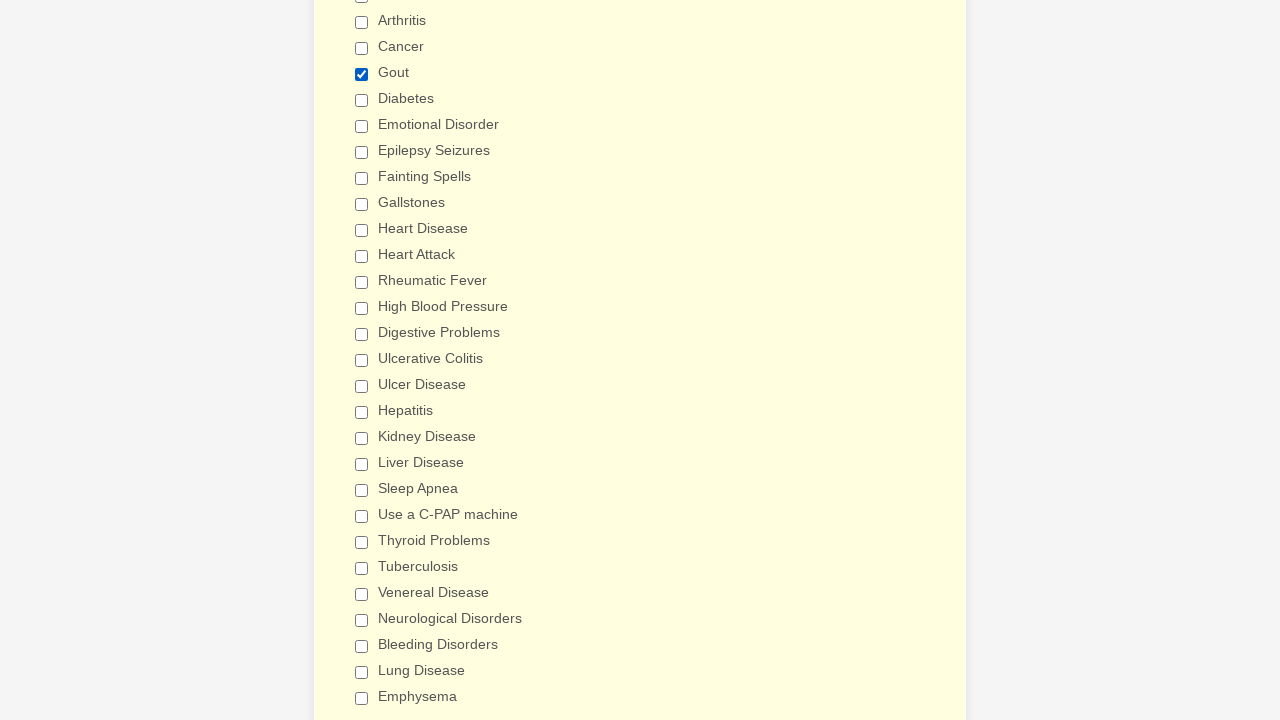

Verified non-'Gout' checkbox is deselected
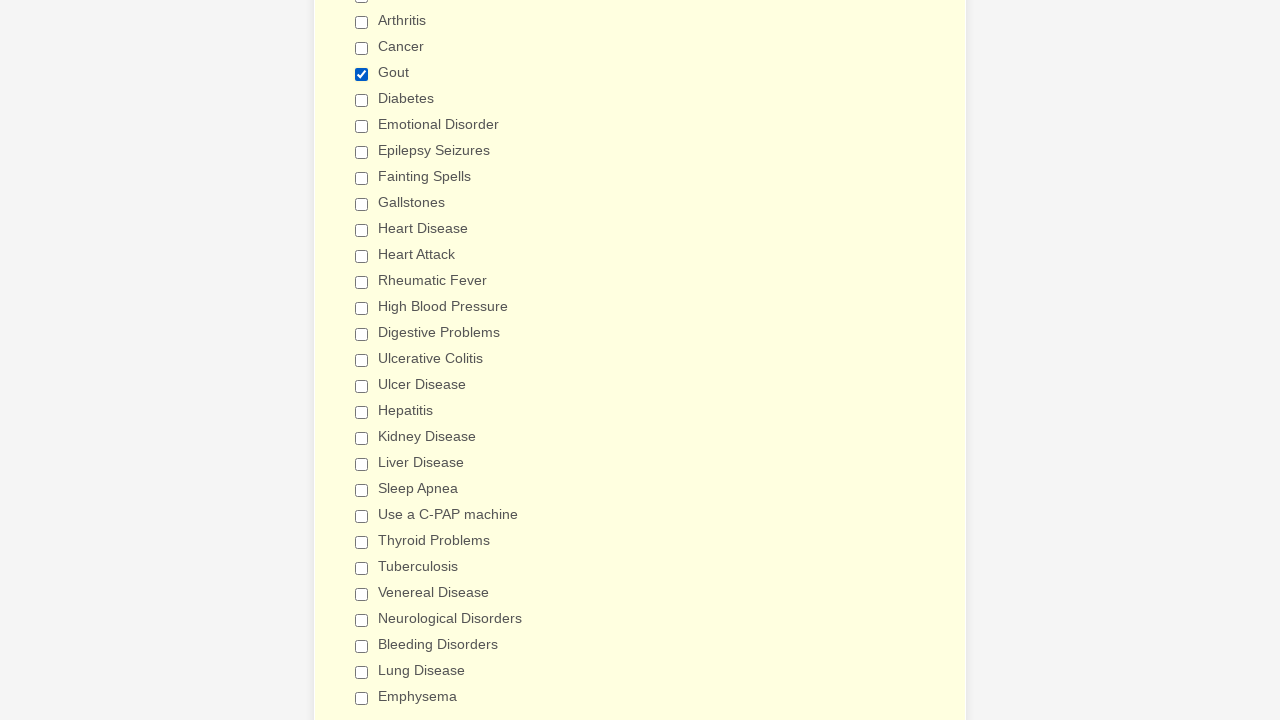

Verified non-'Gout' checkbox is deselected
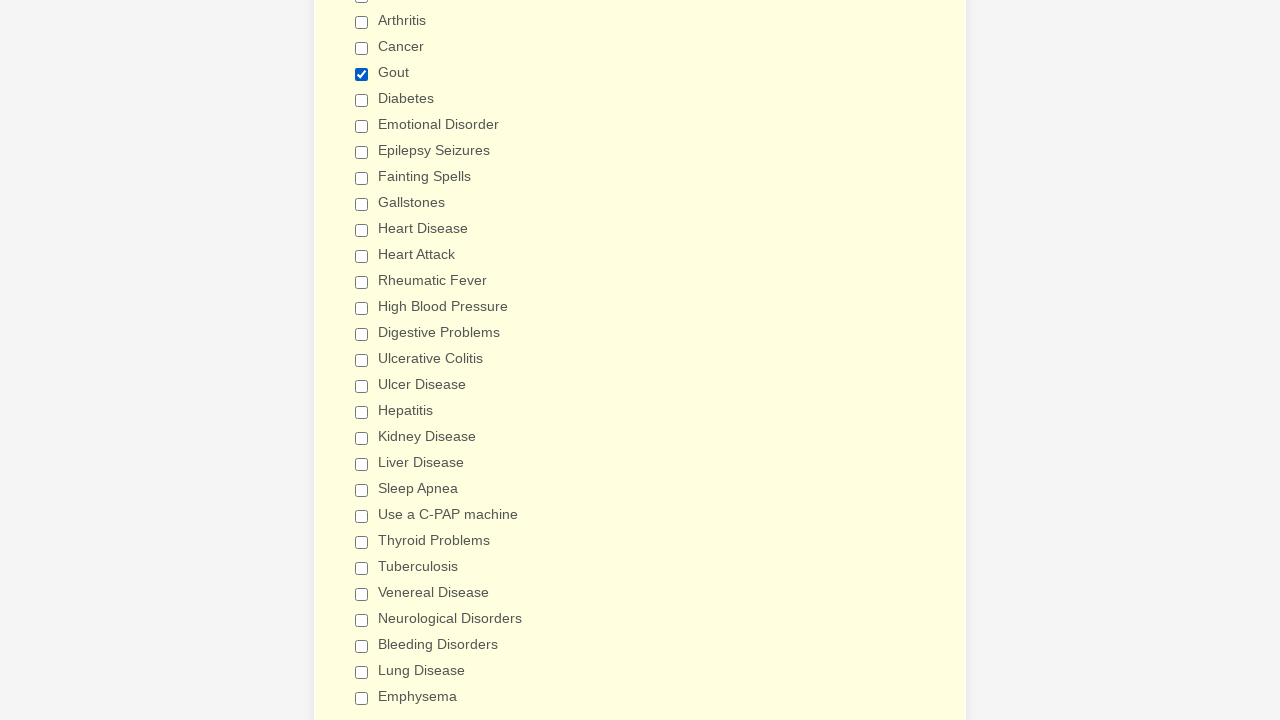

Verified non-'Gout' checkbox is deselected
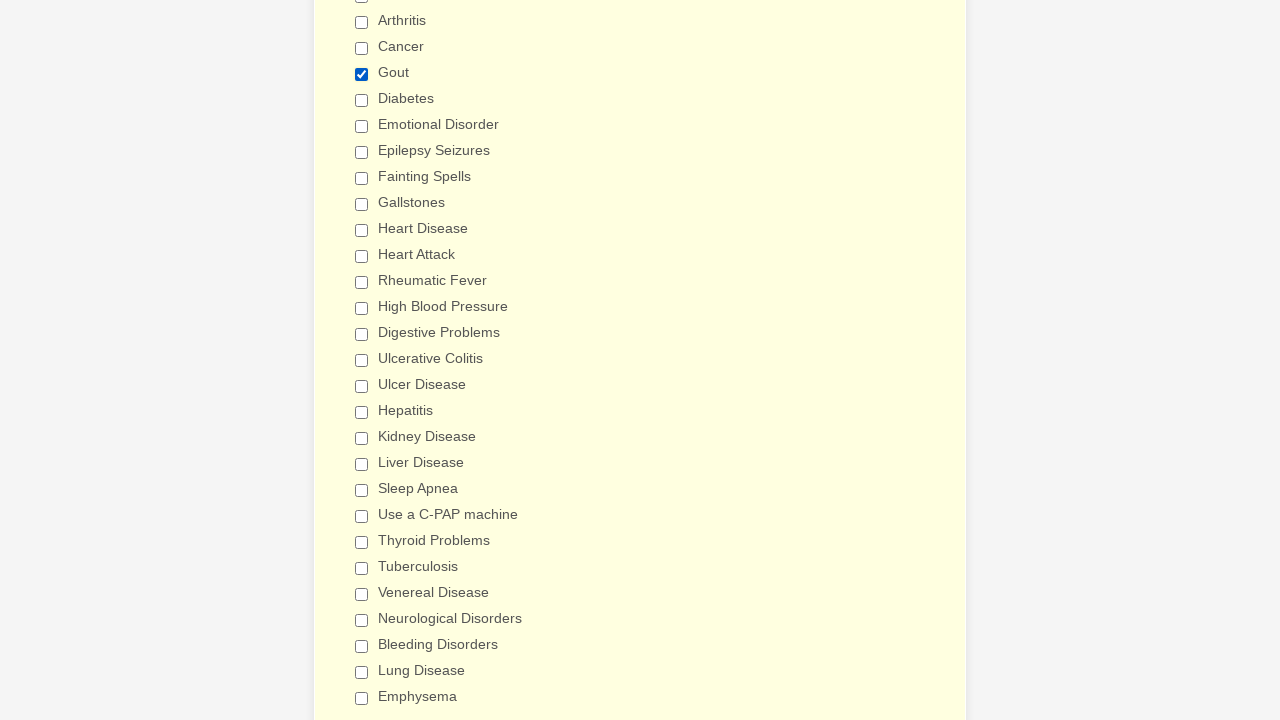

Verified non-'Gout' checkbox is deselected
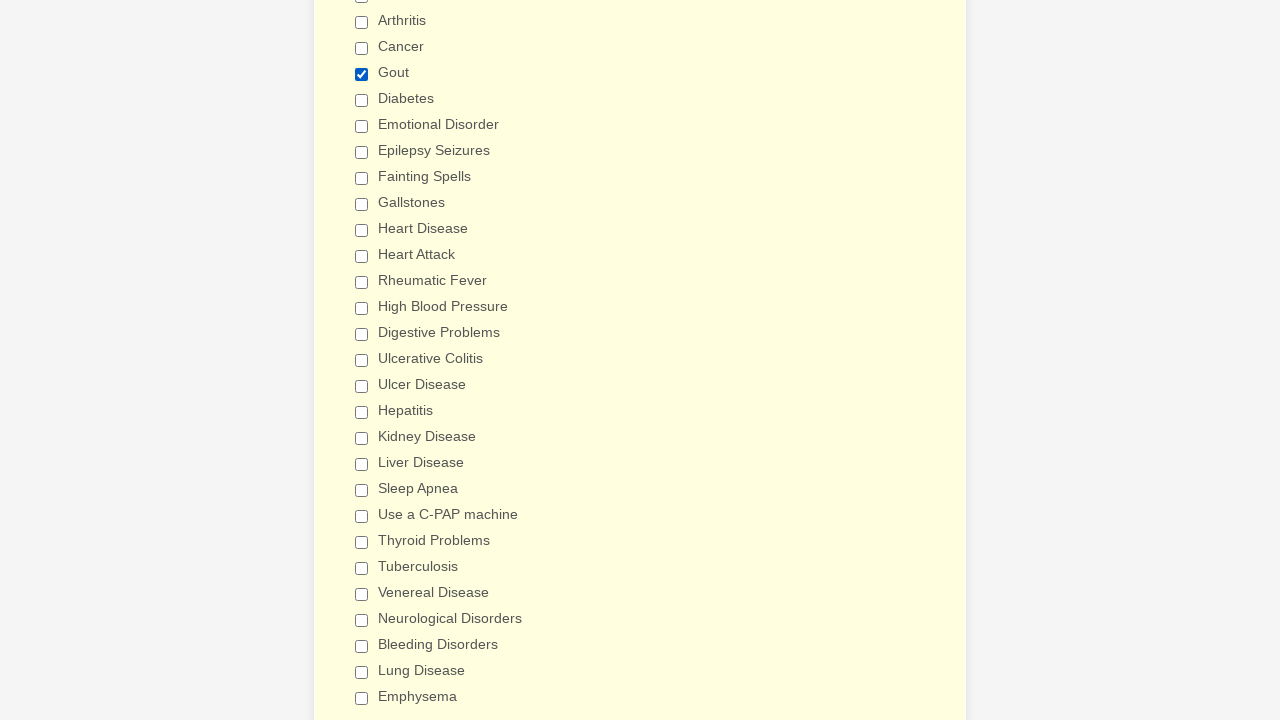

Verified non-'Gout' checkbox is deselected
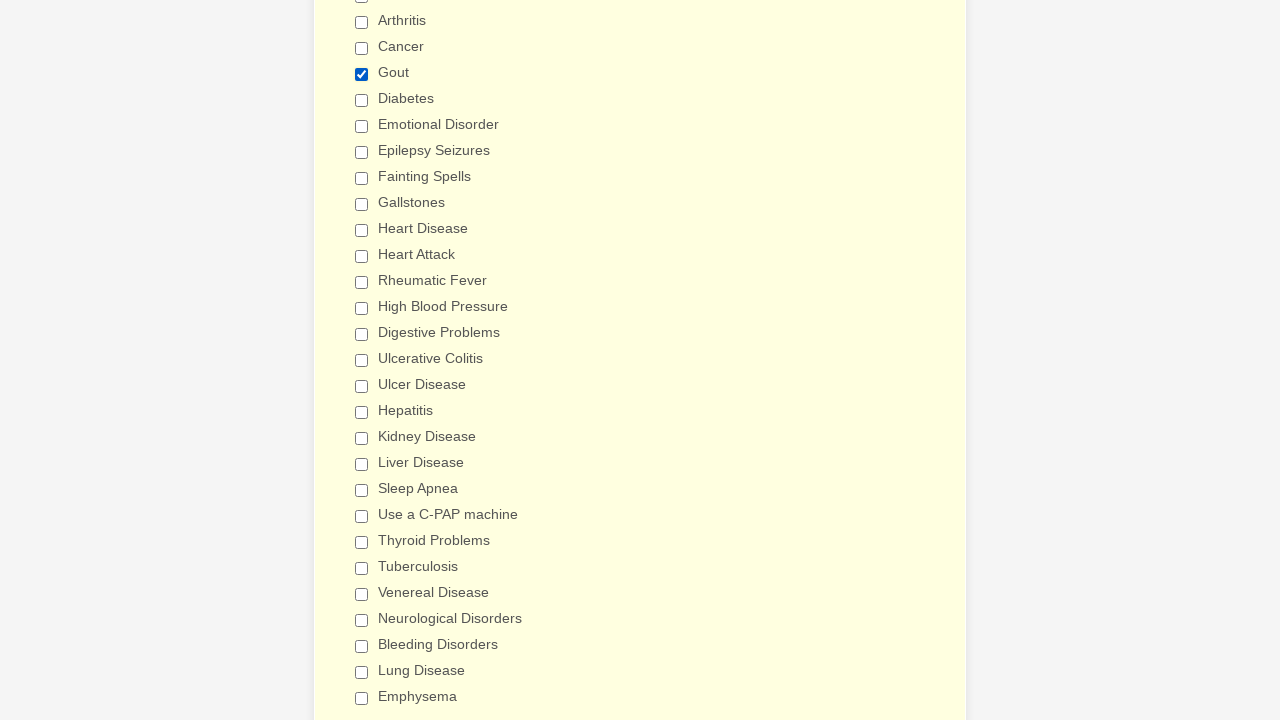

Verified non-'Gout' checkbox is deselected
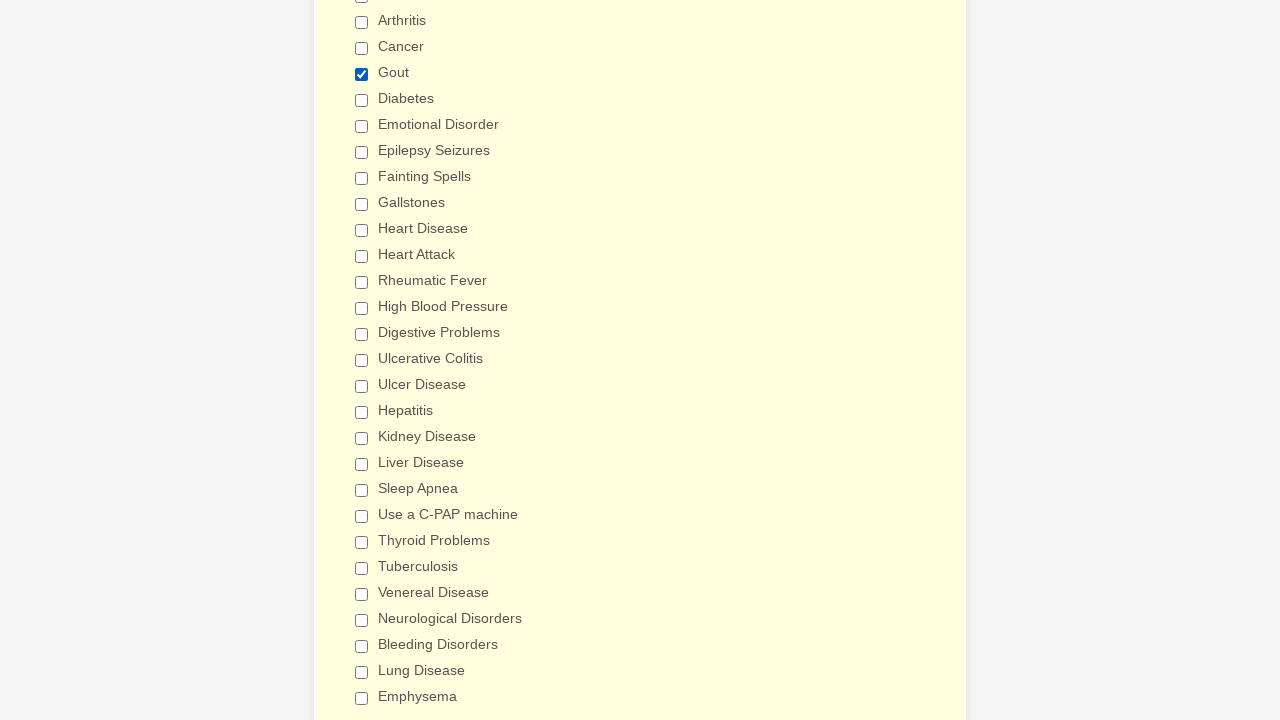

Verified non-'Gout' checkbox is deselected
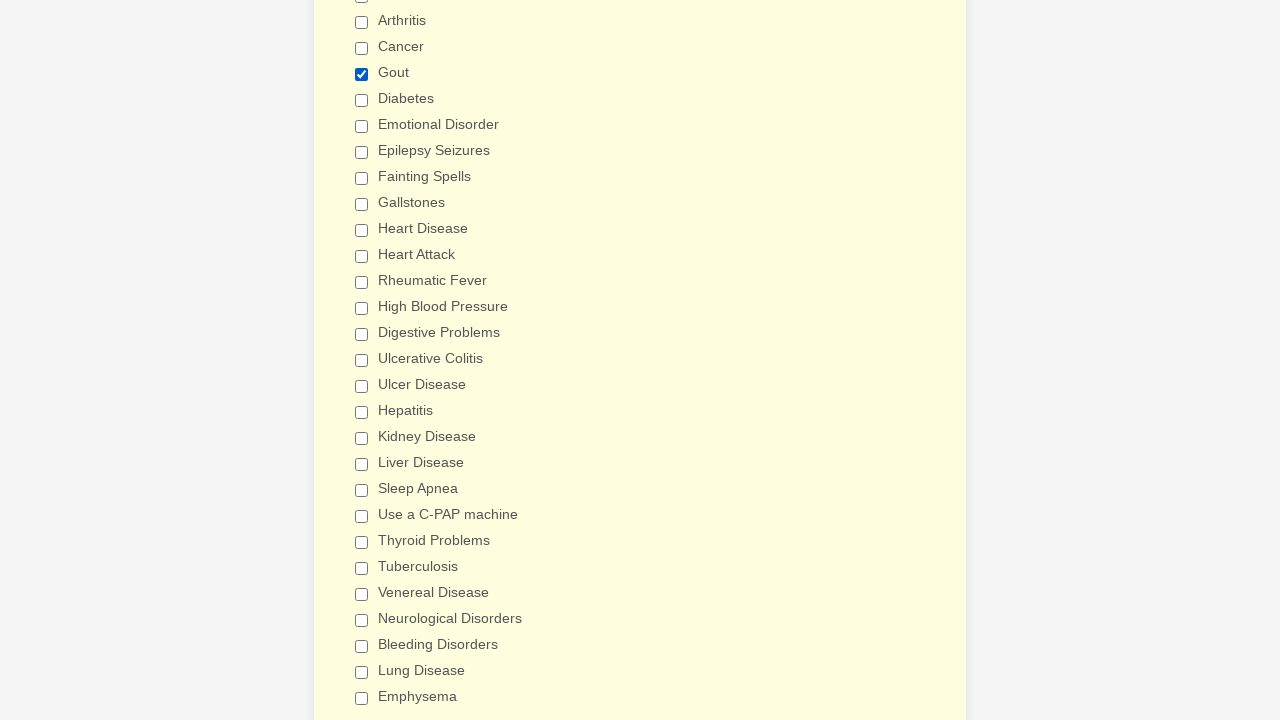

Verified non-'Gout' checkbox is deselected
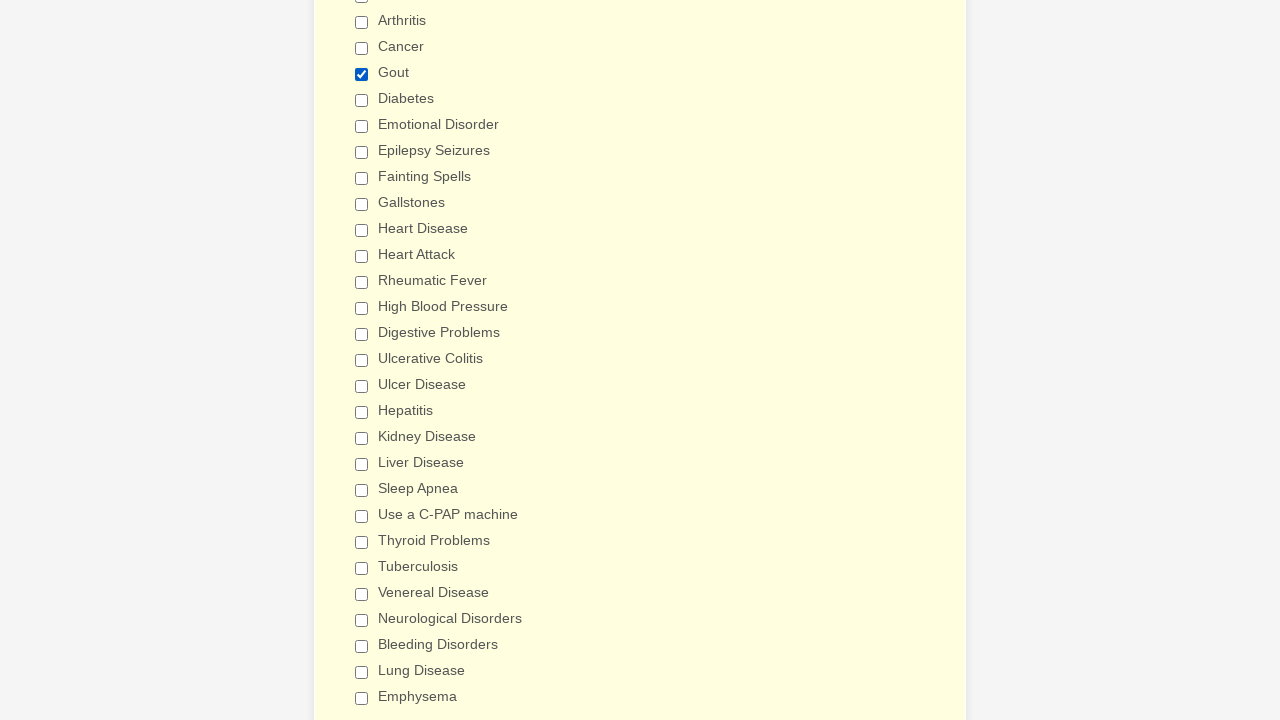

Verified non-'Gout' checkbox is deselected
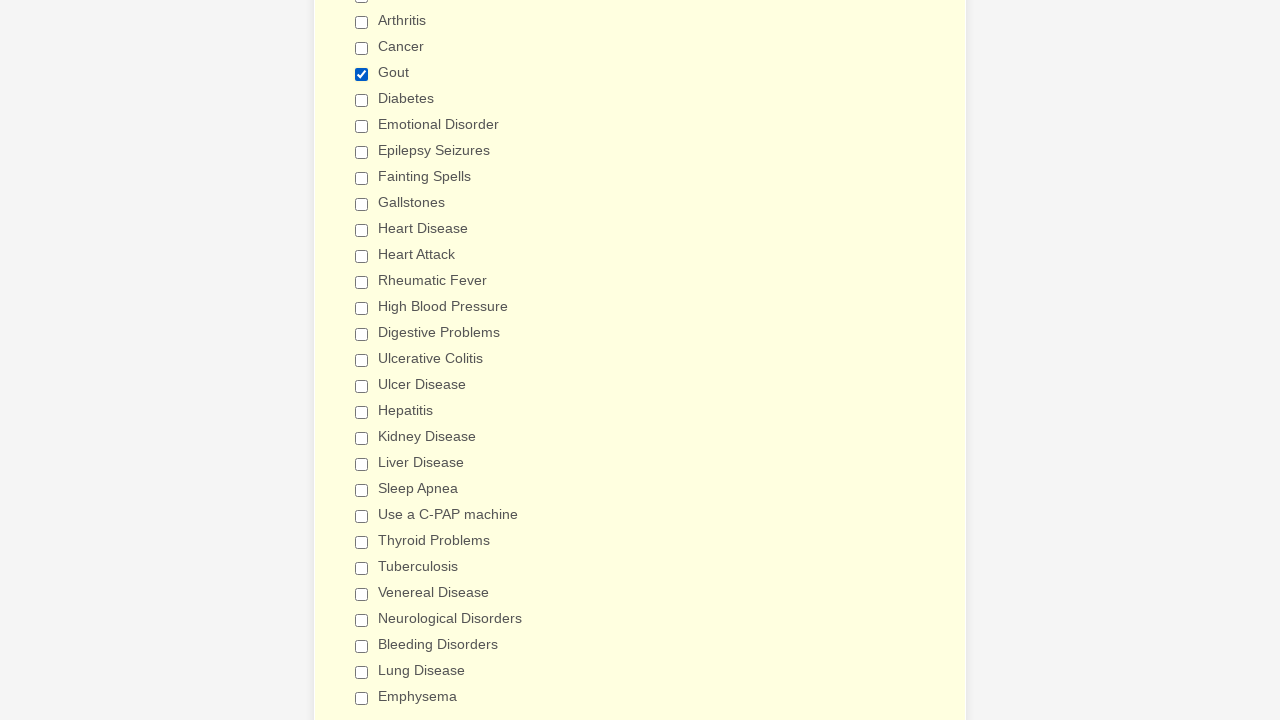

Verified non-'Gout' checkbox is deselected
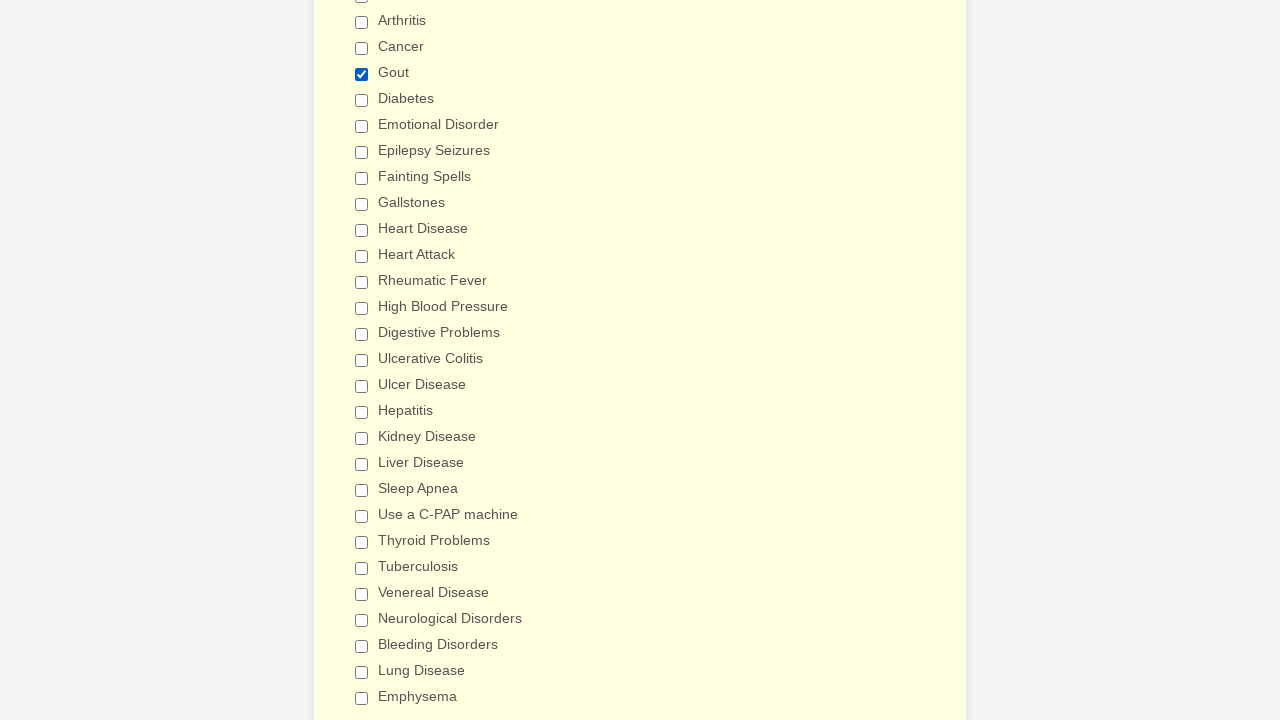

Verified non-'Gout' checkbox is deselected
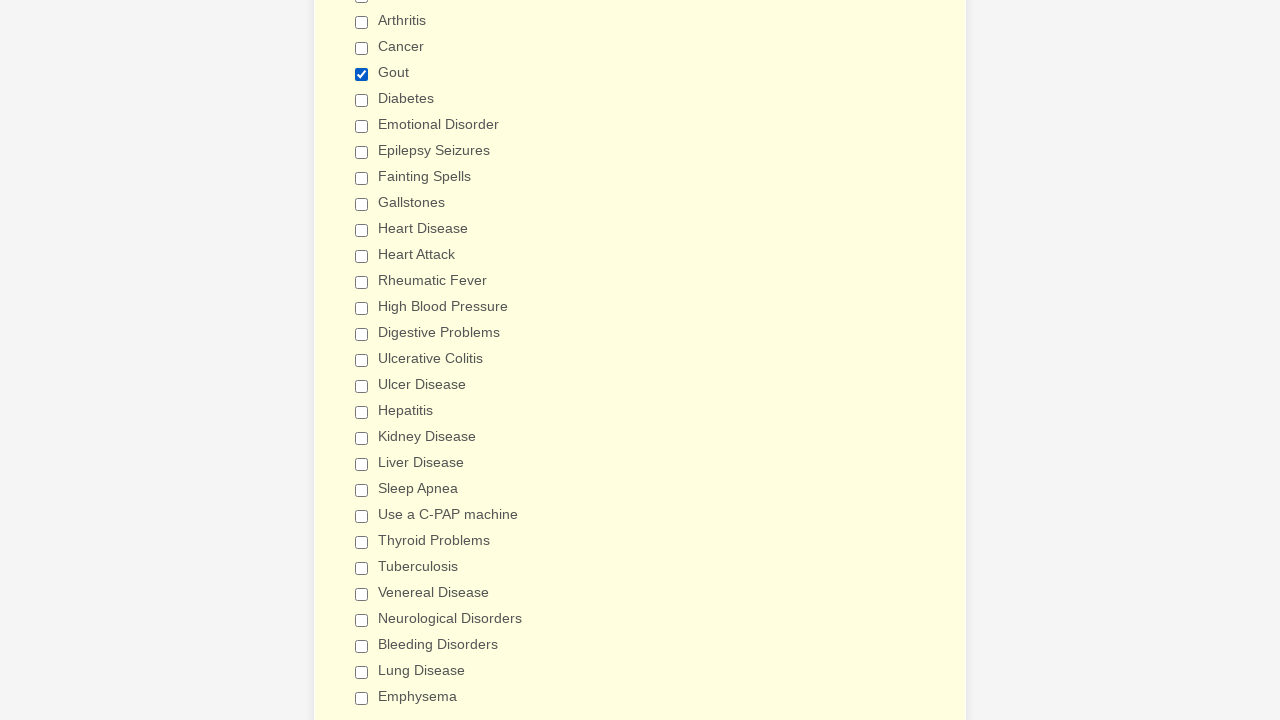

Verified non-'Gout' checkbox is deselected
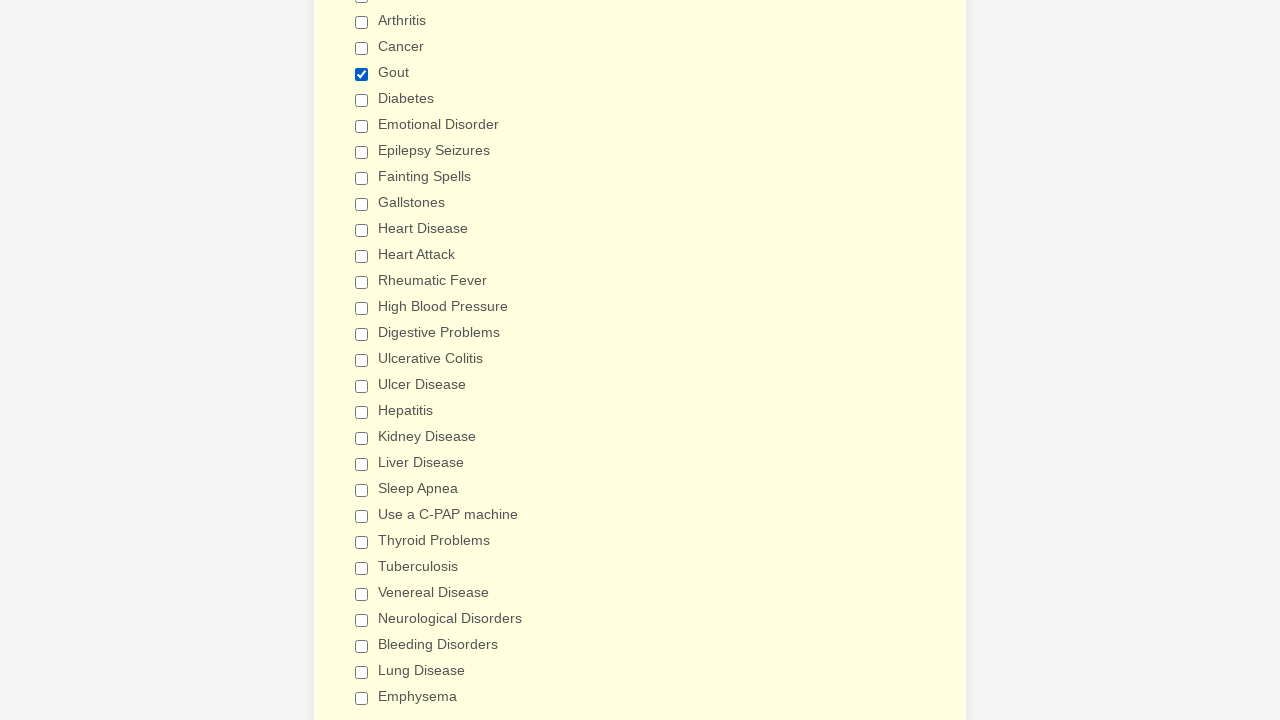

Verified non-'Gout' checkbox is deselected
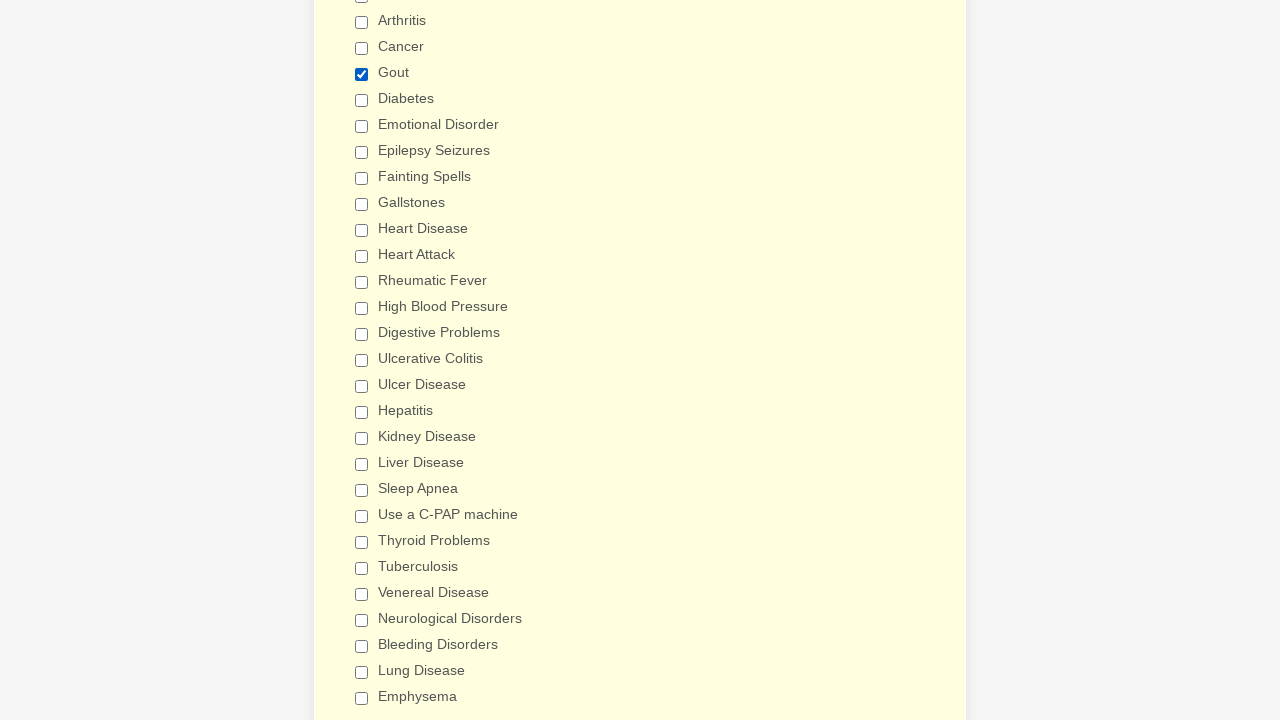

Verified non-'Gout' checkbox is deselected
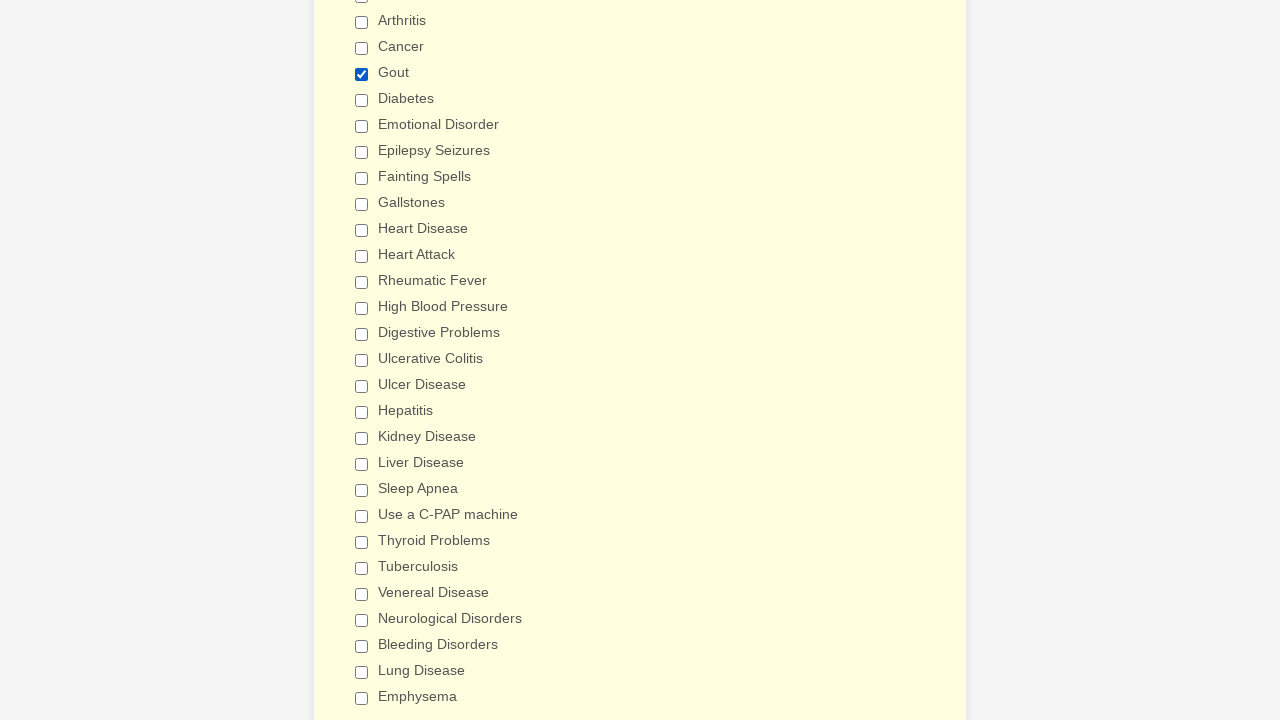

Verified non-'Gout' checkbox is deselected
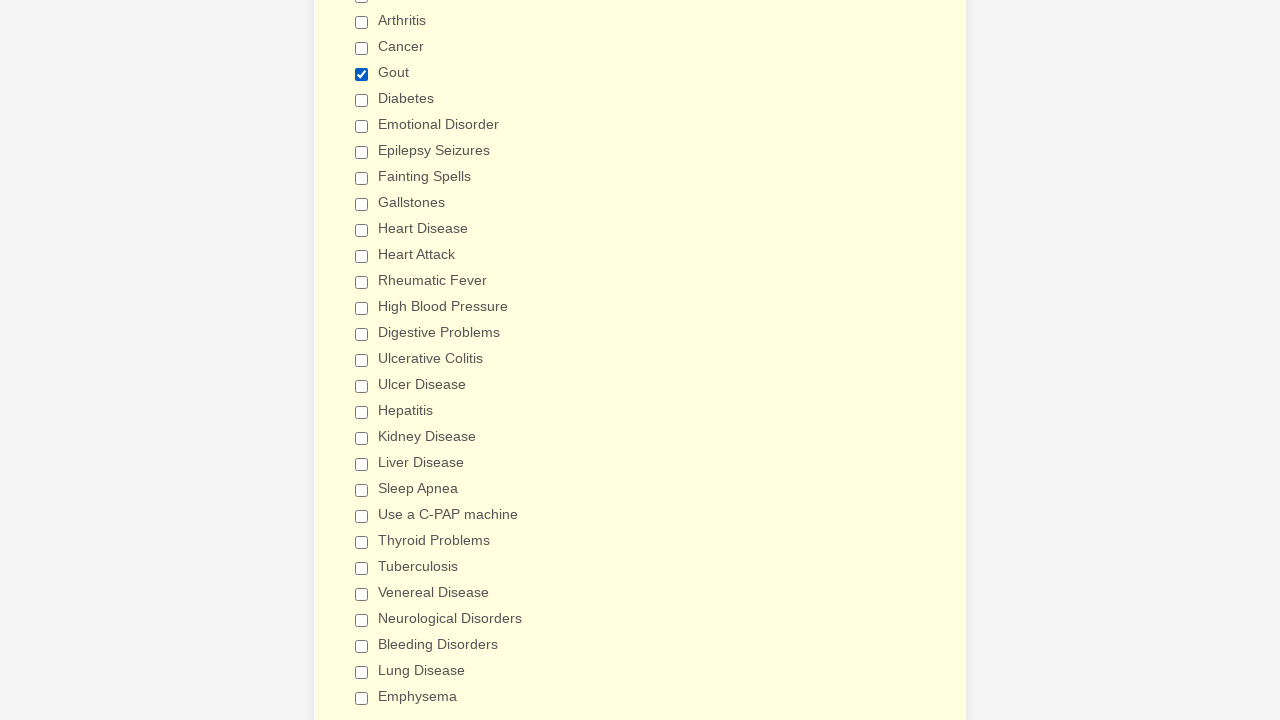

Verified non-'Gout' checkbox is deselected
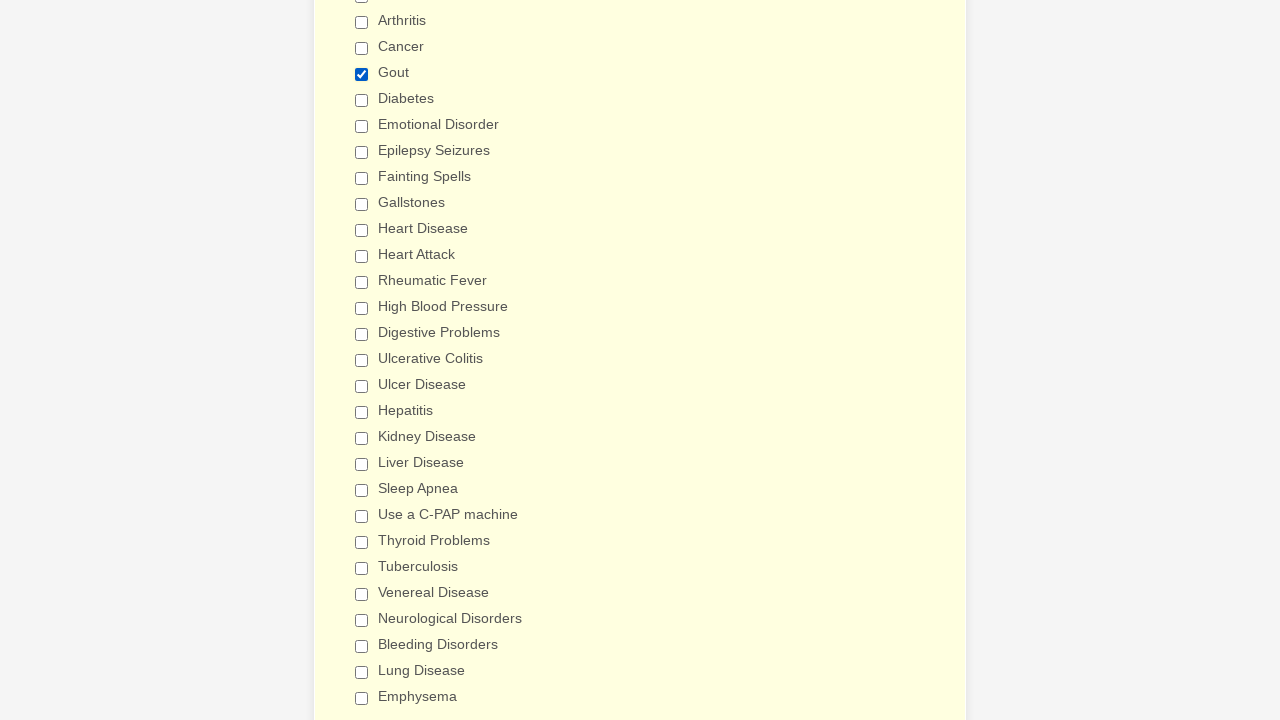

Verified non-'Gout' checkbox is deselected
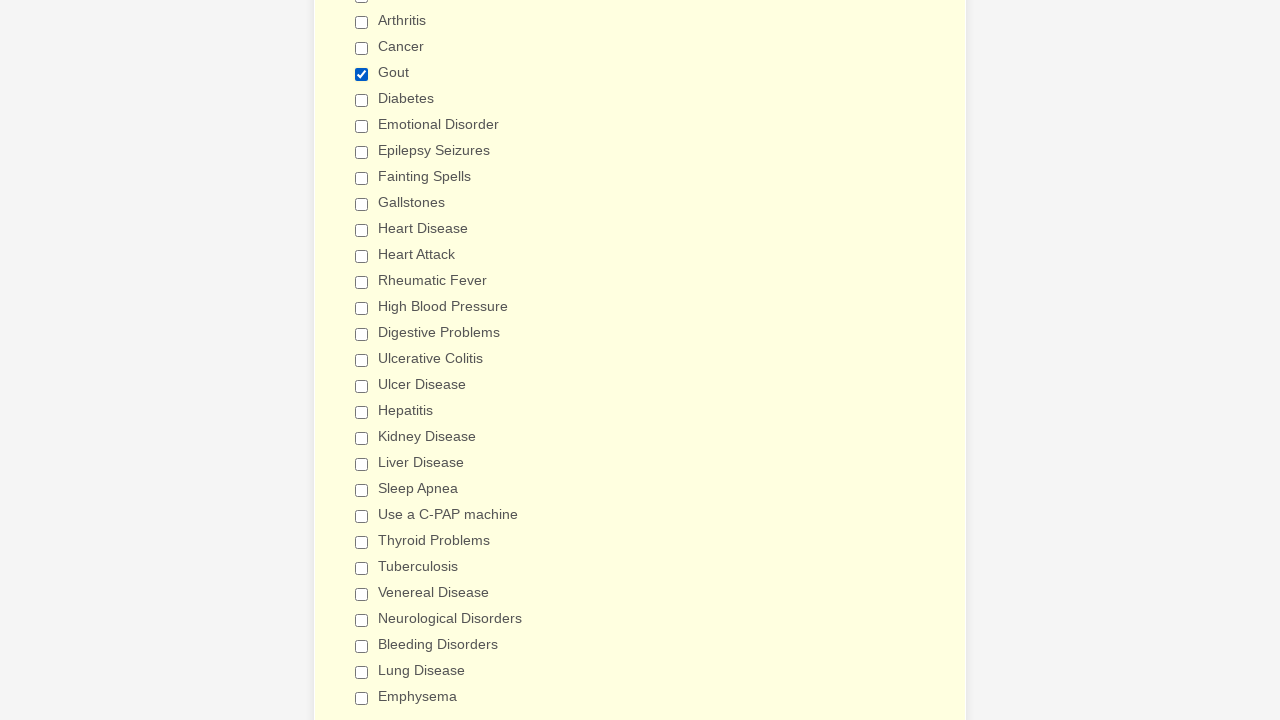

Verified non-'Gout' checkbox is deselected
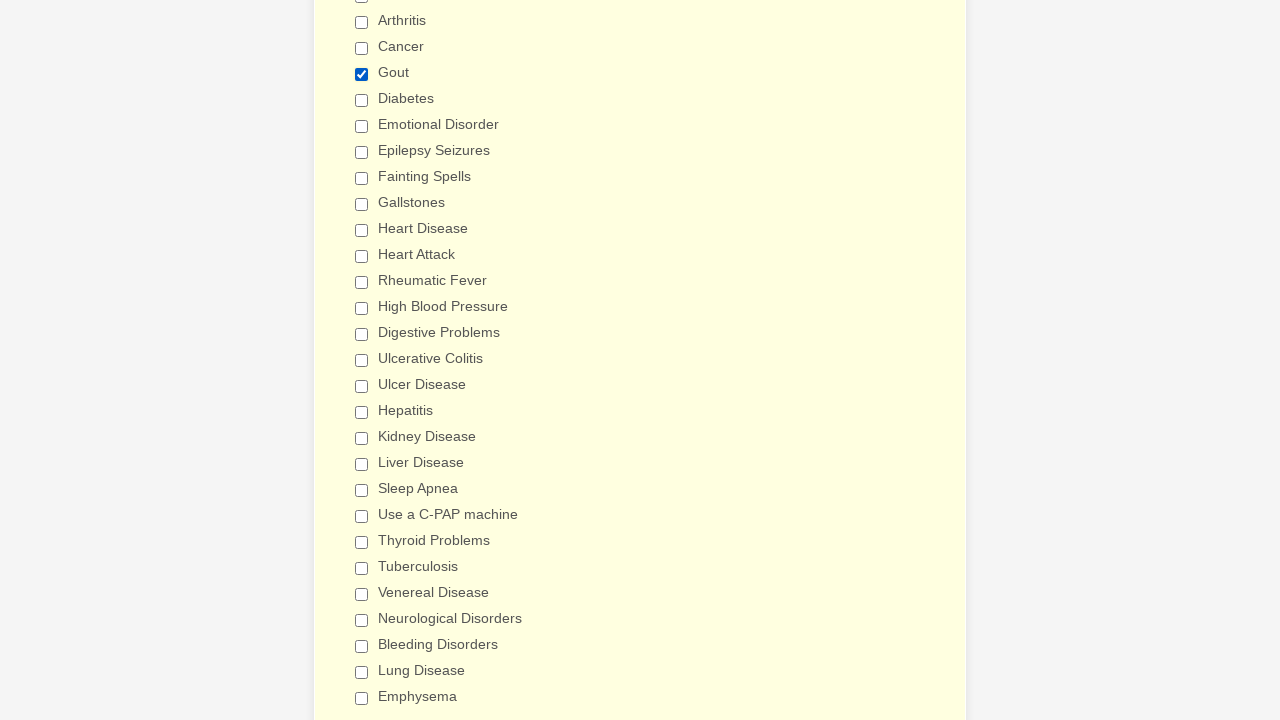

Verified non-'Gout' checkbox is deselected
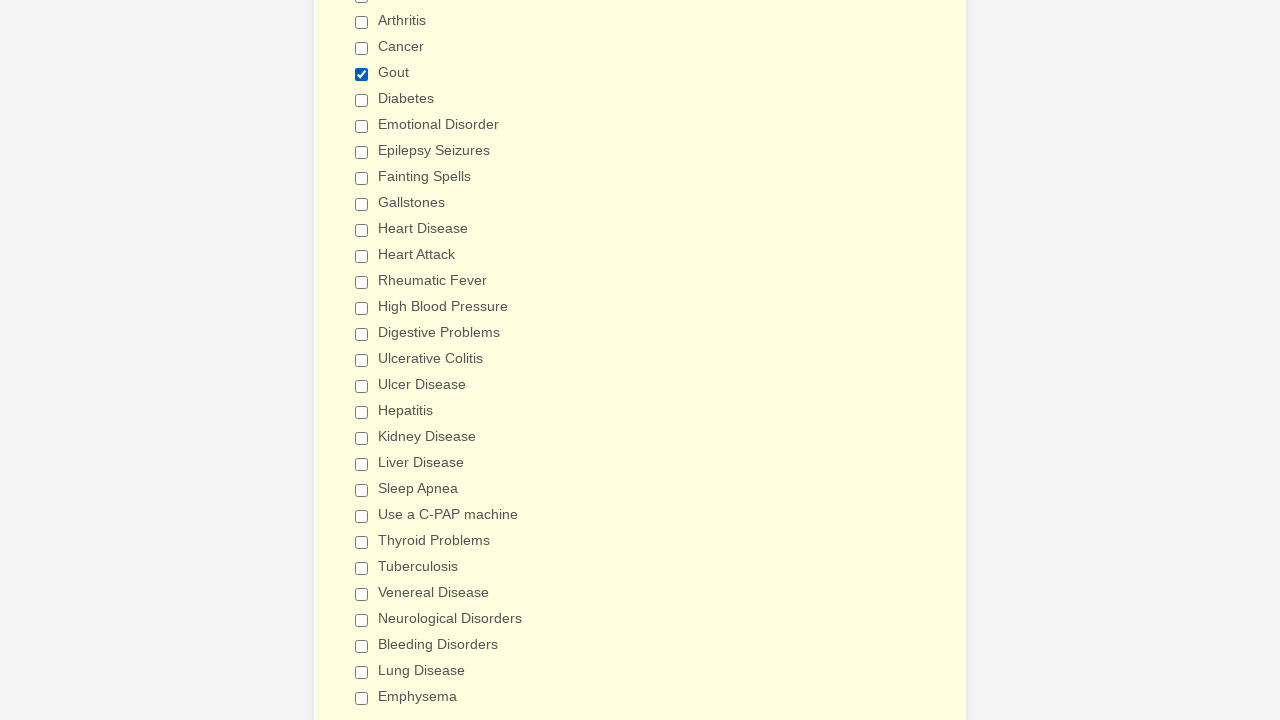

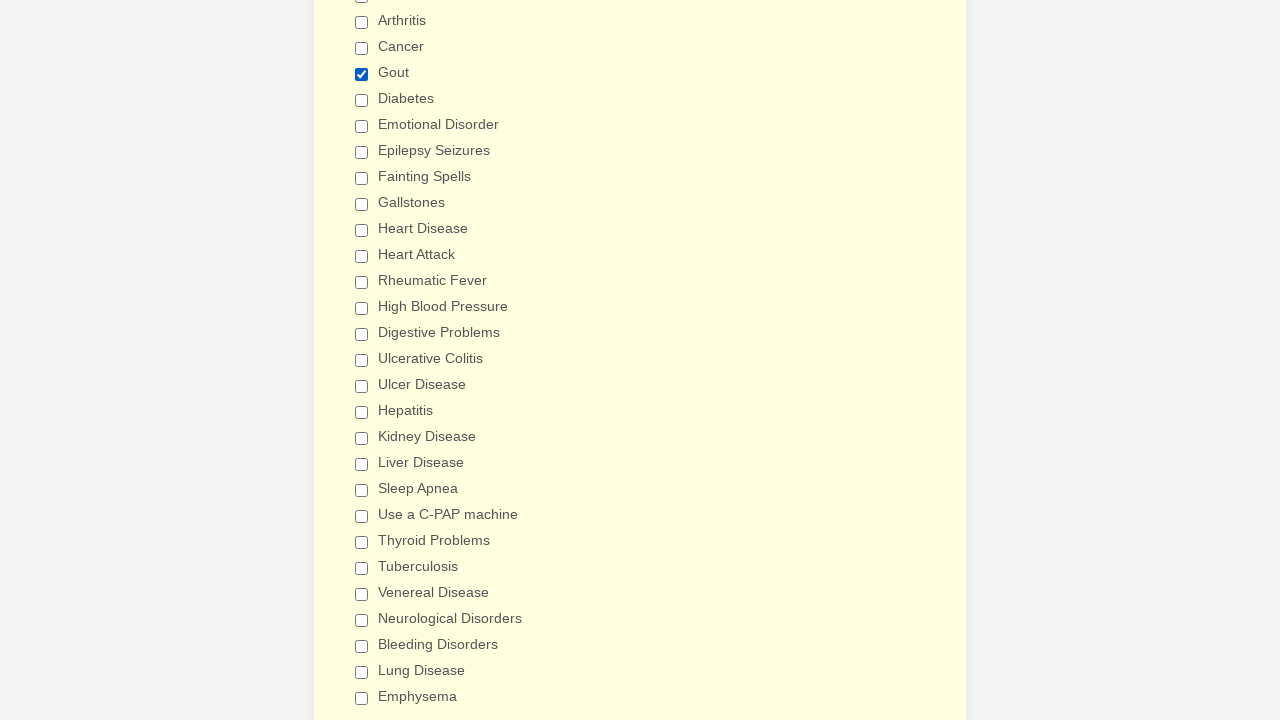